Navigates through a paginated table by clicking each page number and verifying that table data loads for each page

Starting URL: https://testautomationpractice.blogspot.com/

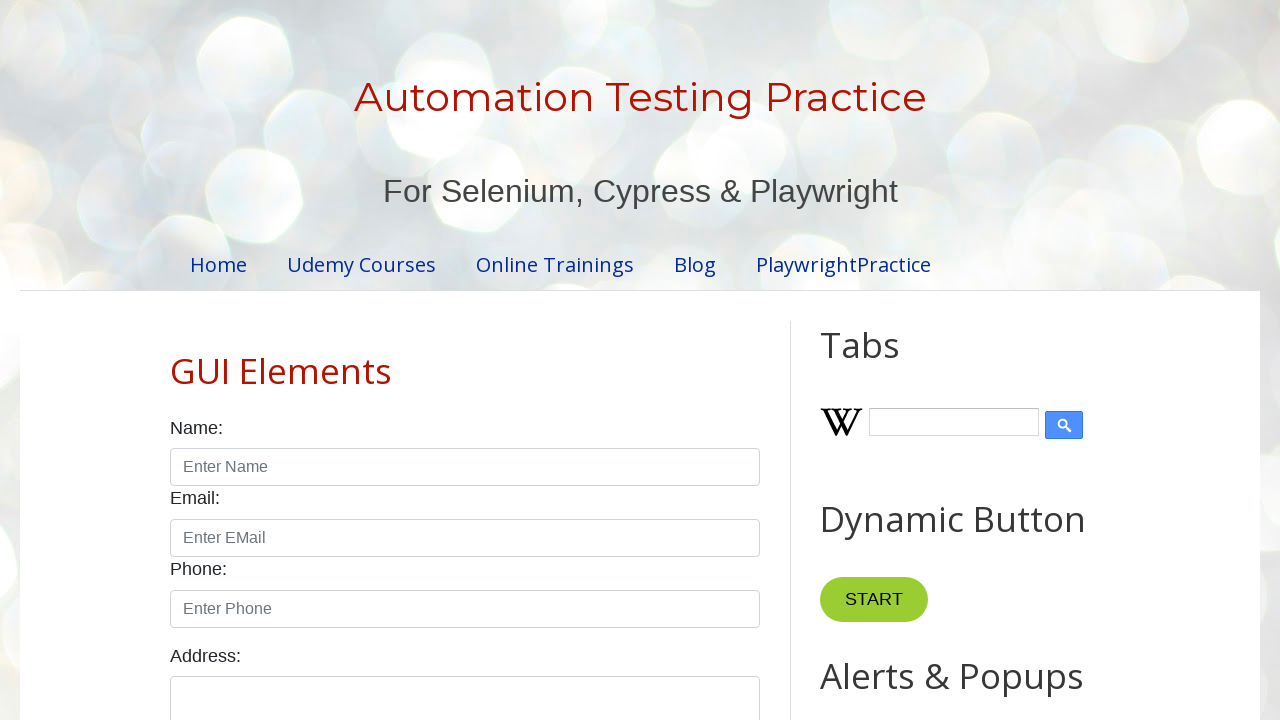

Retrieved all pagination page buttons
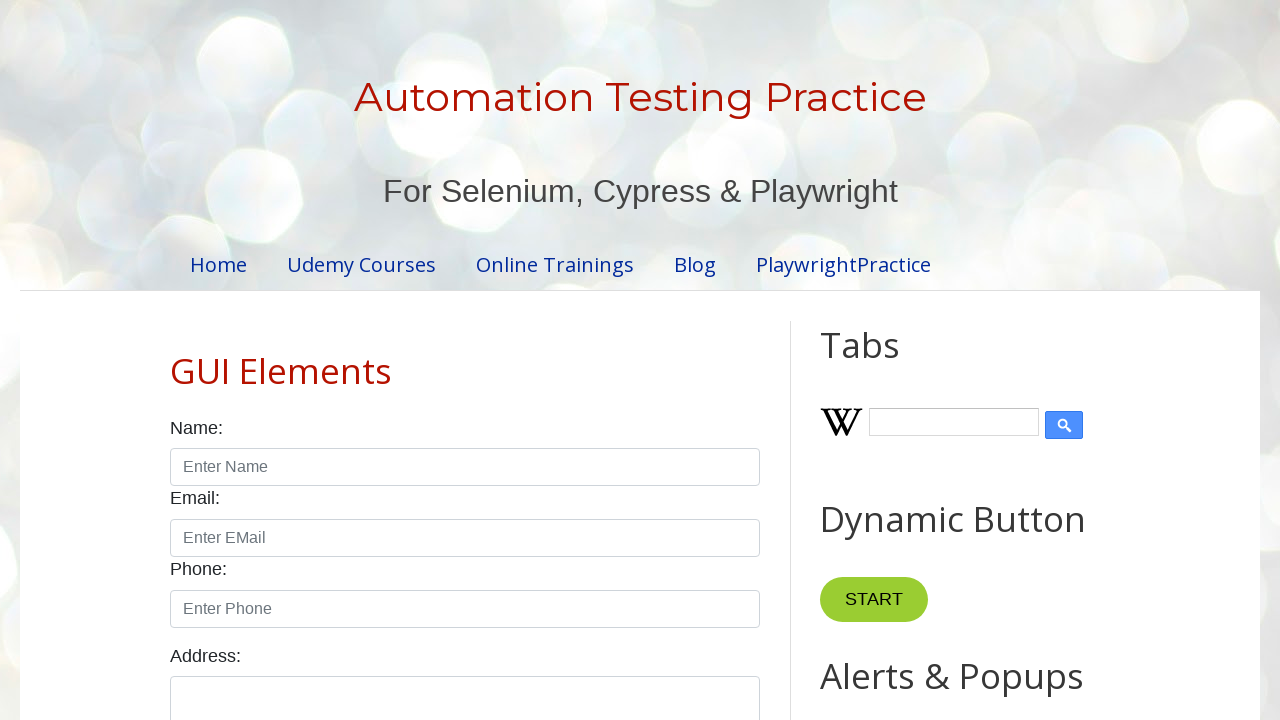

Found 4 total pages
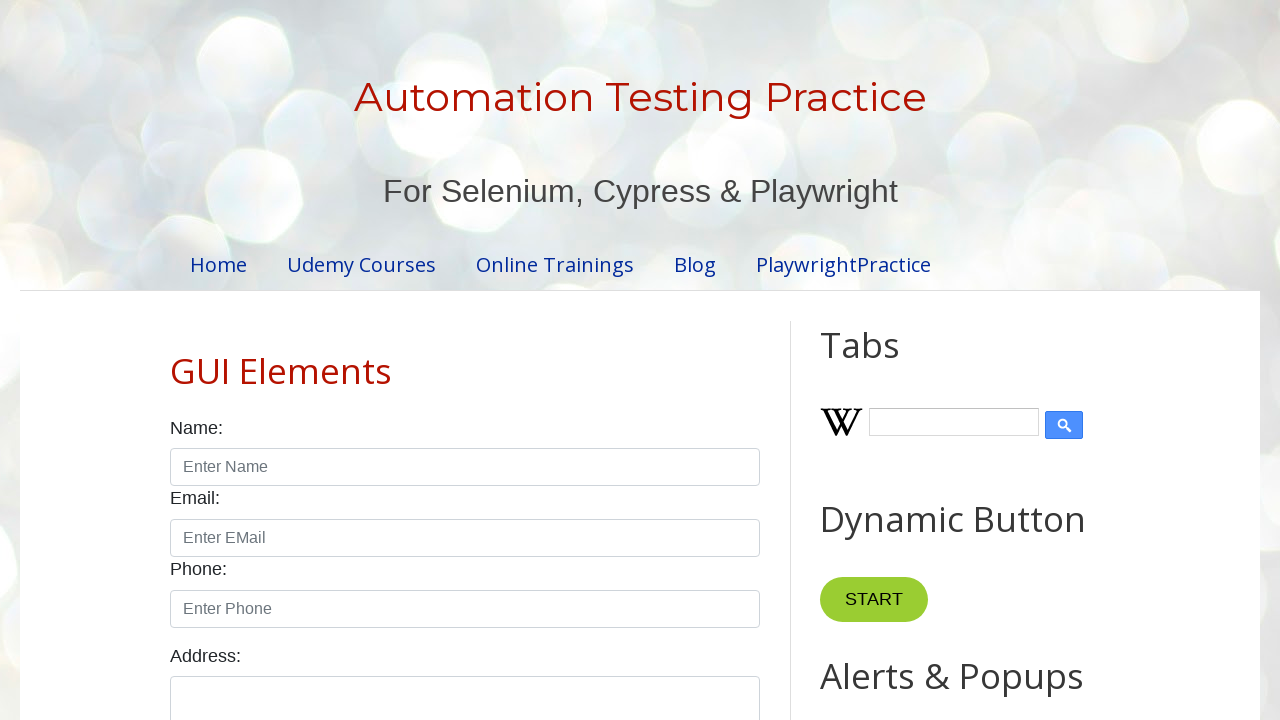

Clicked page 1 button at (416, 361) on //ul[@id='pagination']/li/a[text()='1']
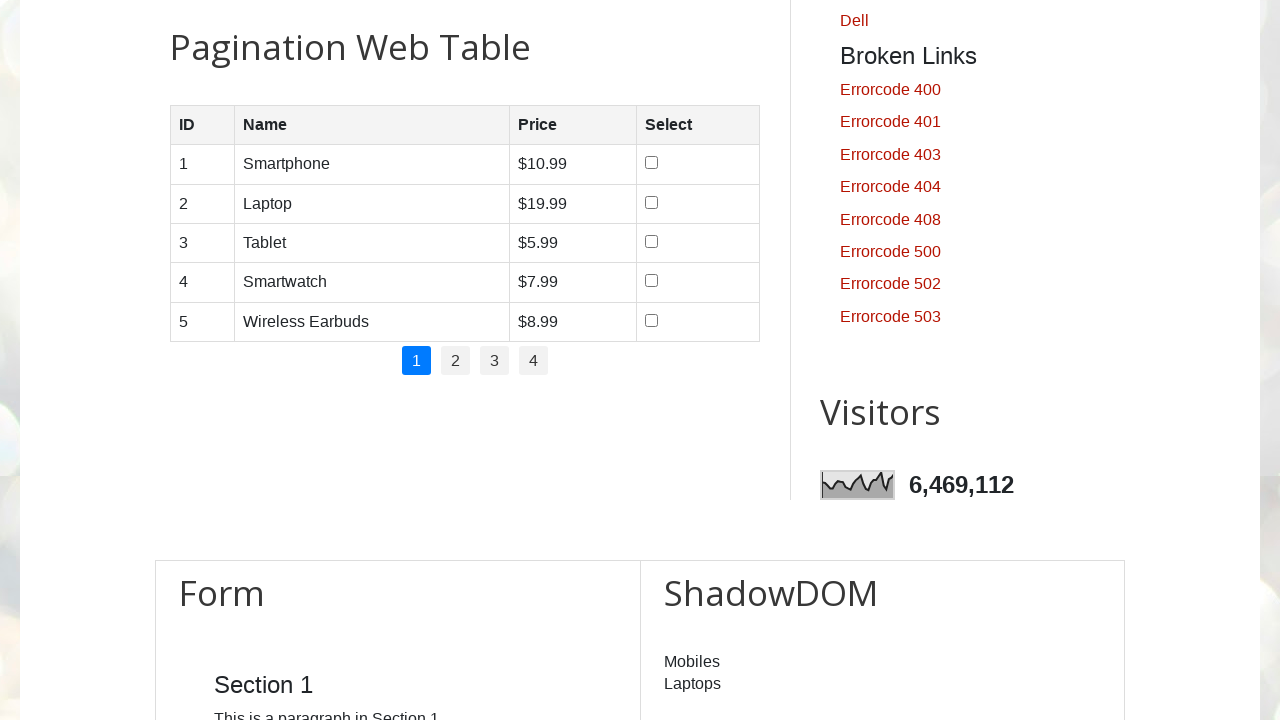

Table rows loaded for page 1
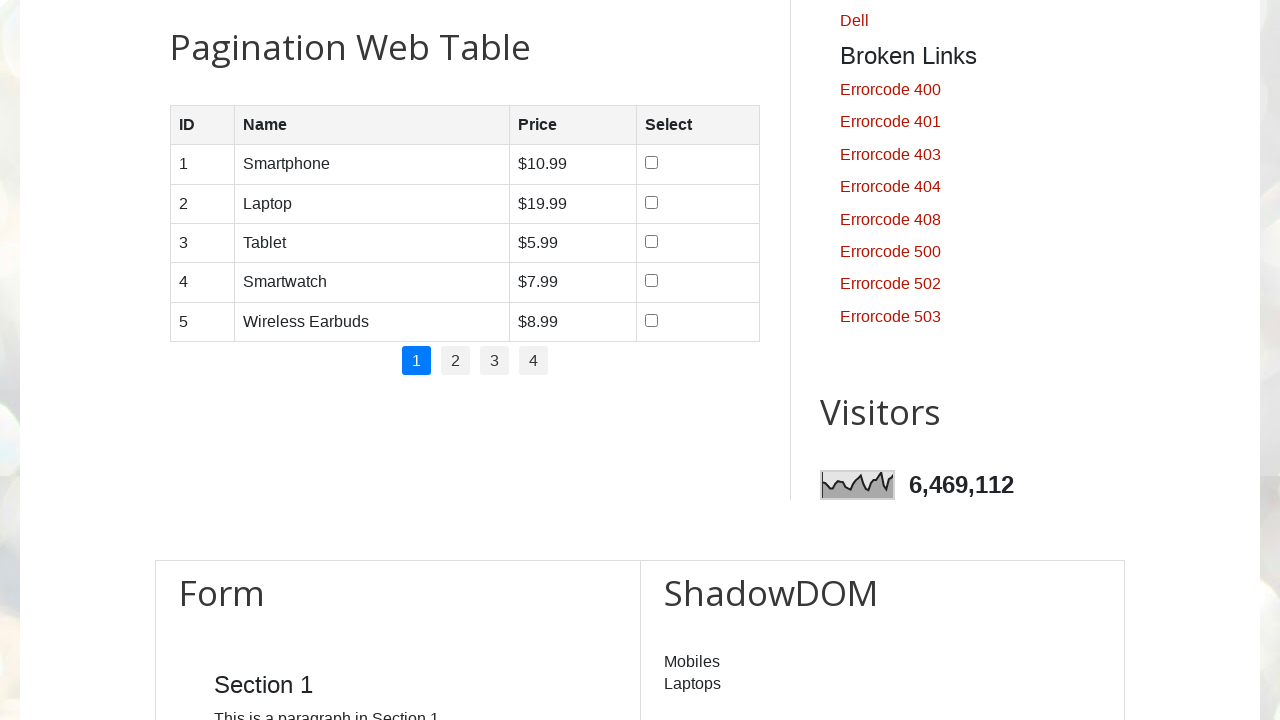

Retrieved 5 rows from table on page 1
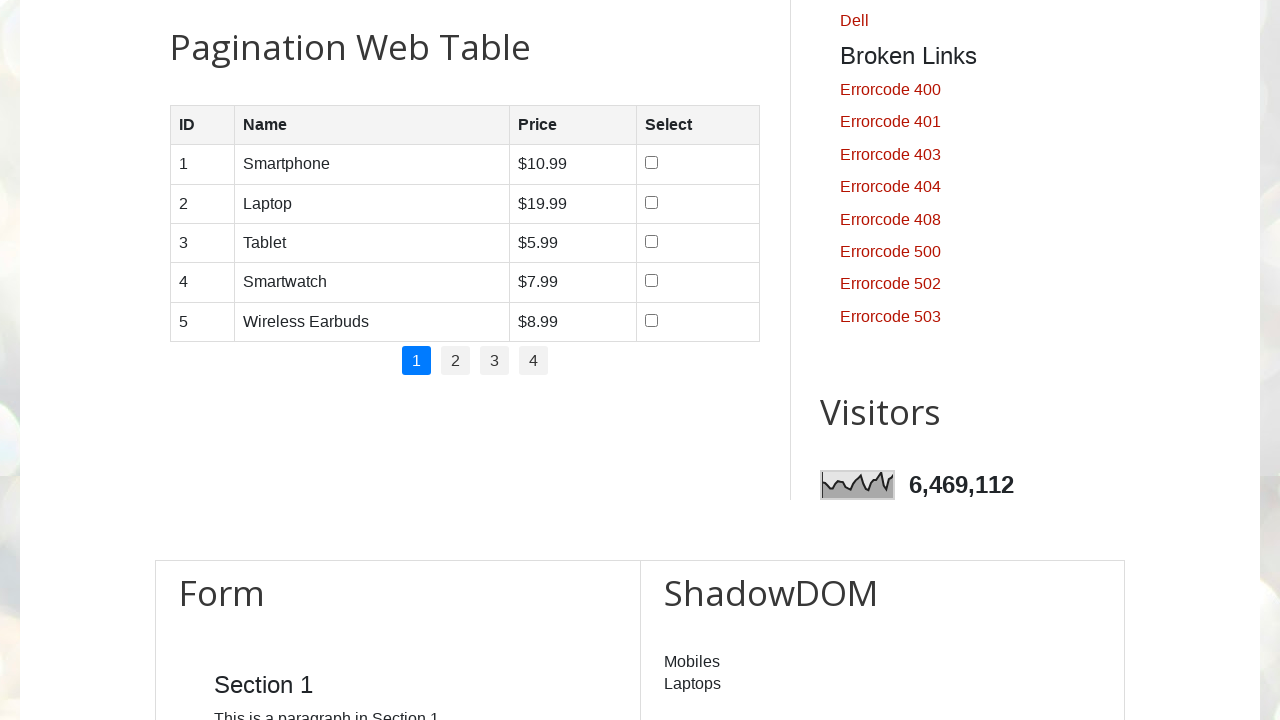

Retrieved 4 columns from table row
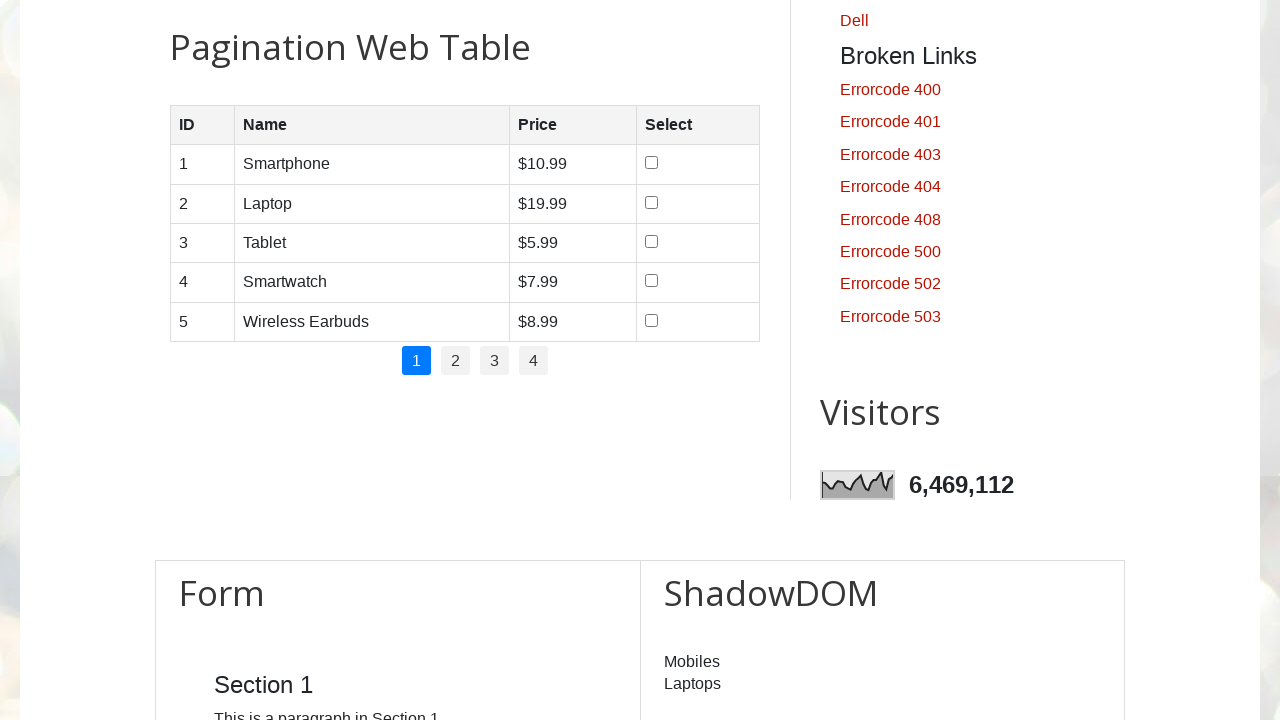

Retrieved ID column text content
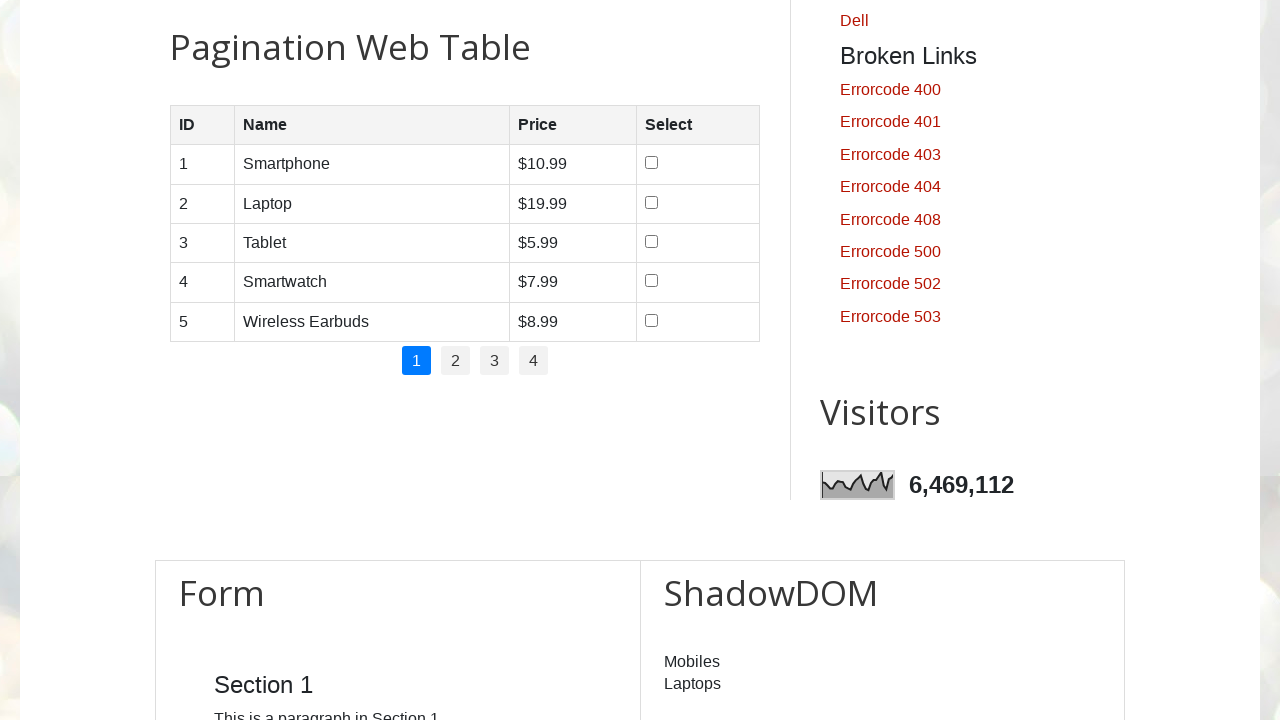

Retrieved Name column text content
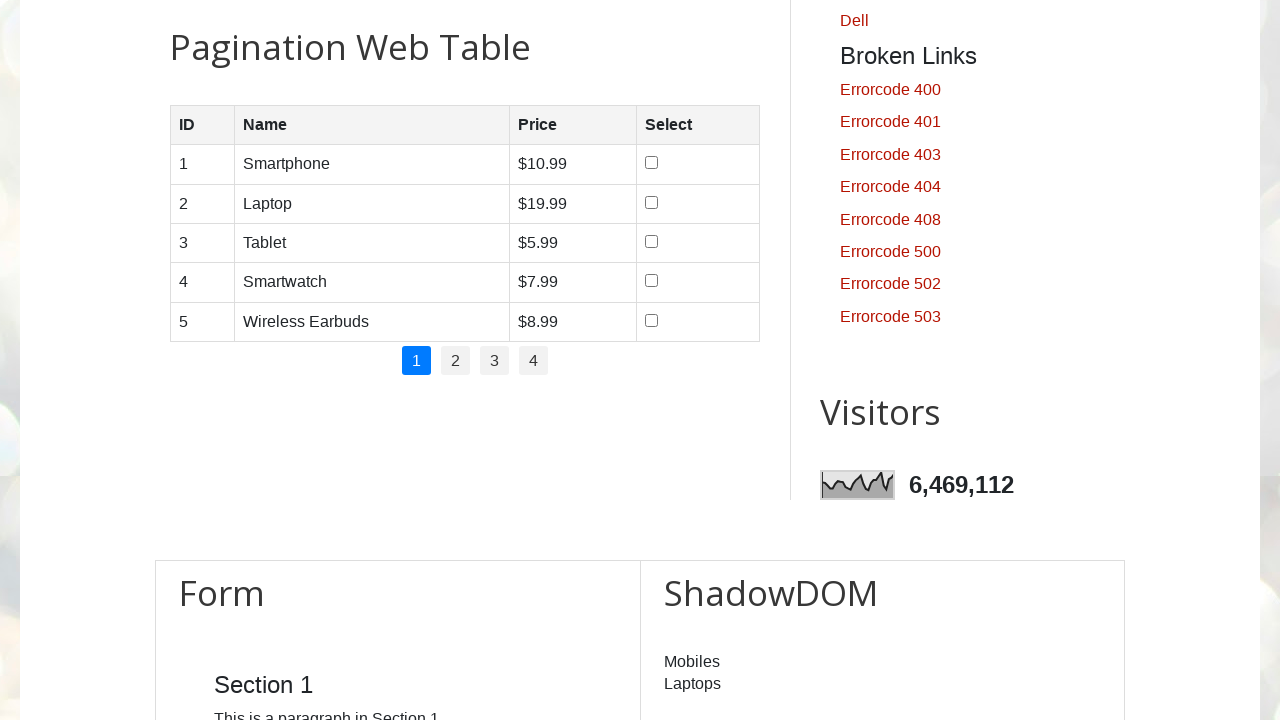

Retrieved Price column text content
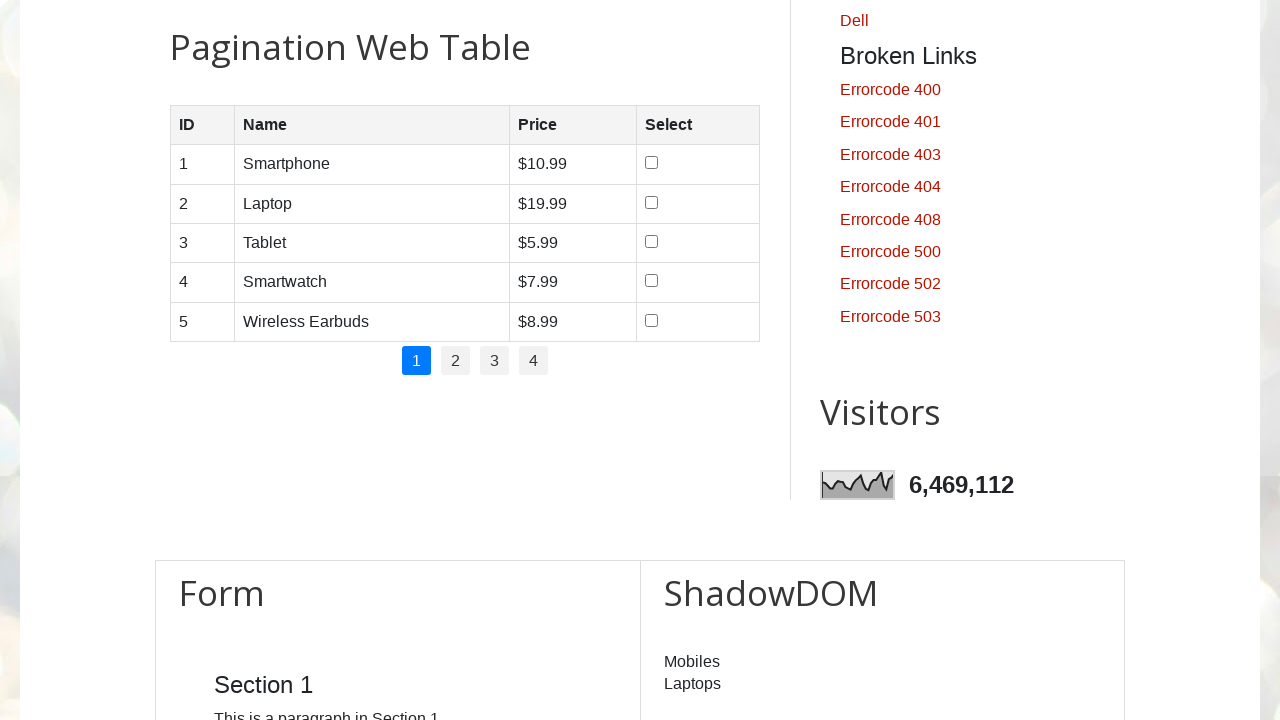

Retrieved Selected column text content
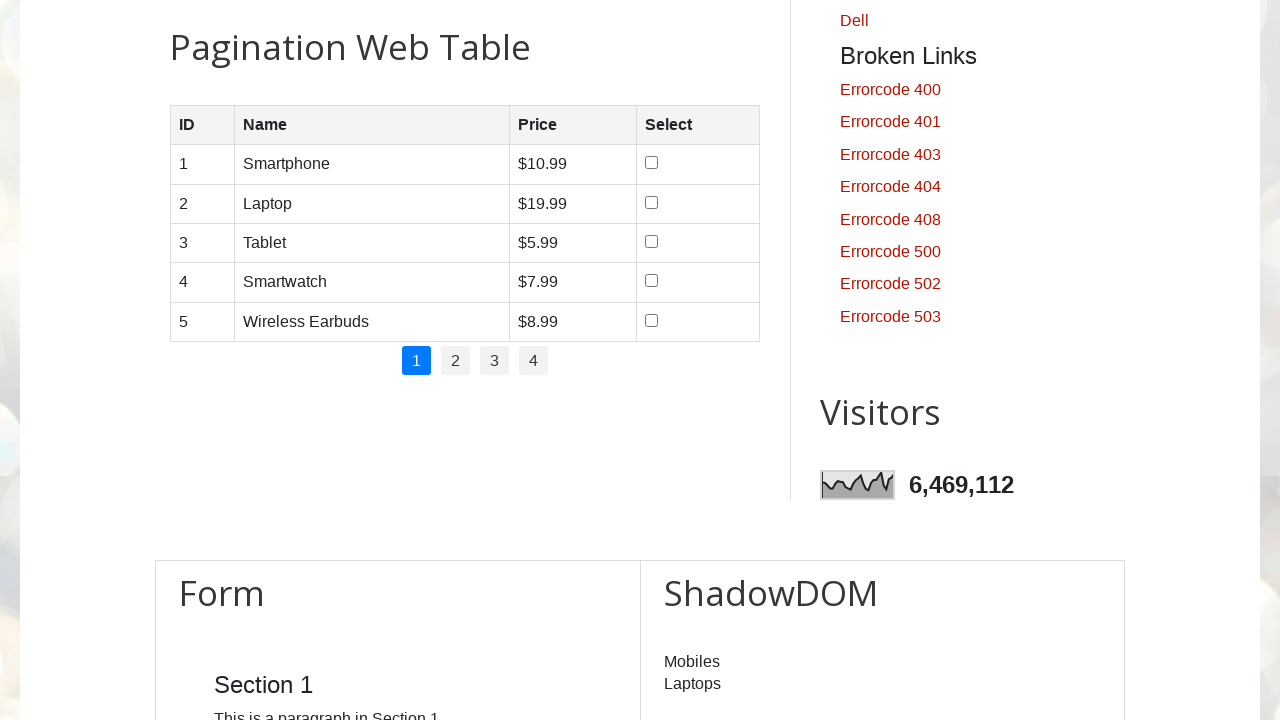

Retrieved 4 columns from table row
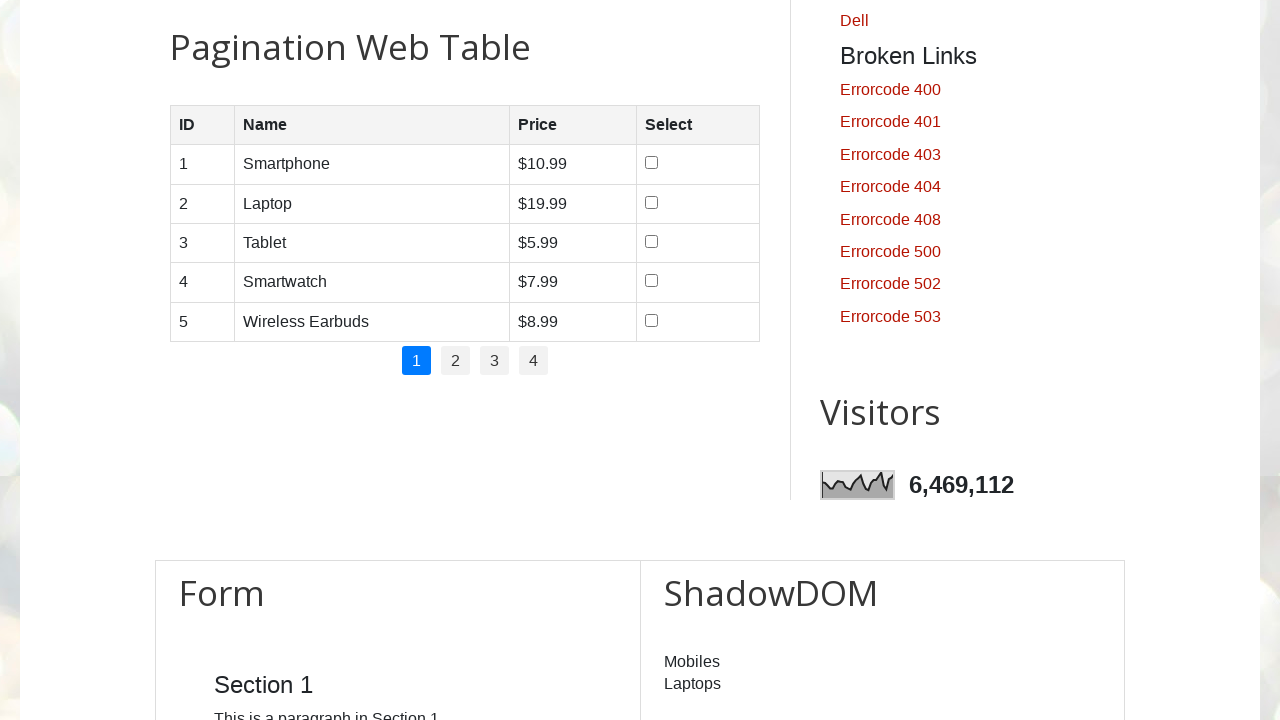

Retrieved ID column text content
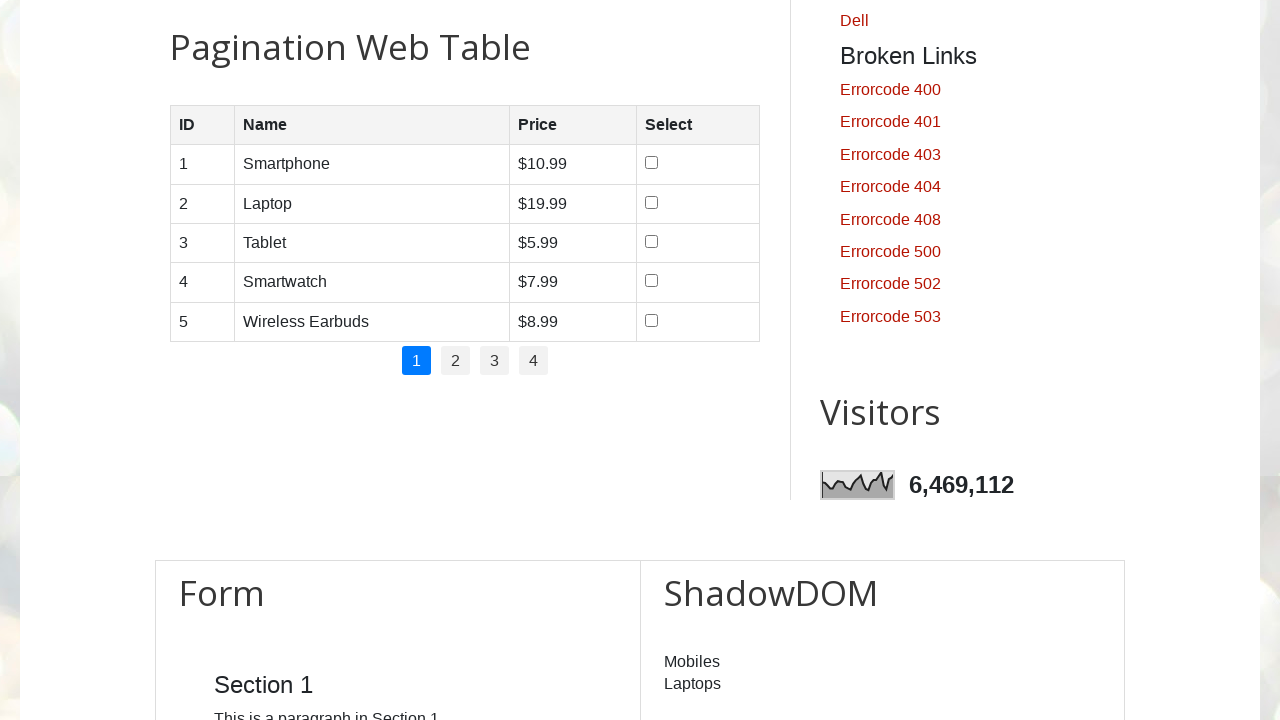

Retrieved Name column text content
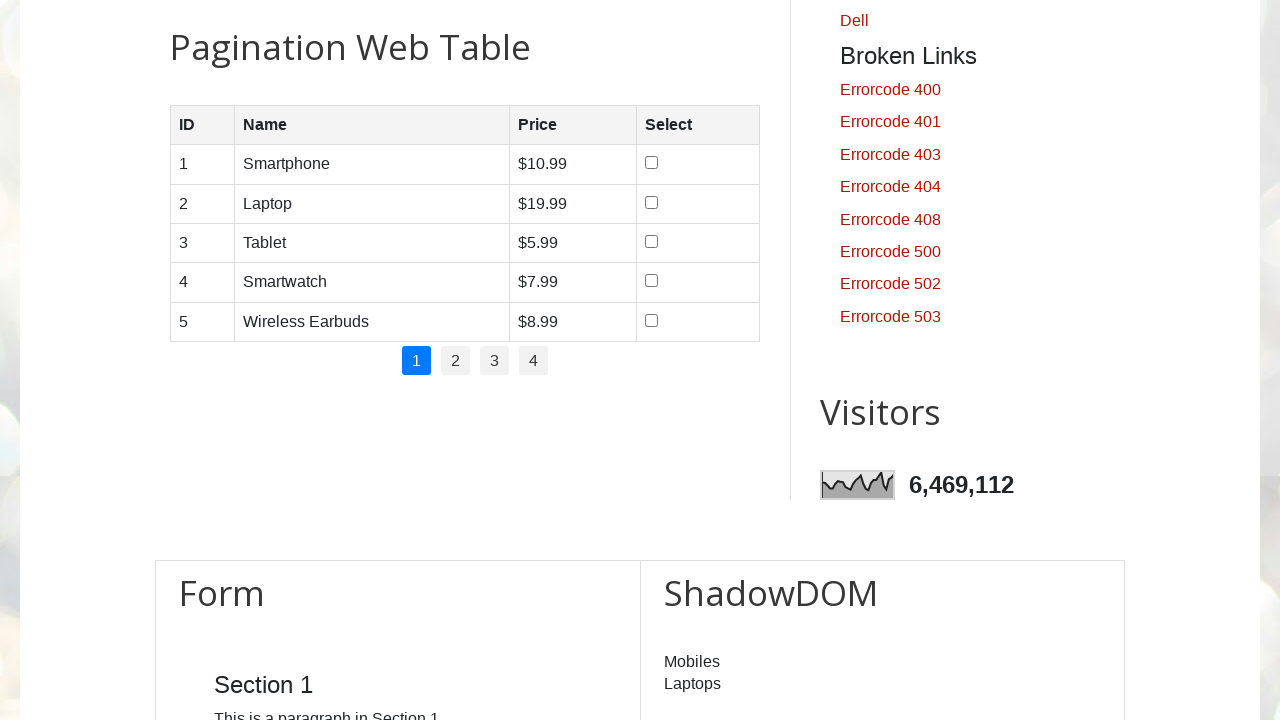

Retrieved Price column text content
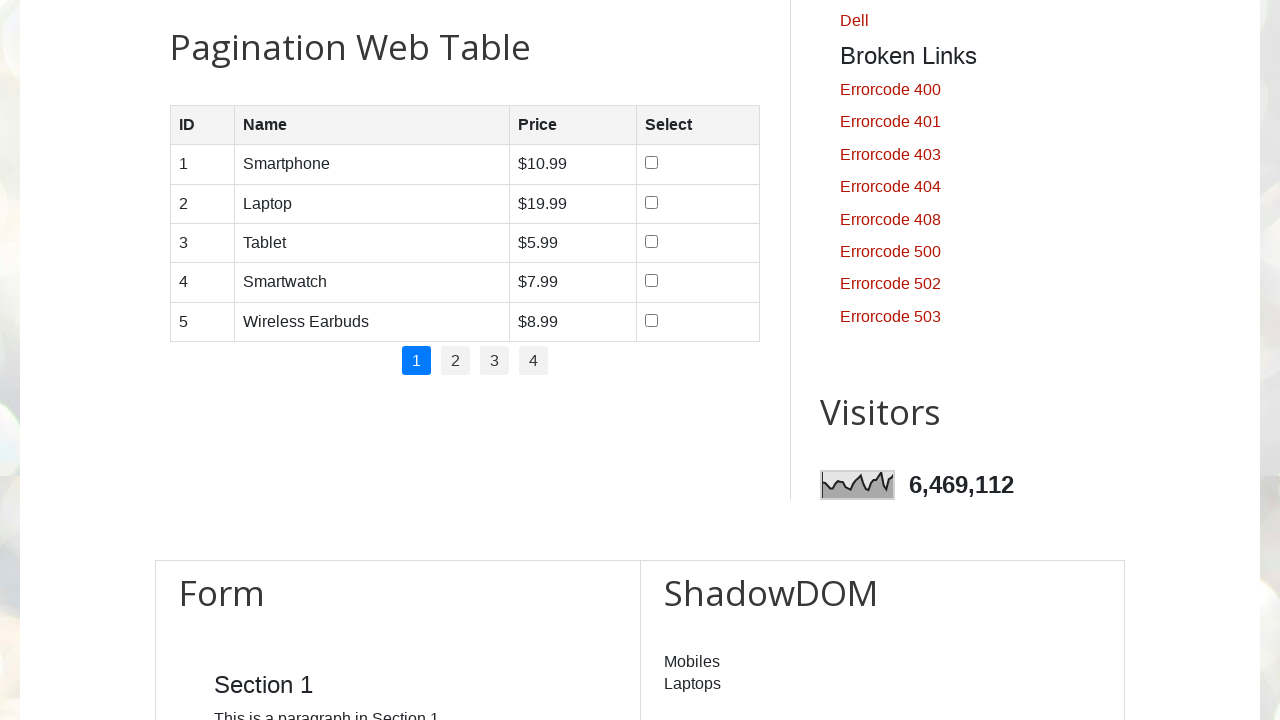

Retrieved Selected column text content
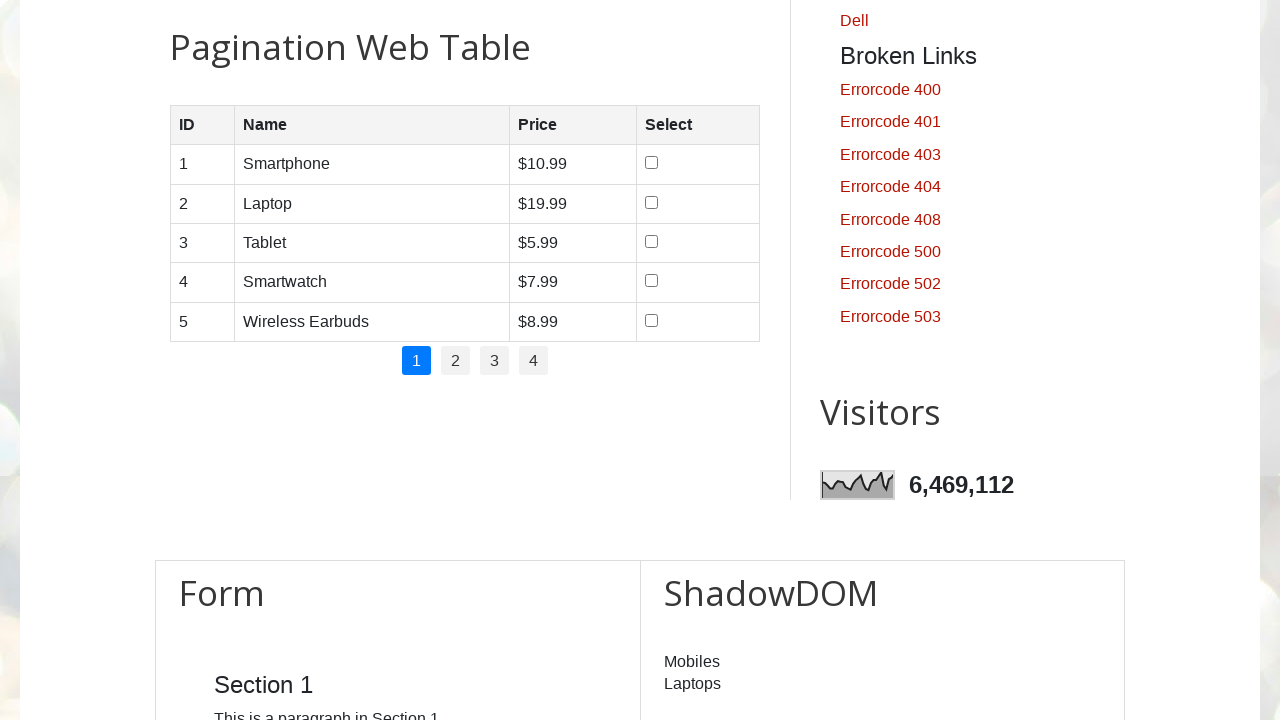

Retrieved 4 columns from table row
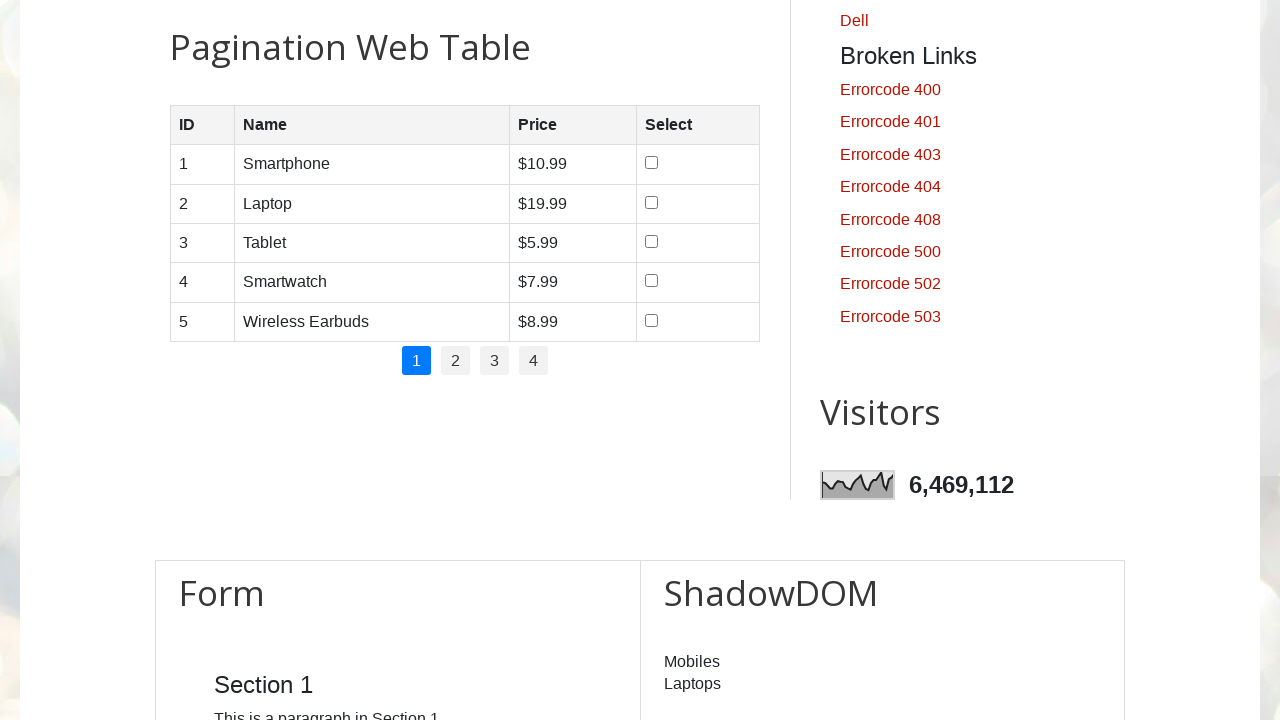

Retrieved ID column text content
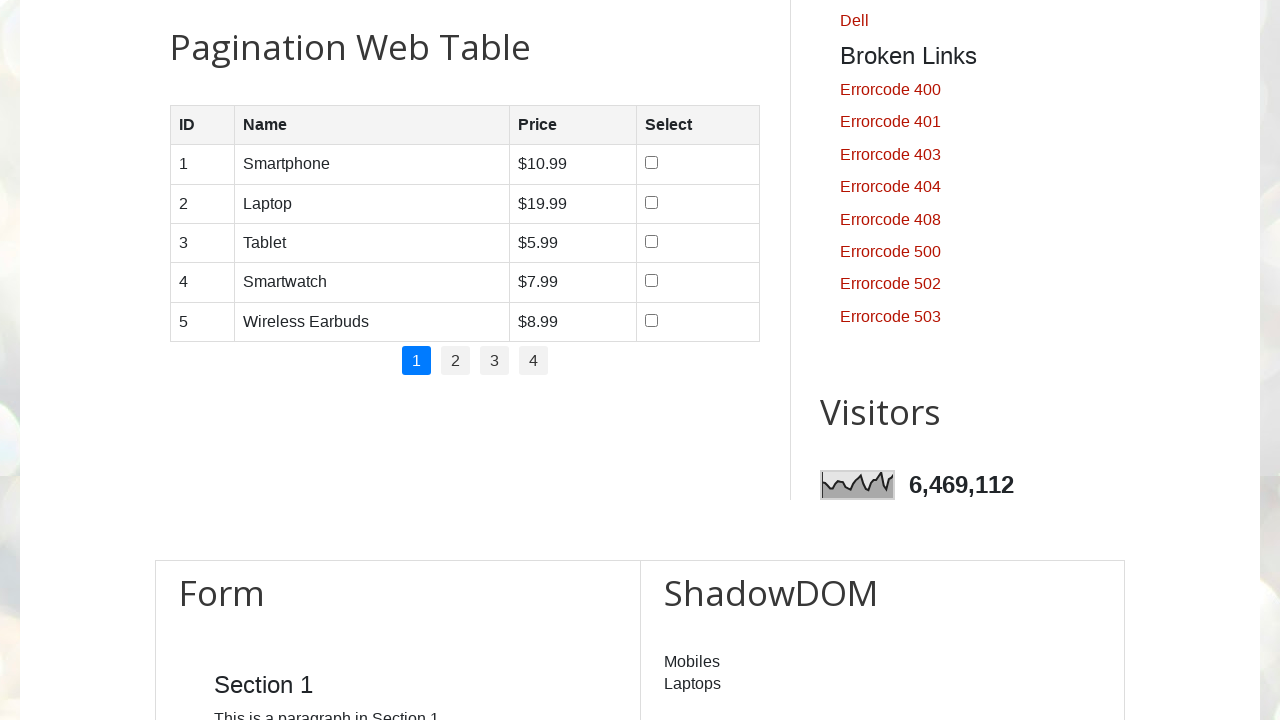

Retrieved Name column text content
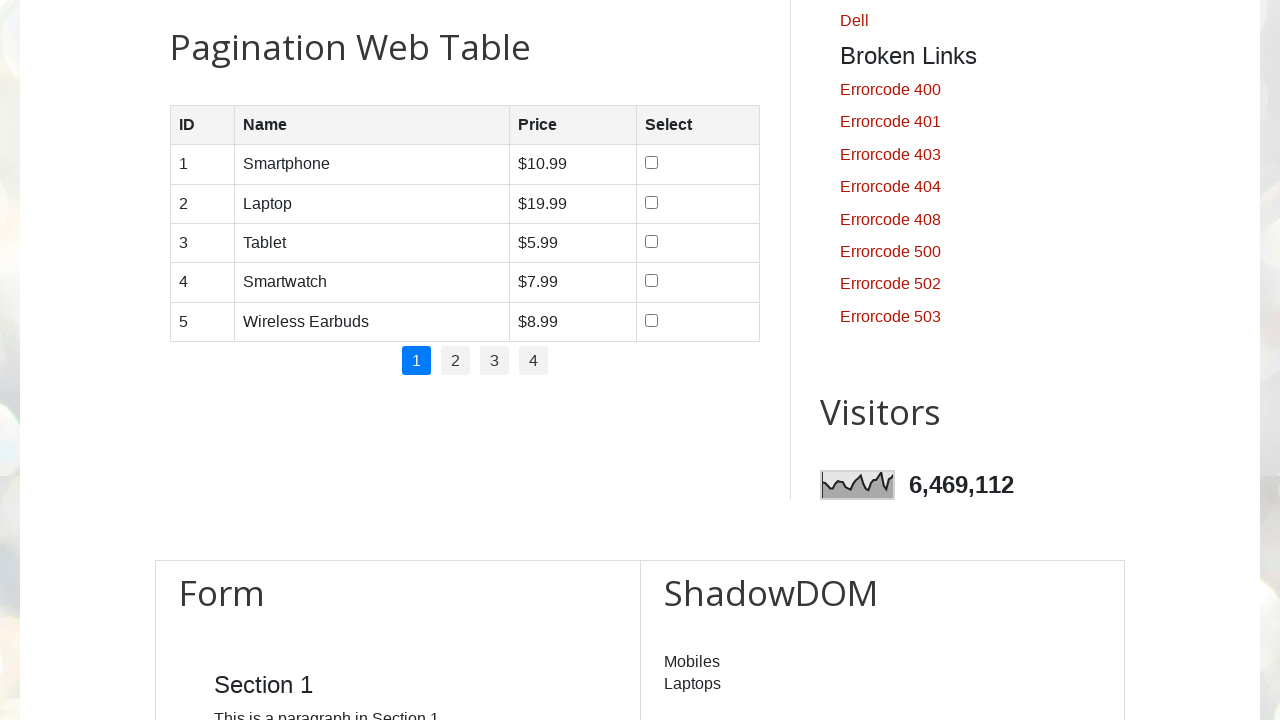

Retrieved Price column text content
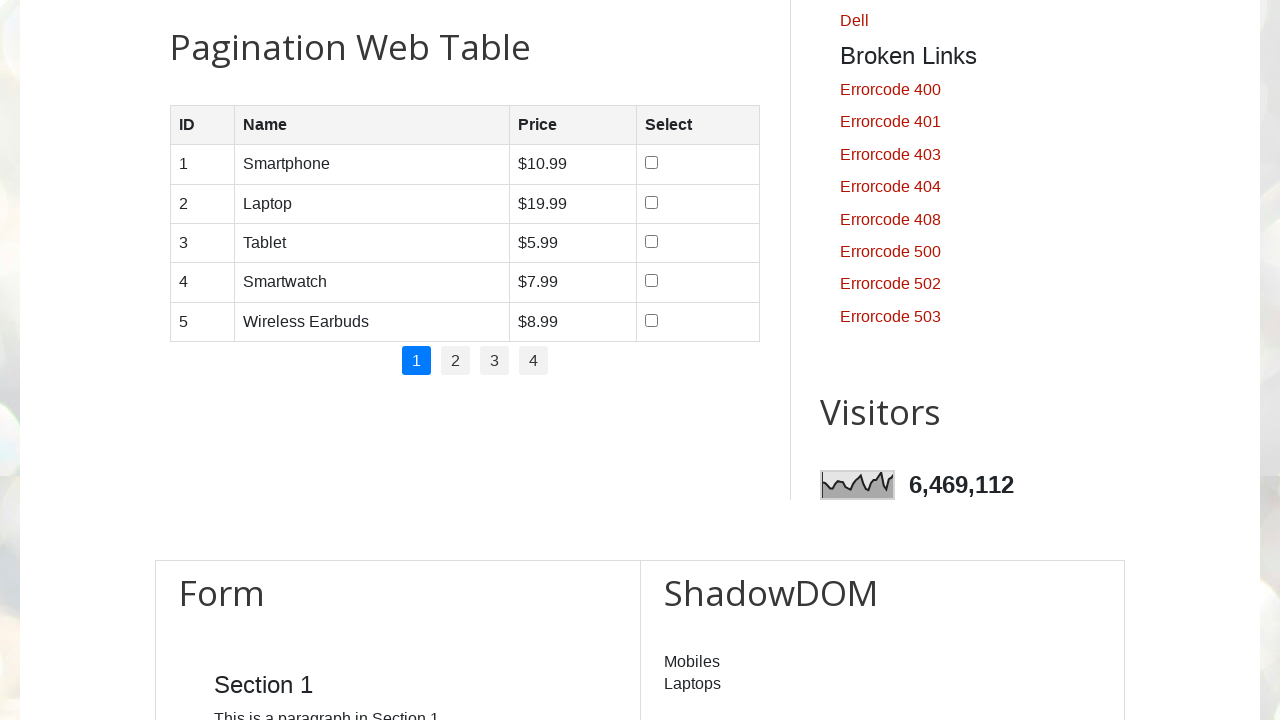

Retrieved Selected column text content
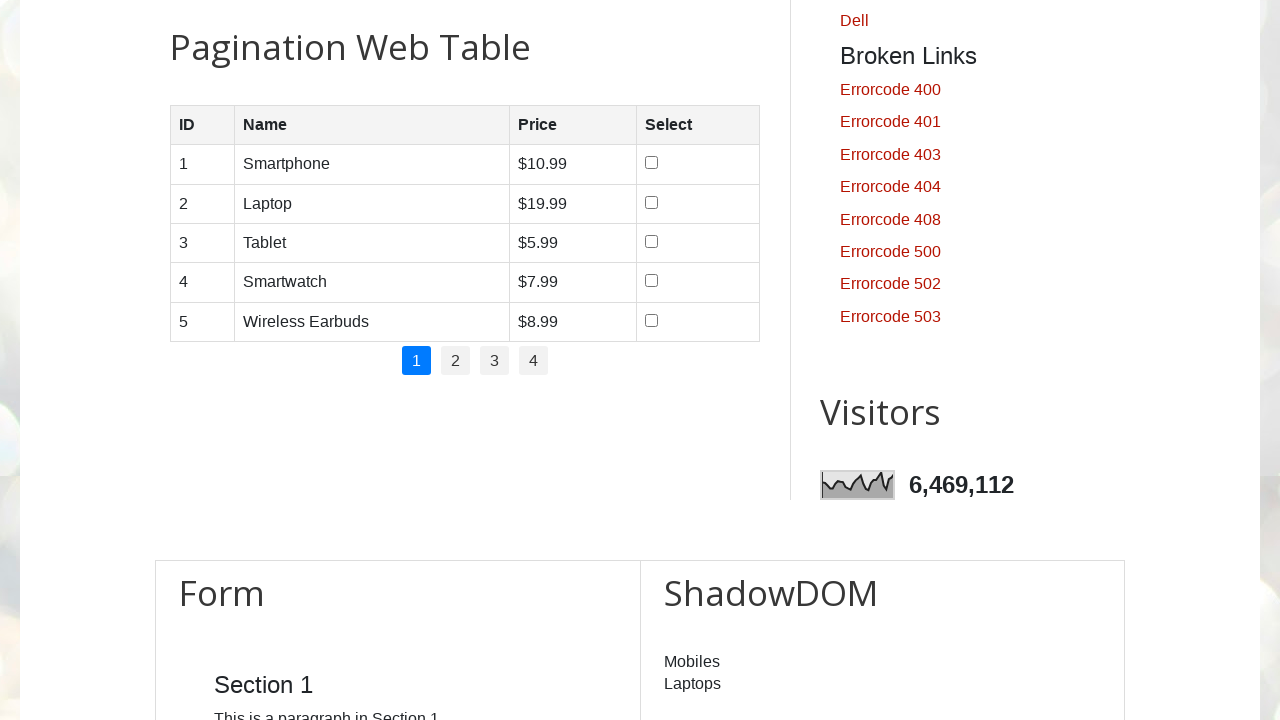

Retrieved 4 columns from table row
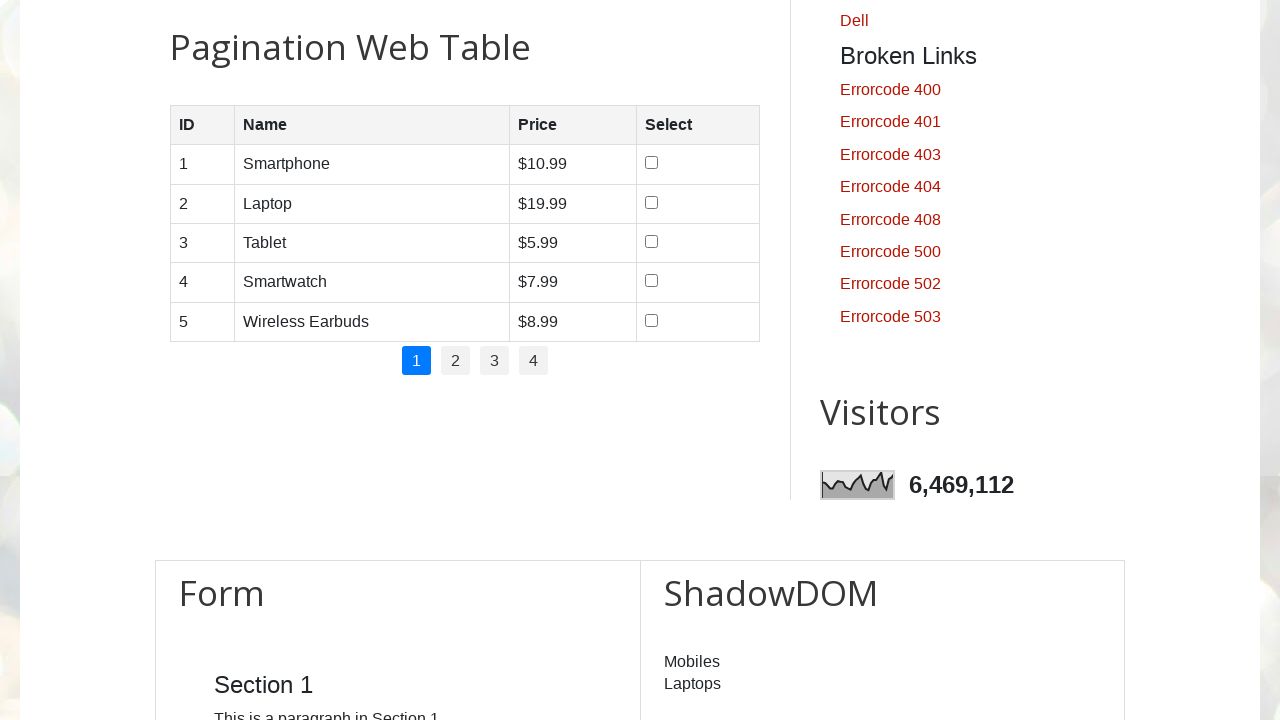

Retrieved ID column text content
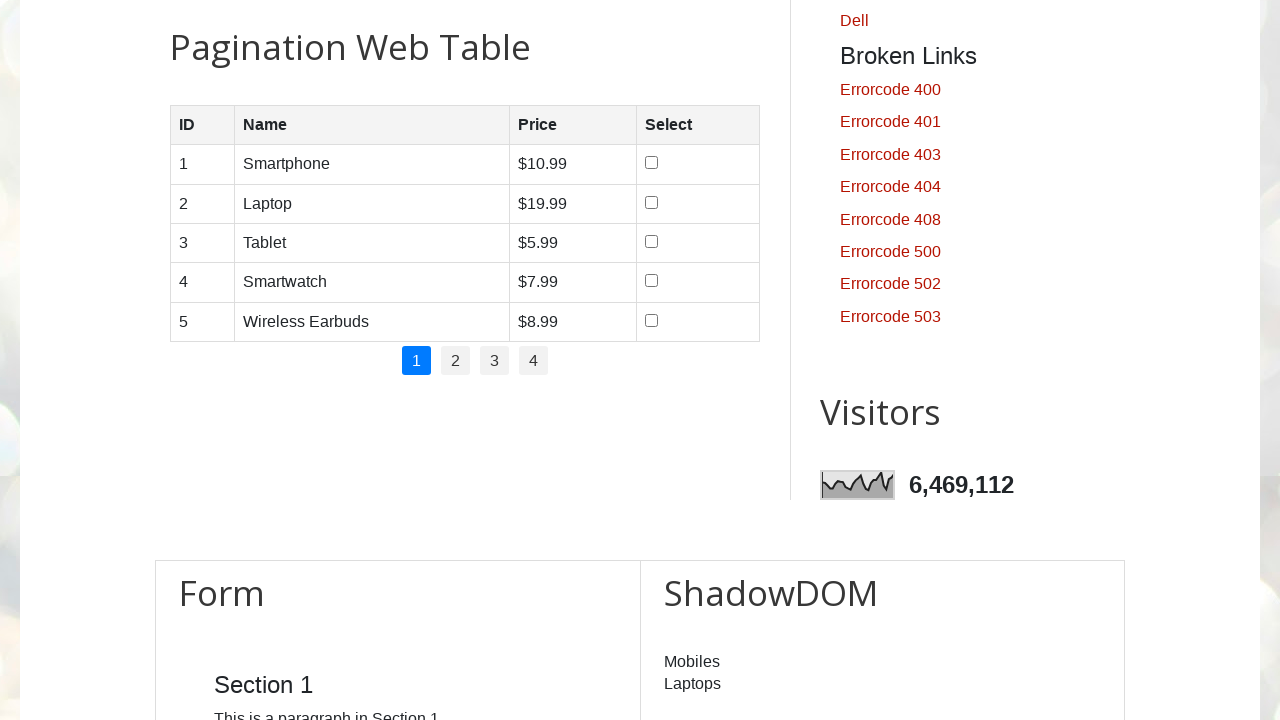

Retrieved Name column text content
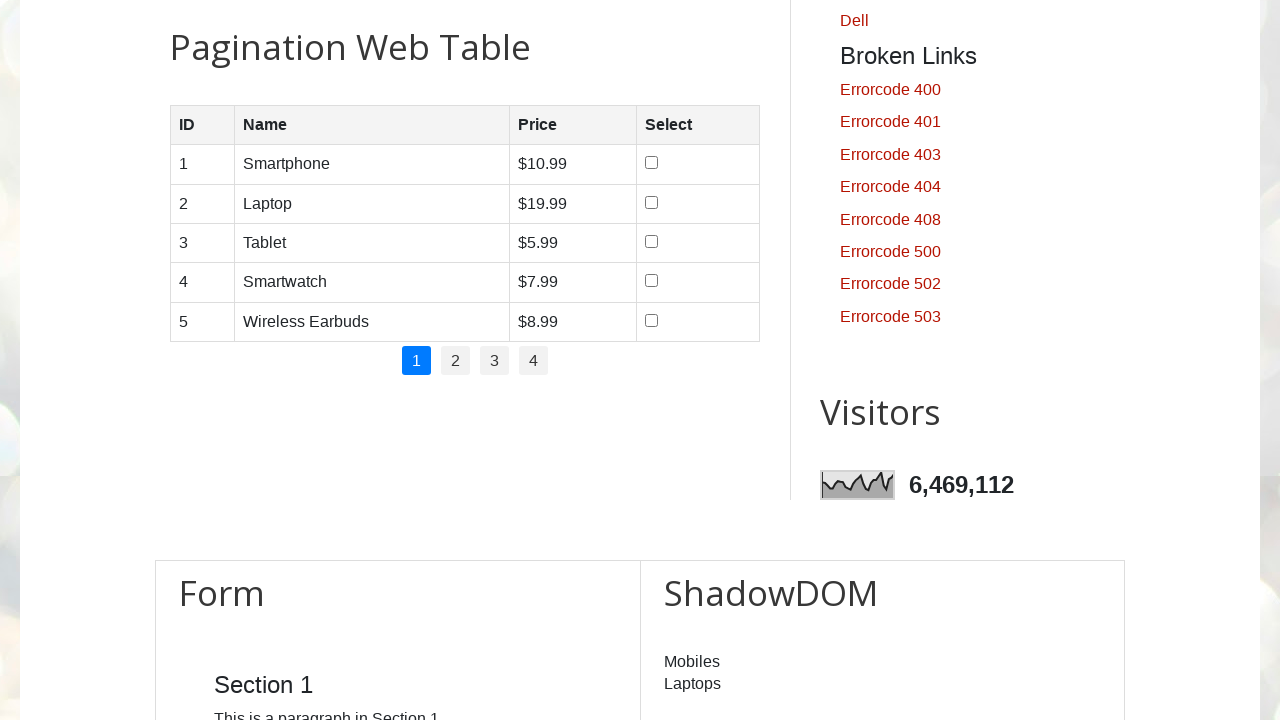

Retrieved Price column text content
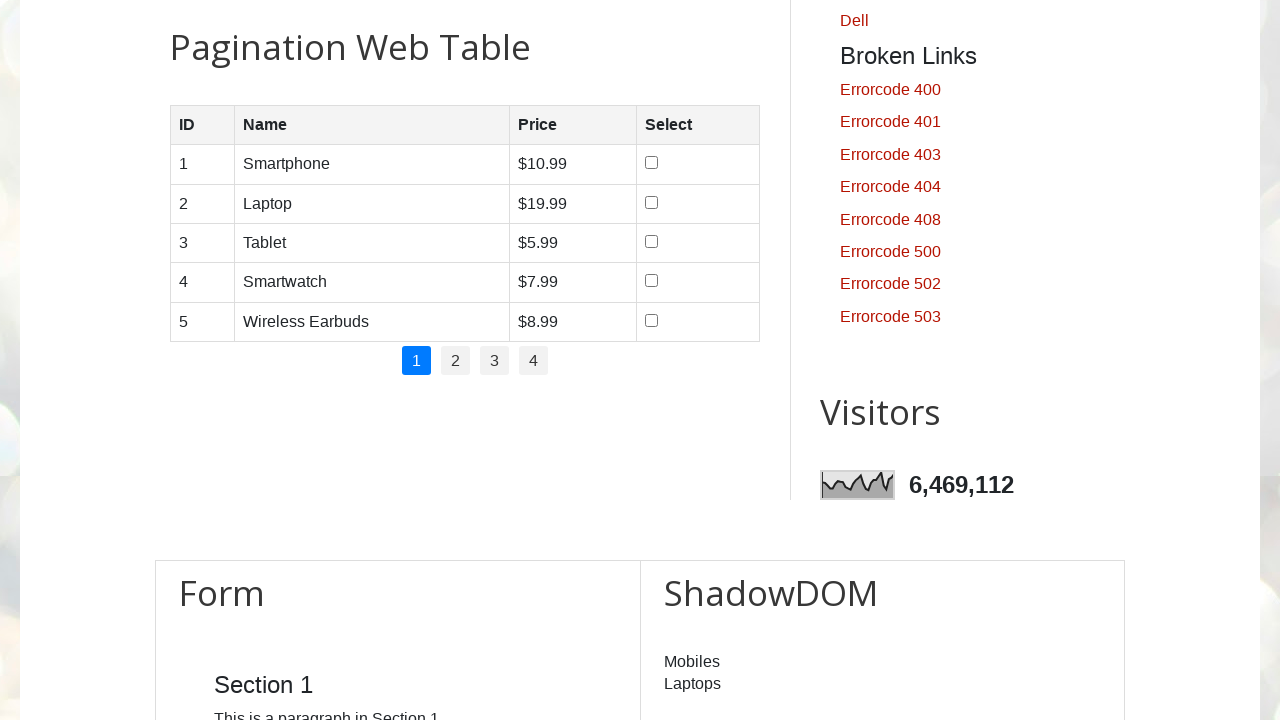

Retrieved Selected column text content
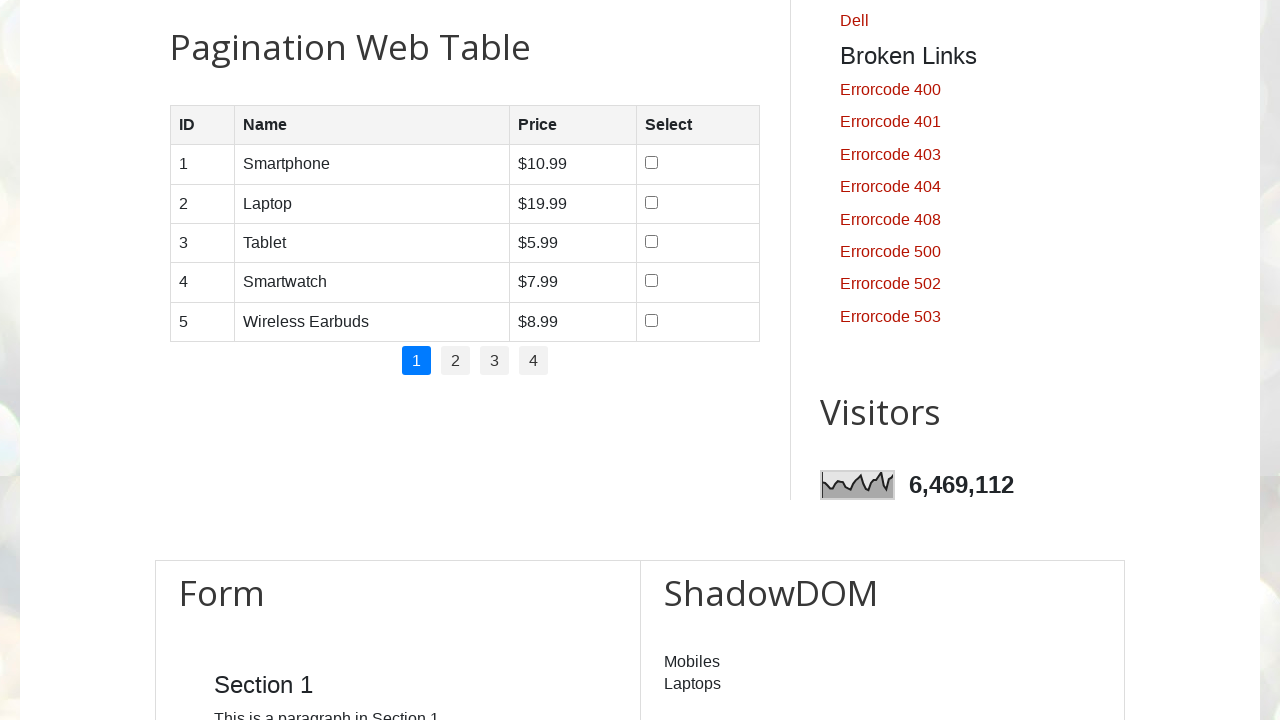

Retrieved 4 columns from table row
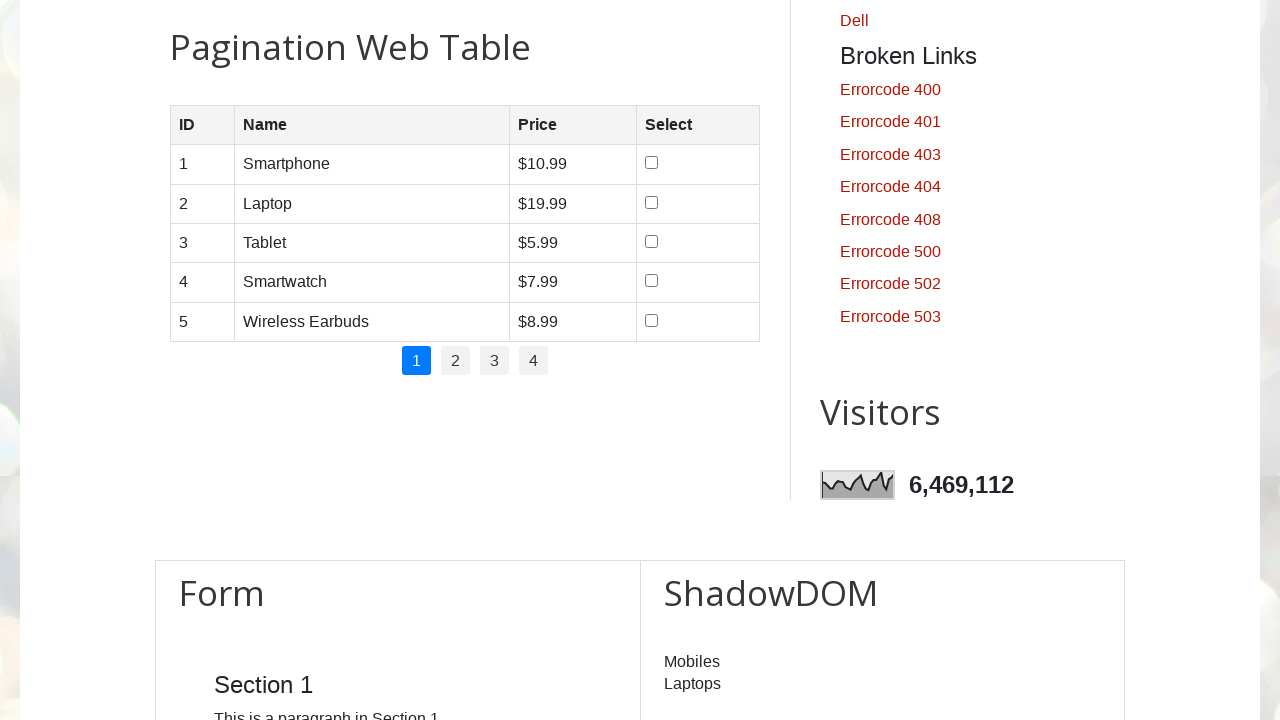

Retrieved ID column text content
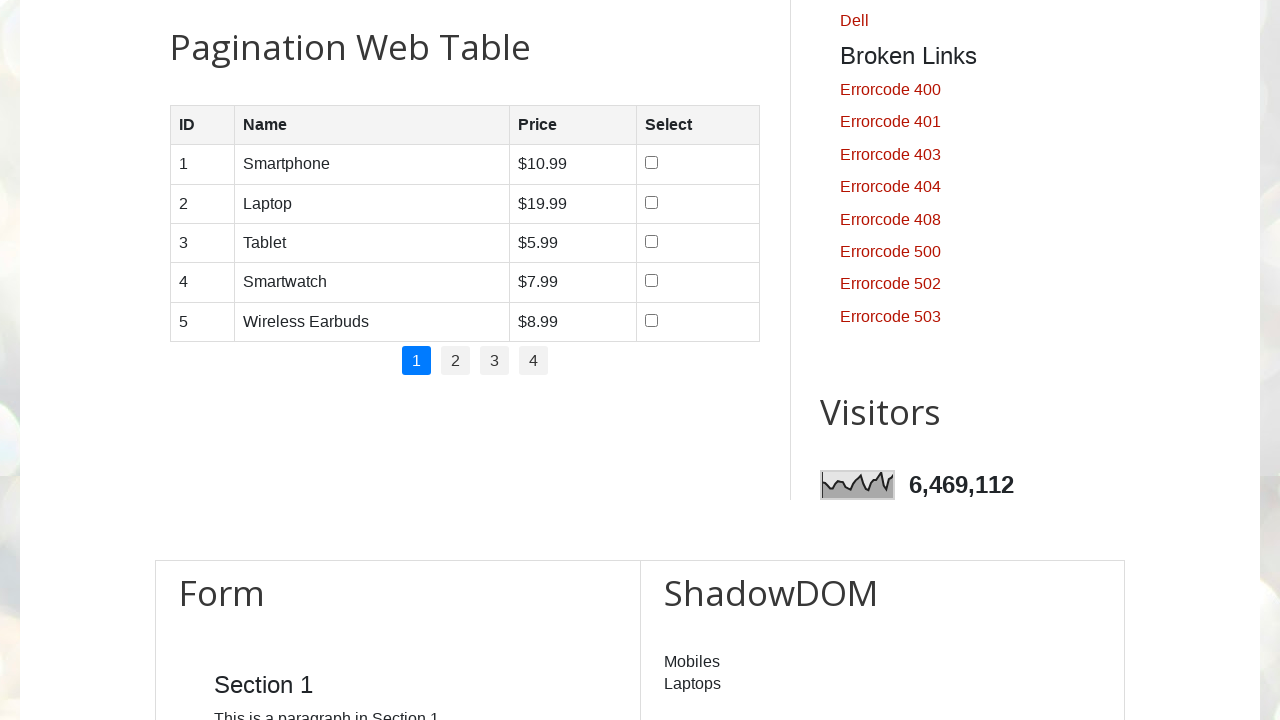

Retrieved Name column text content
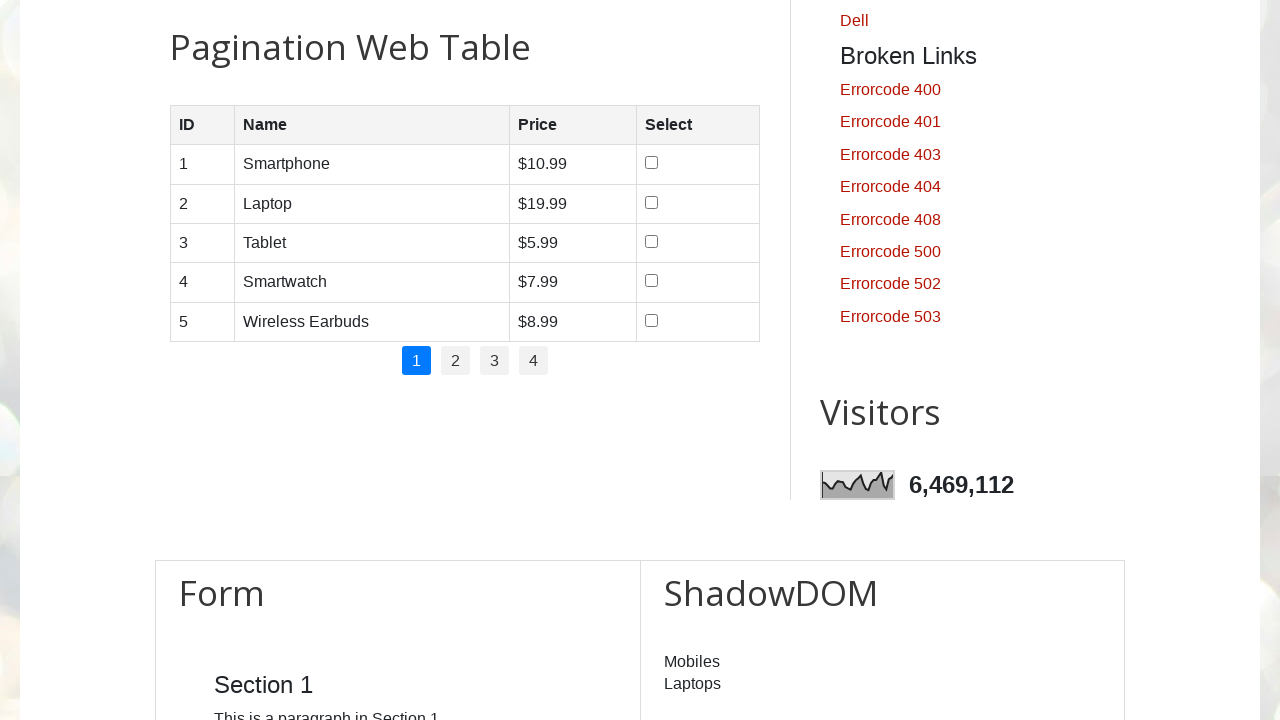

Retrieved Price column text content
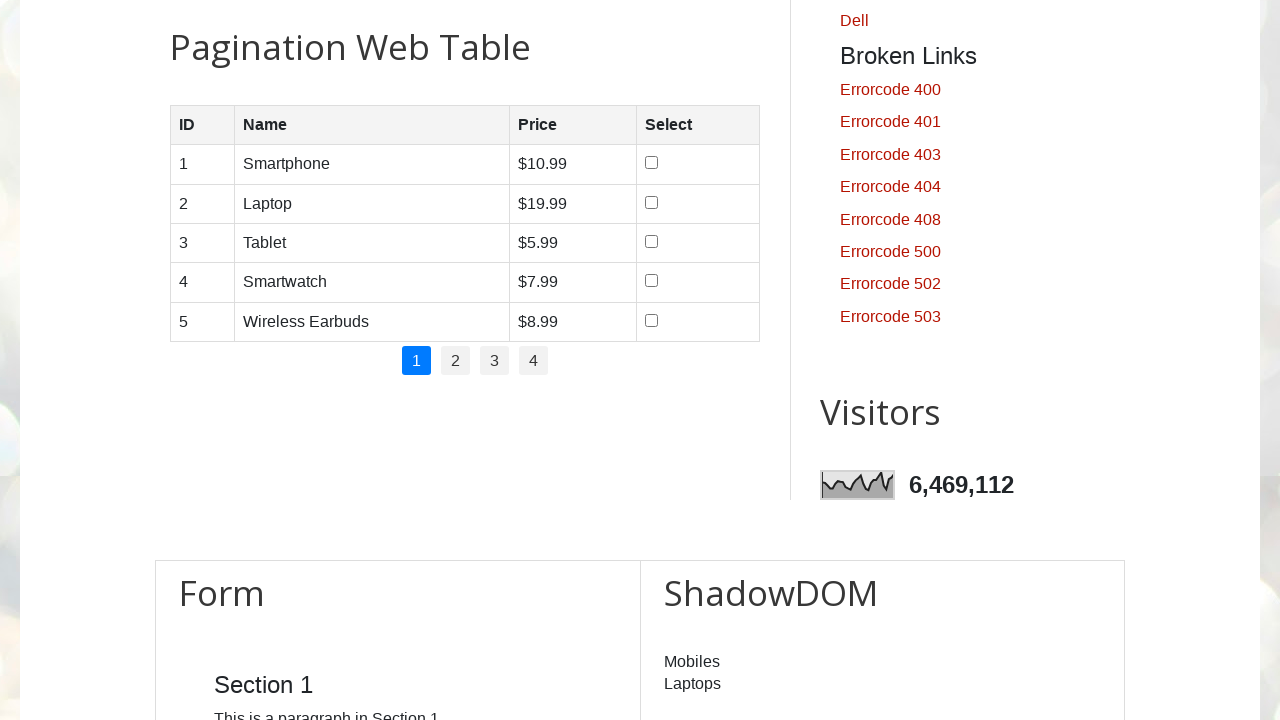

Retrieved Selected column text content
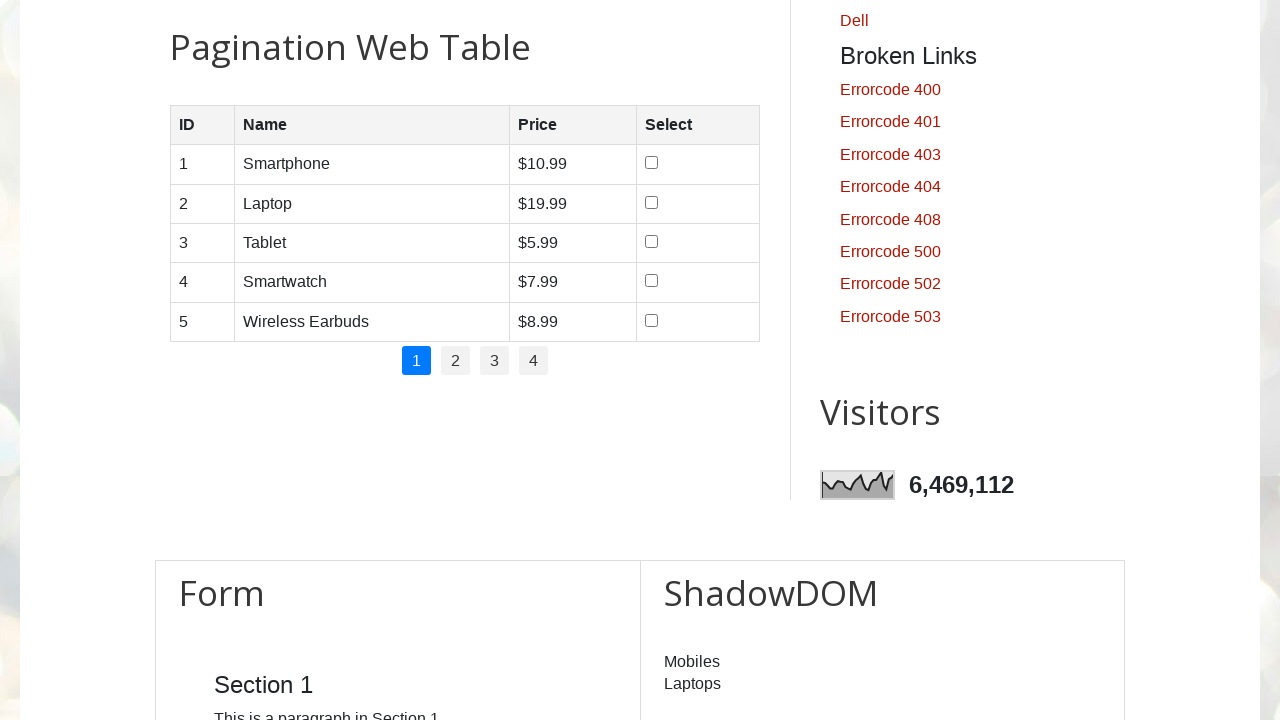

Clicked page 2 button at (456, 361) on //ul[@id='pagination']/li/a[text()='2']
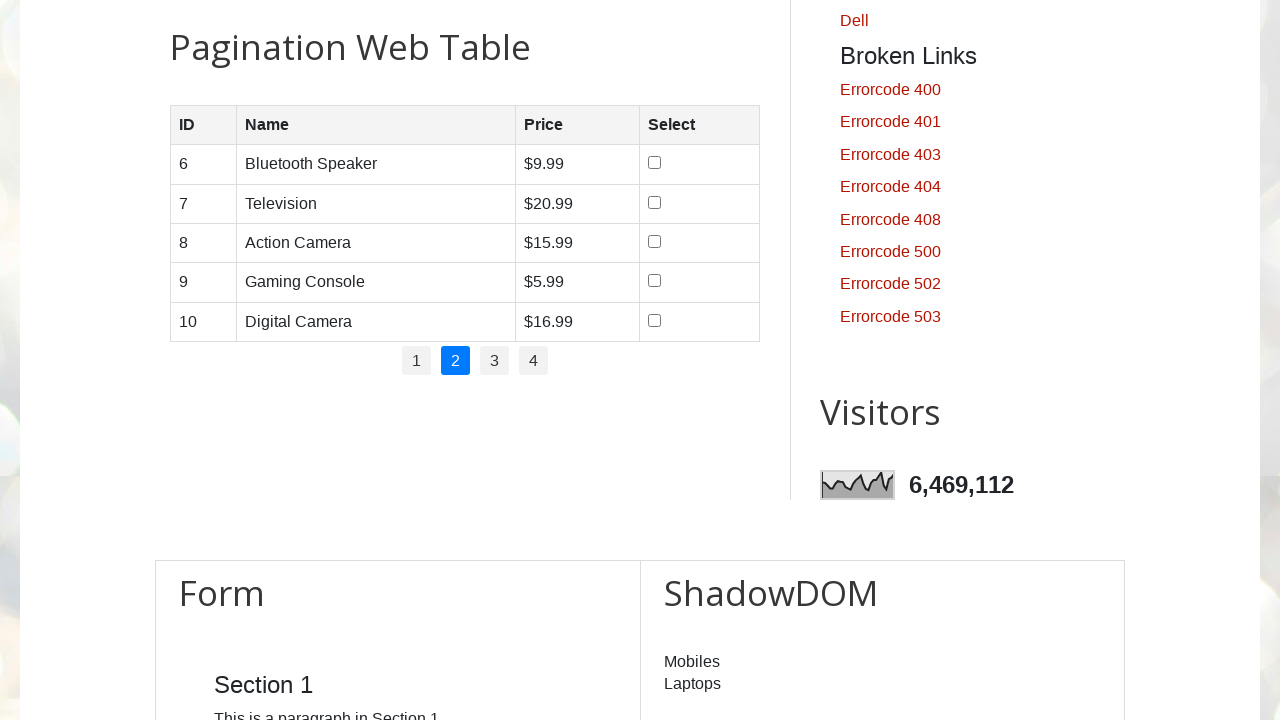

Table rows loaded for page 2
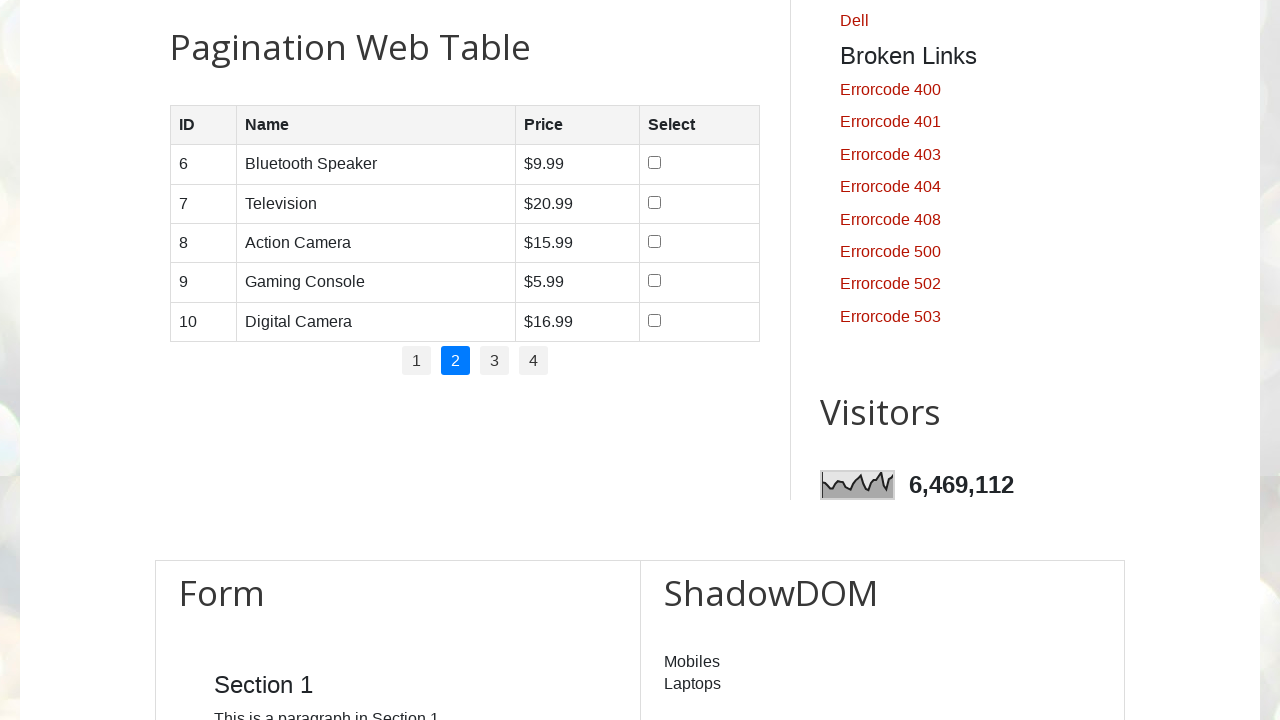

Retrieved 5 rows from table on page 2
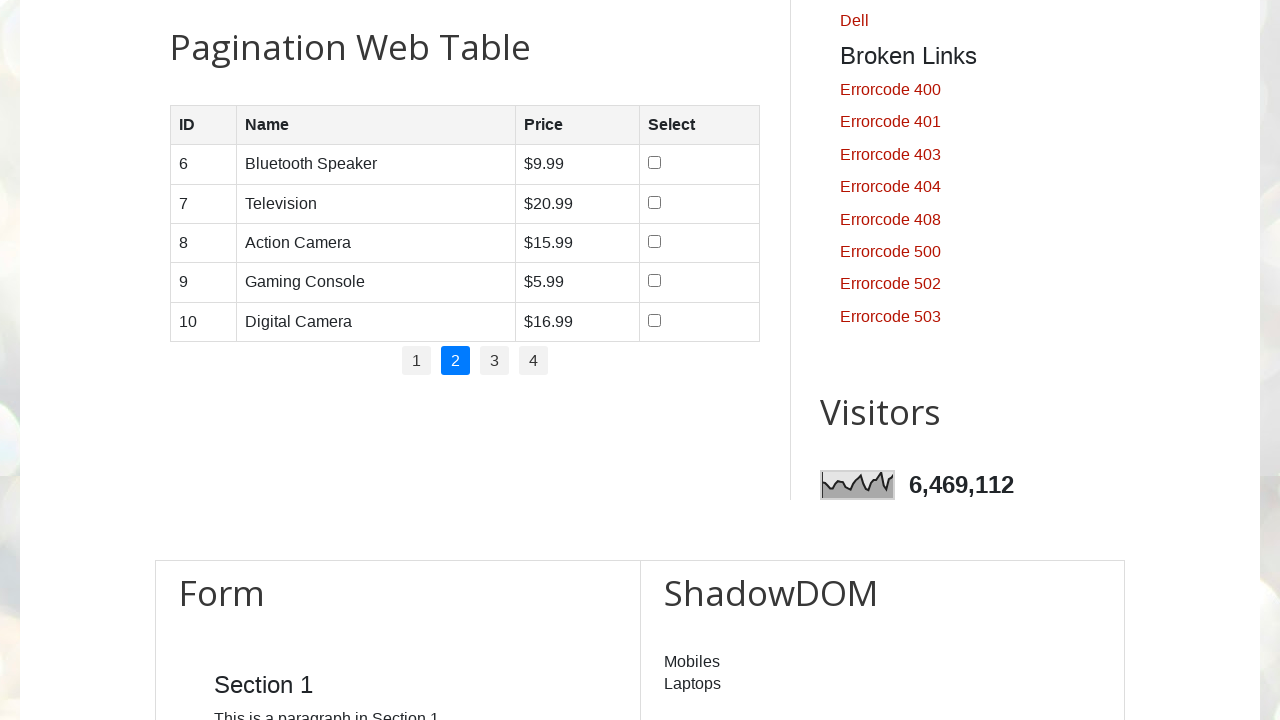

Retrieved 4 columns from table row
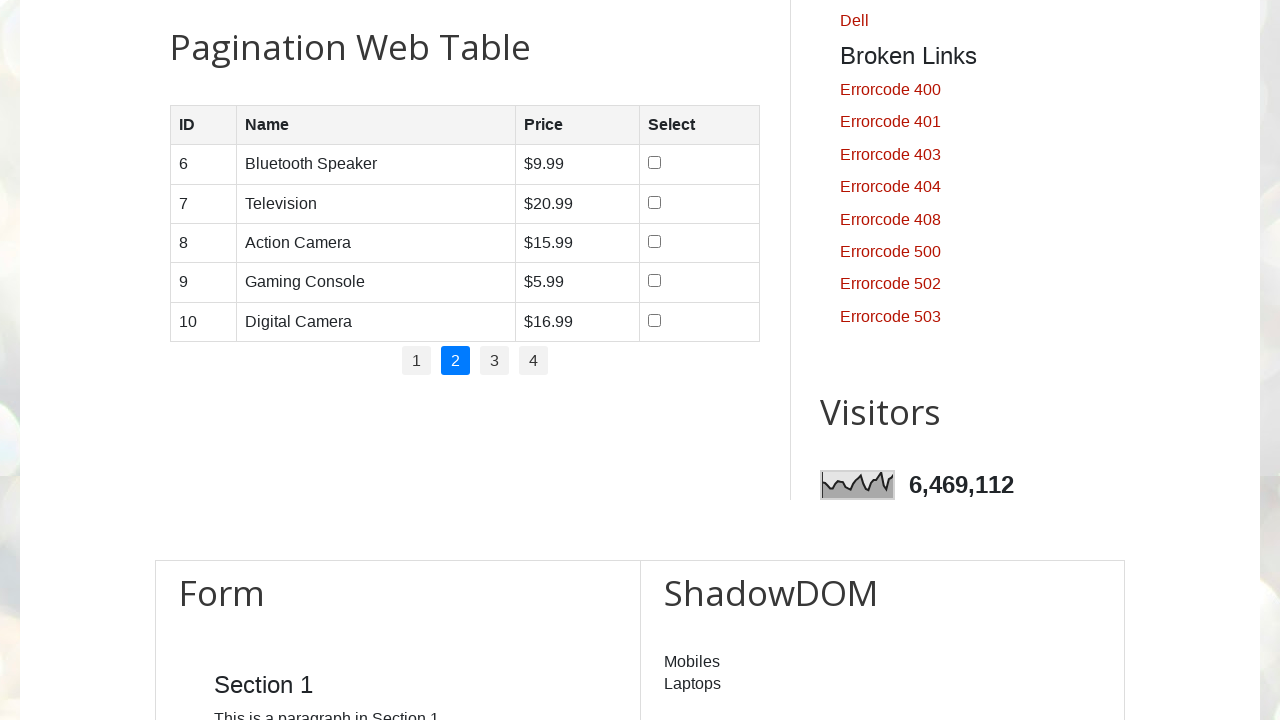

Retrieved ID column text content
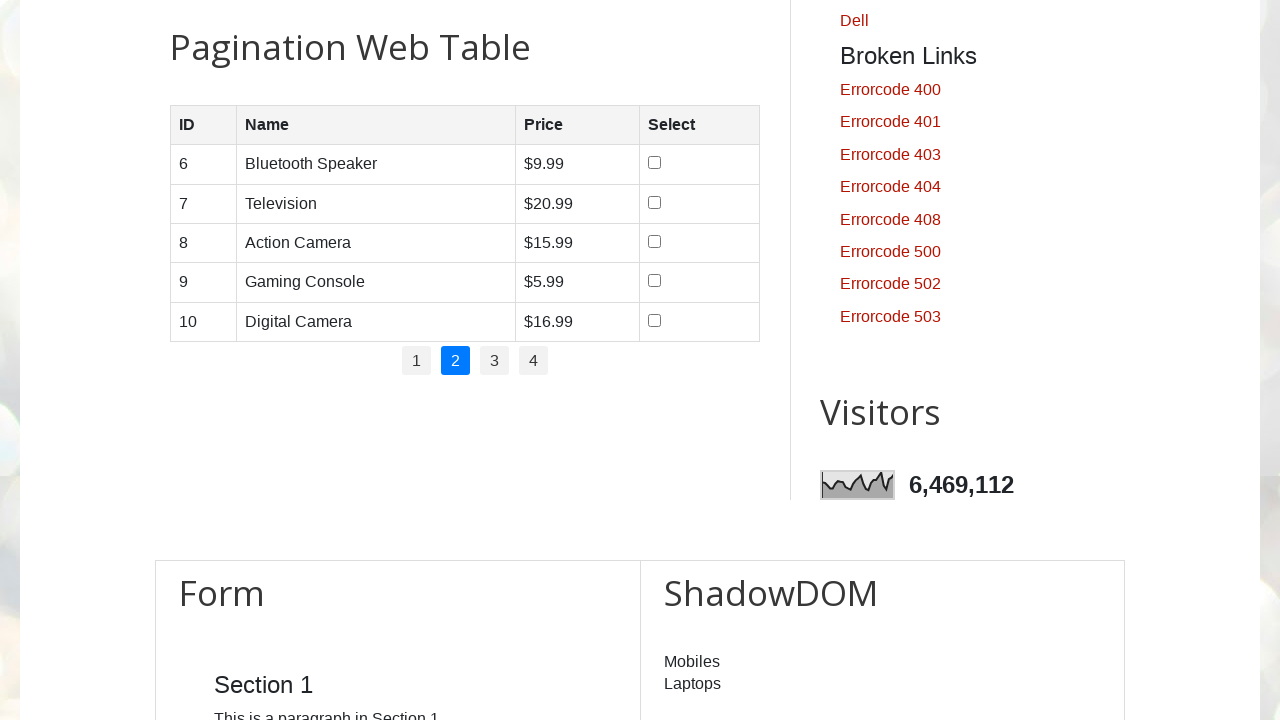

Retrieved Name column text content
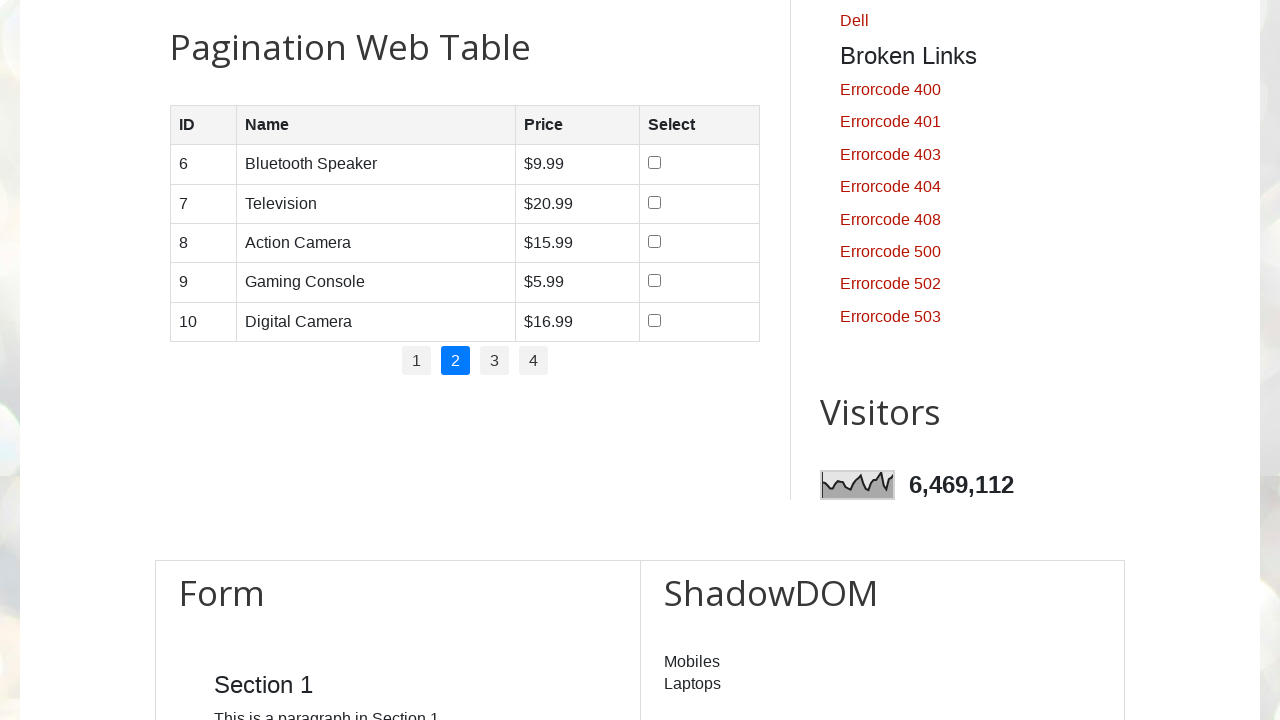

Retrieved Price column text content
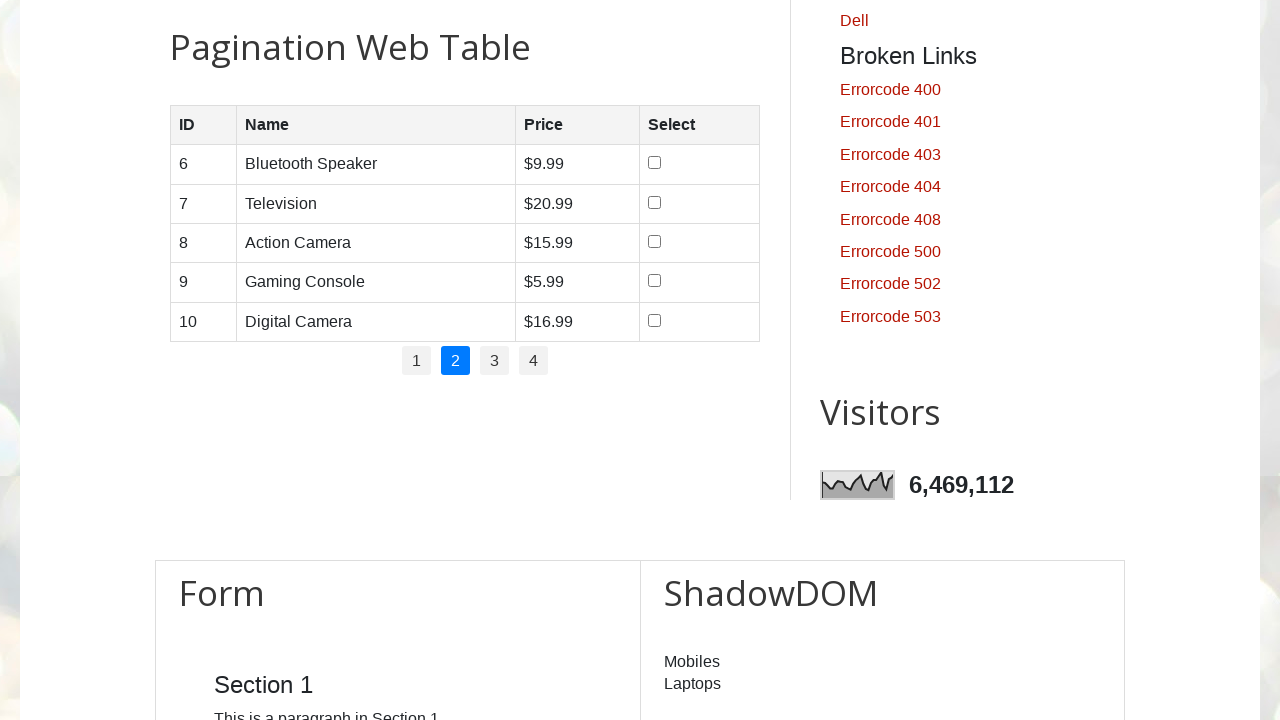

Retrieved Selected column text content
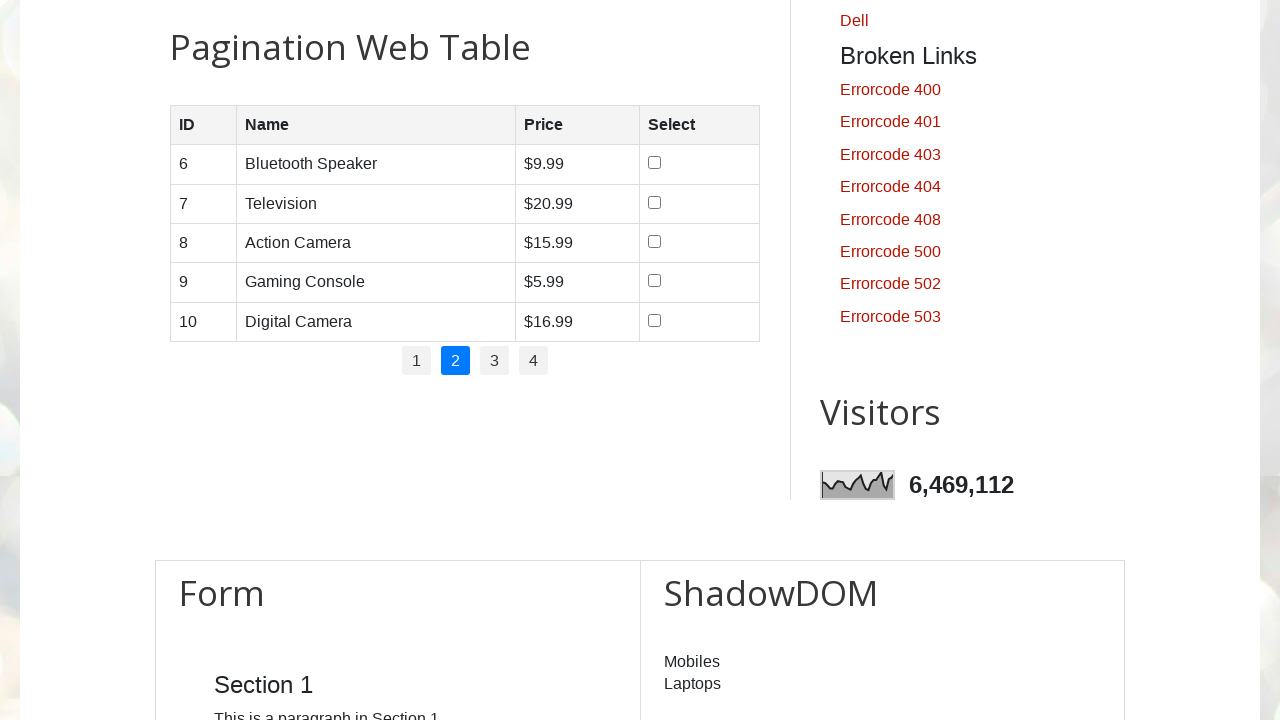

Retrieved 4 columns from table row
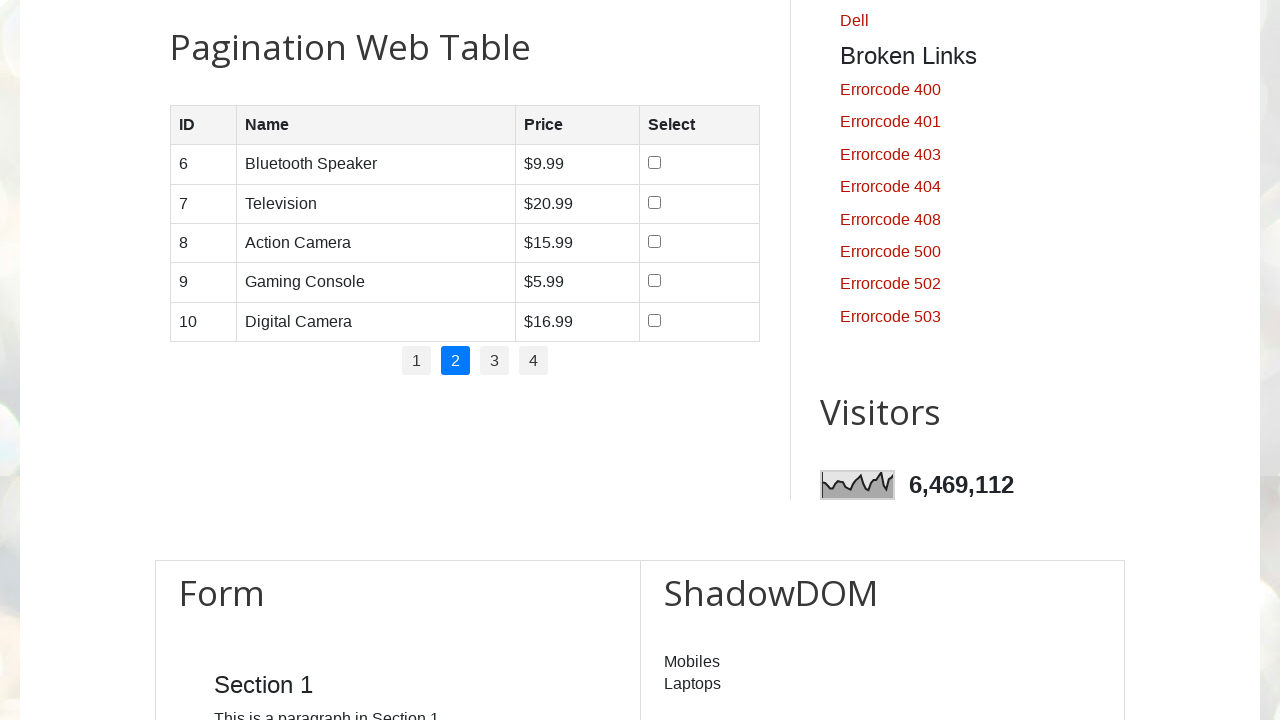

Retrieved ID column text content
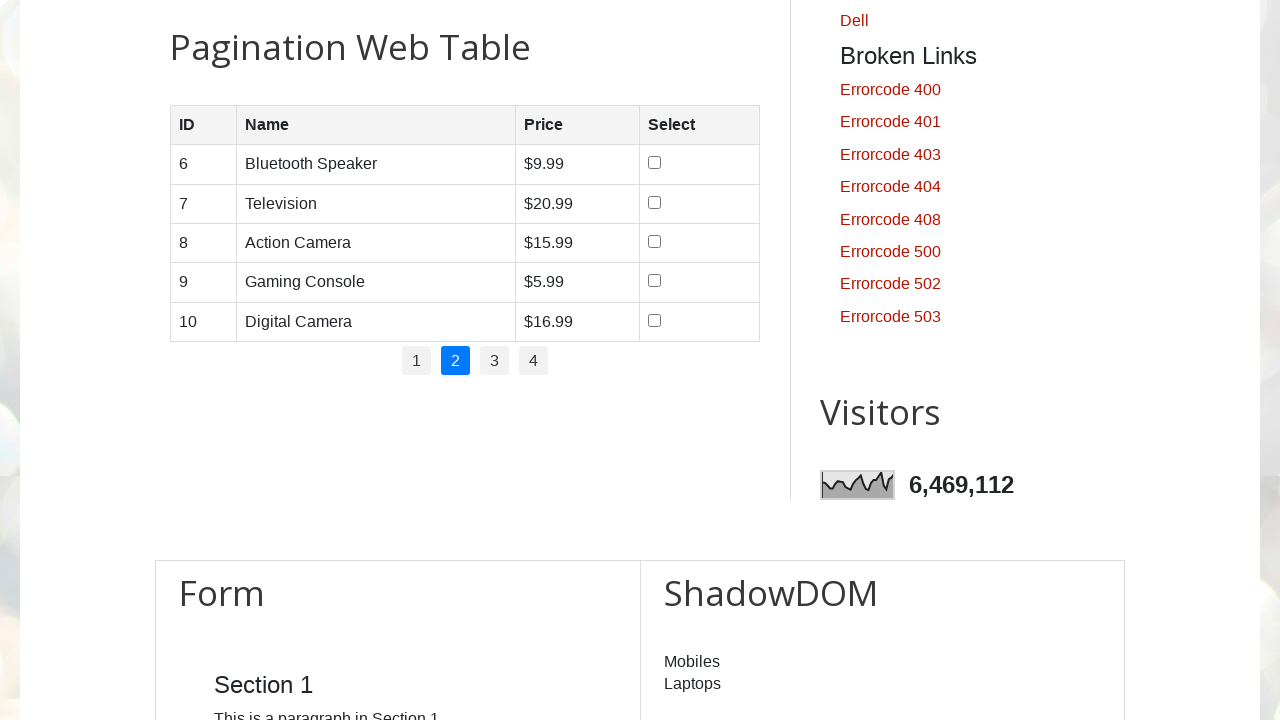

Retrieved Name column text content
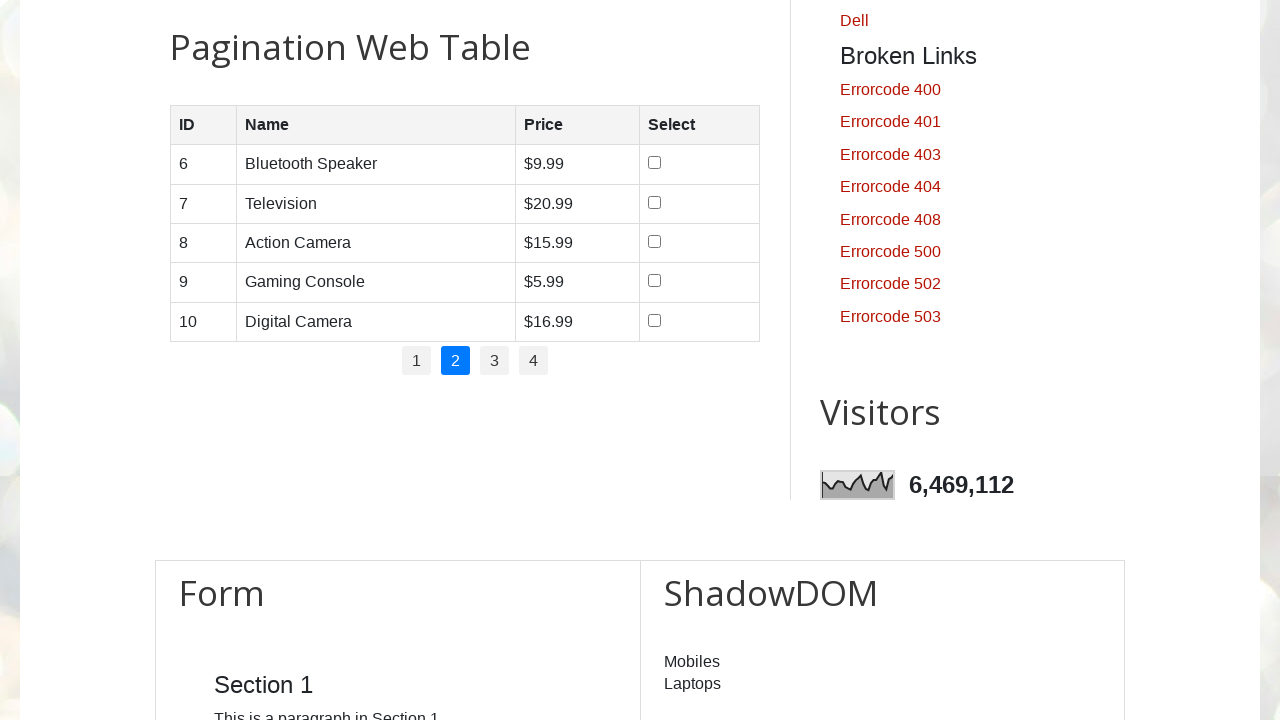

Retrieved Price column text content
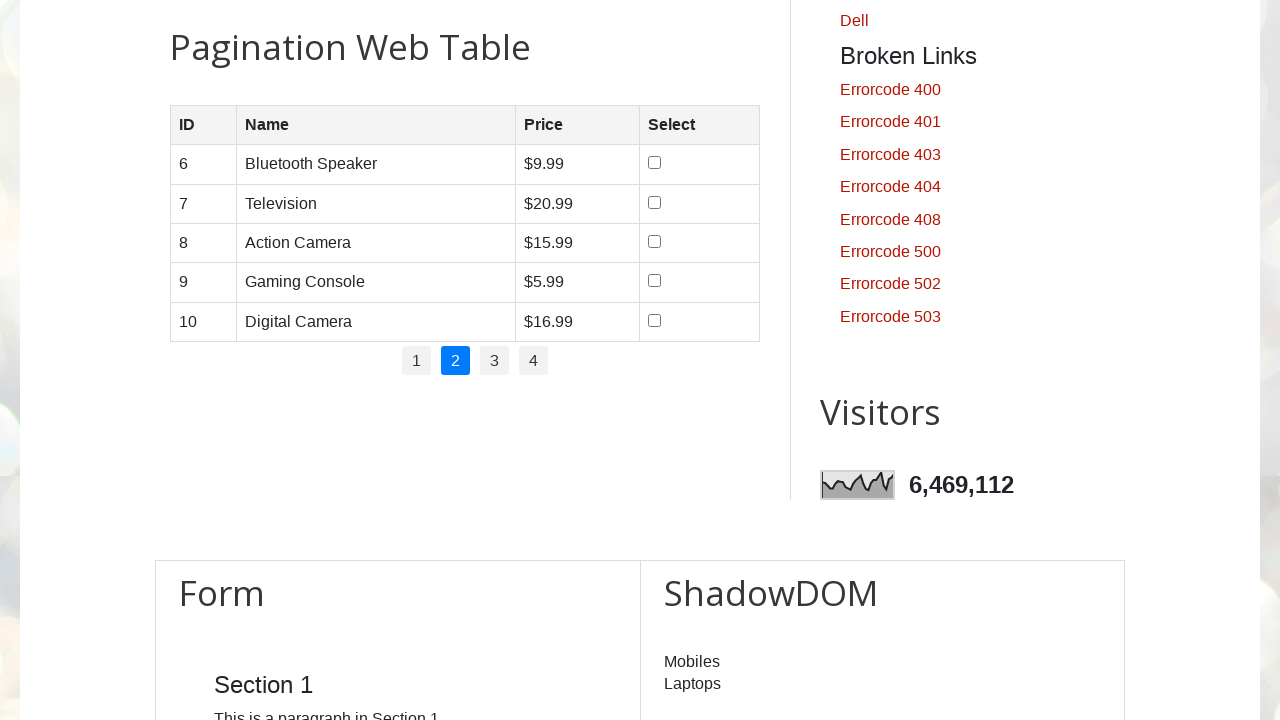

Retrieved Selected column text content
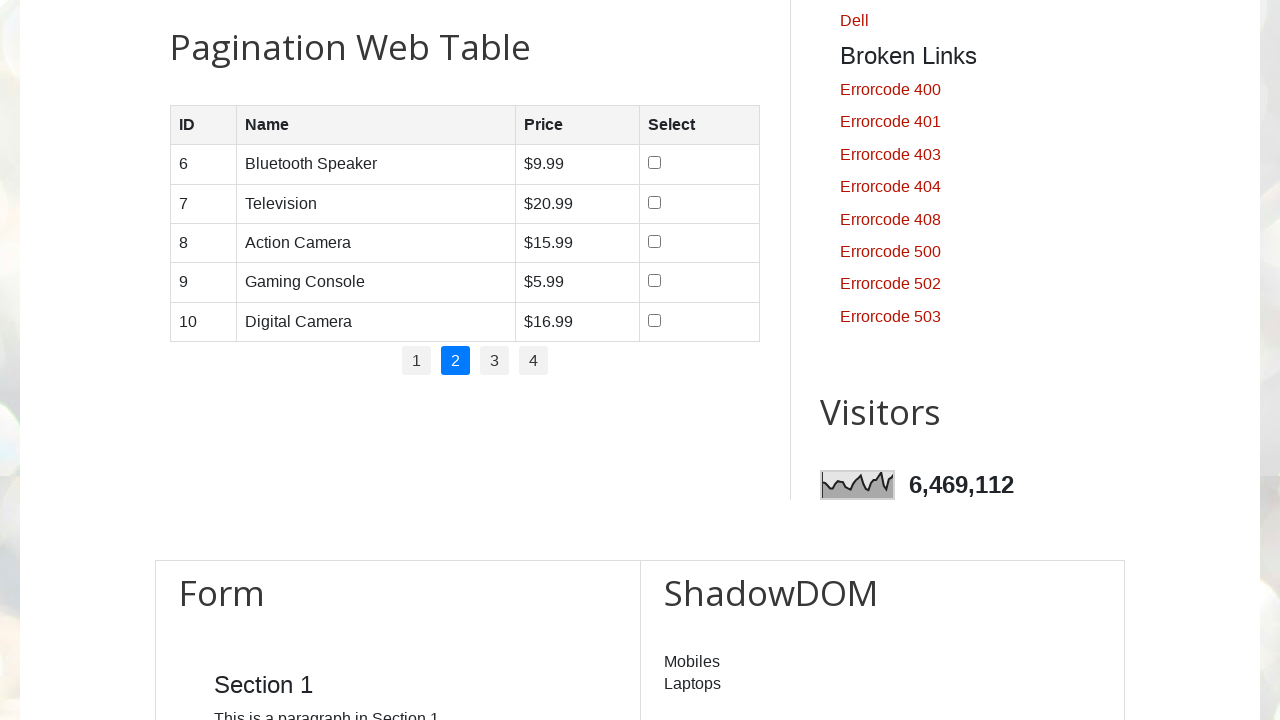

Retrieved 4 columns from table row
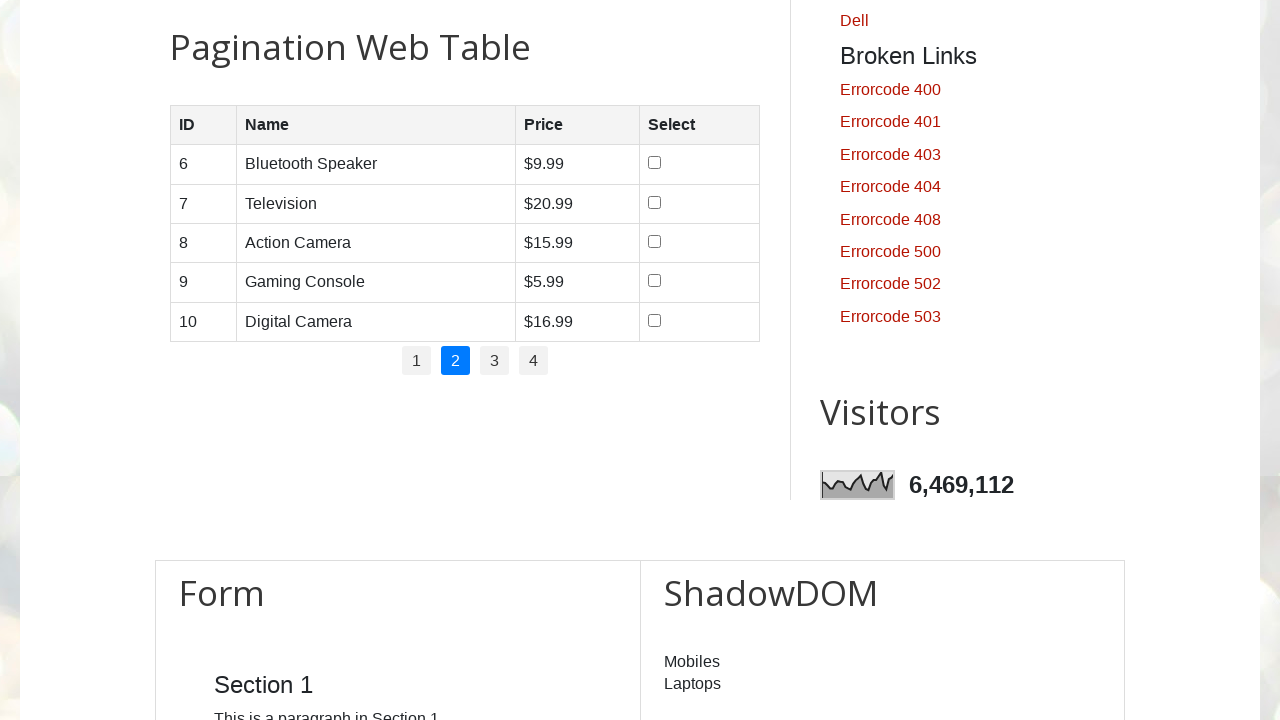

Retrieved ID column text content
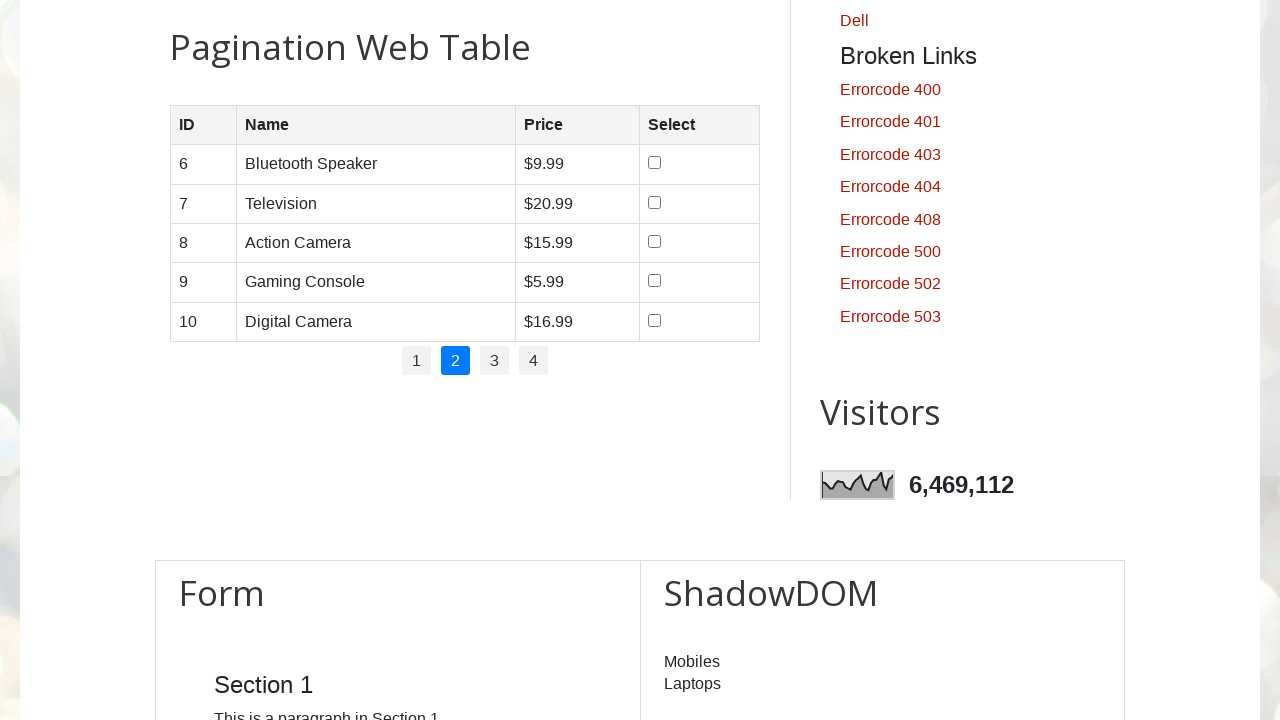

Retrieved Name column text content
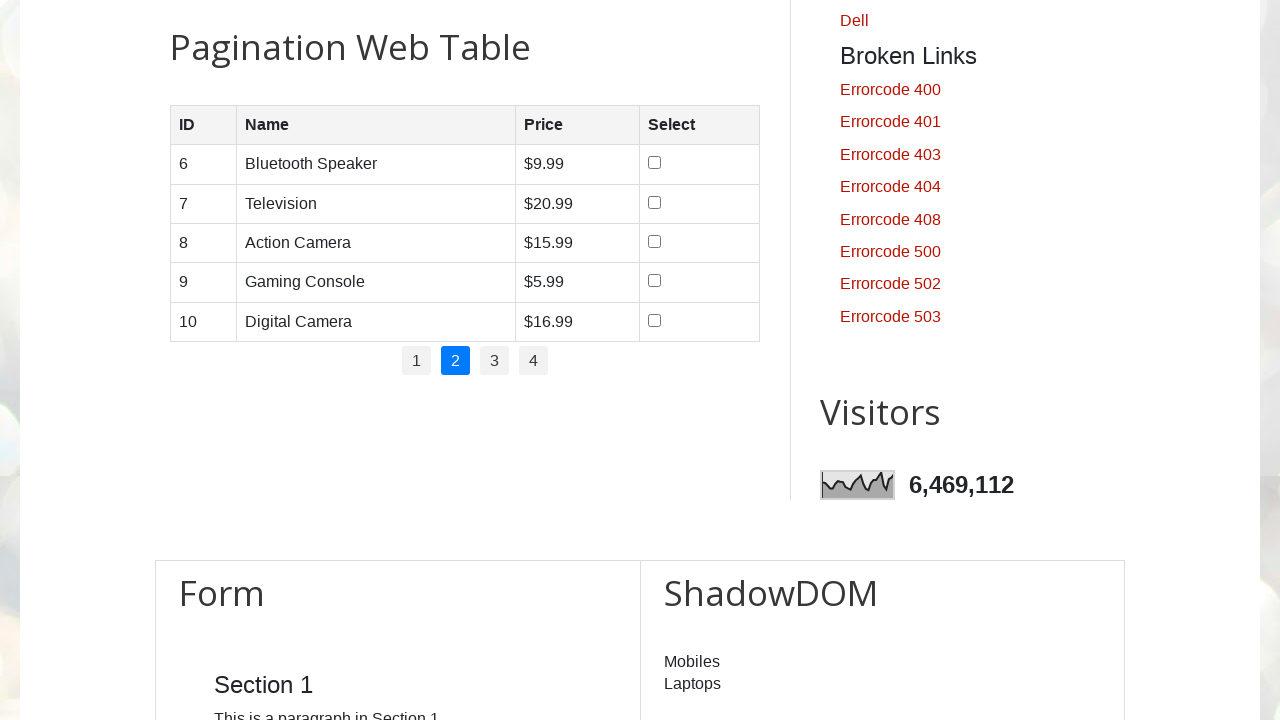

Retrieved Price column text content
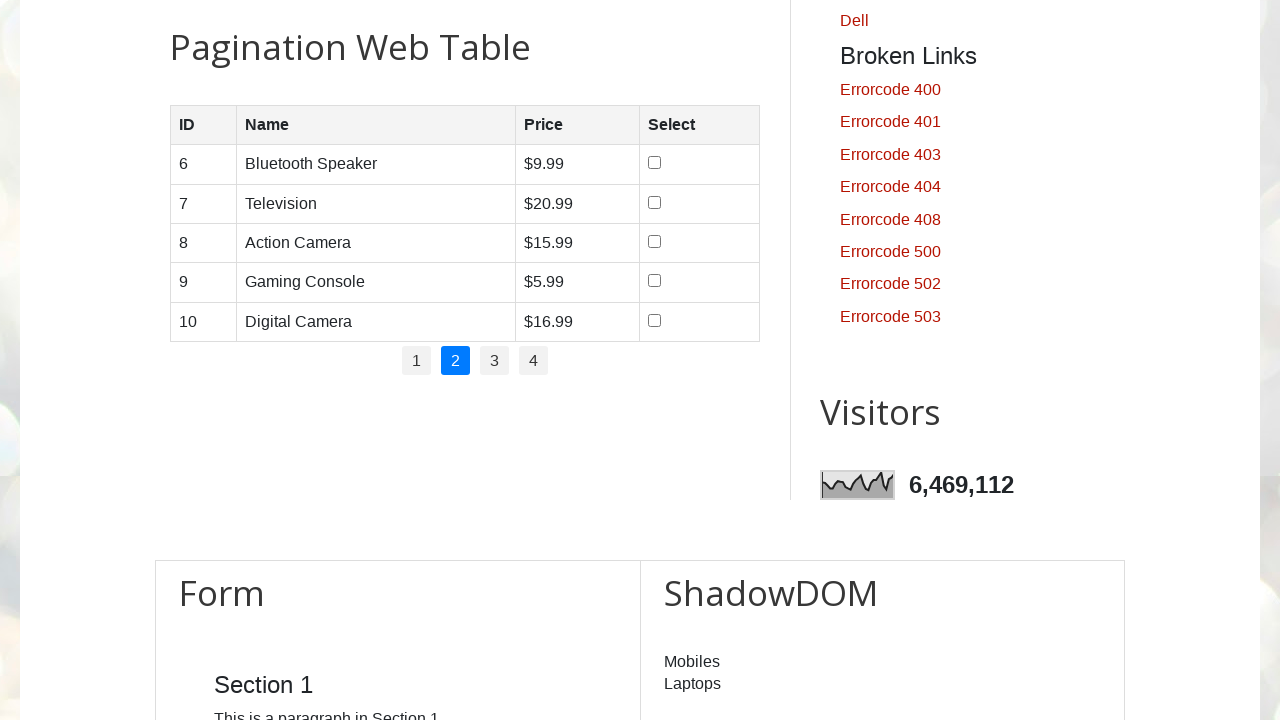

Retrieved Selected column text content
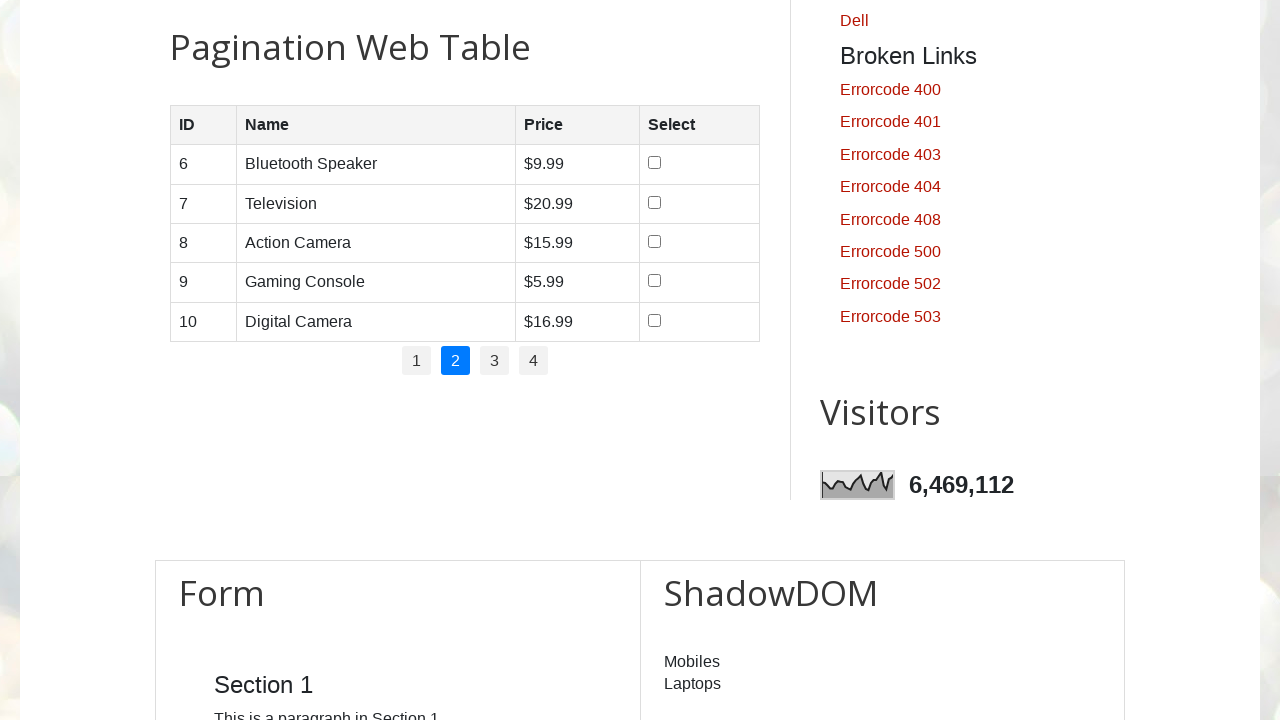

Retrieved 4 columns from table row
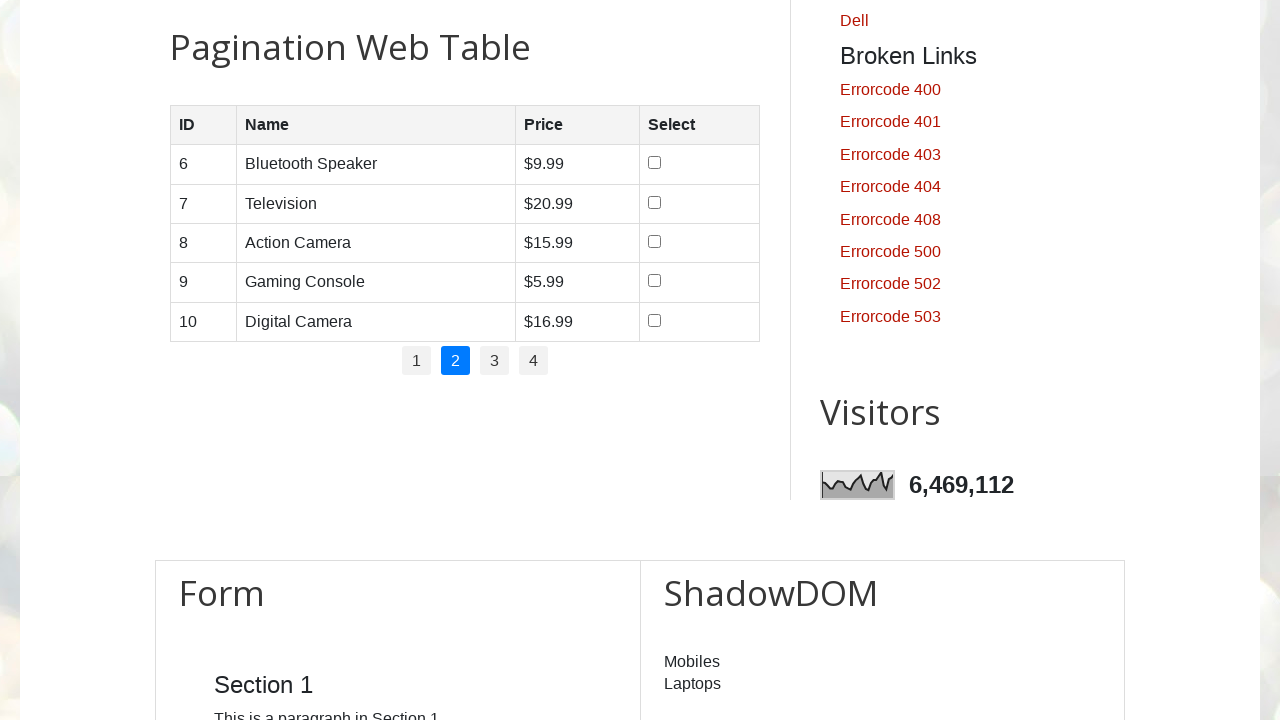

Retrieved ID column text content
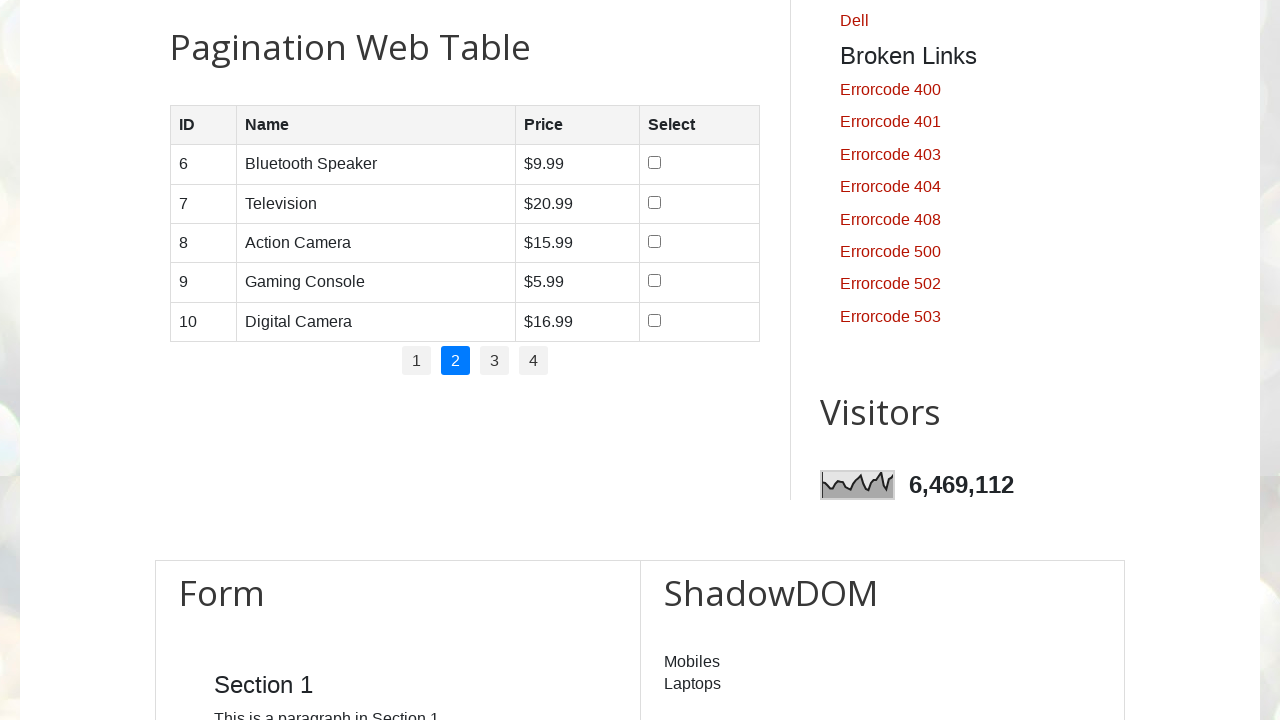

Retrieved Name column text content
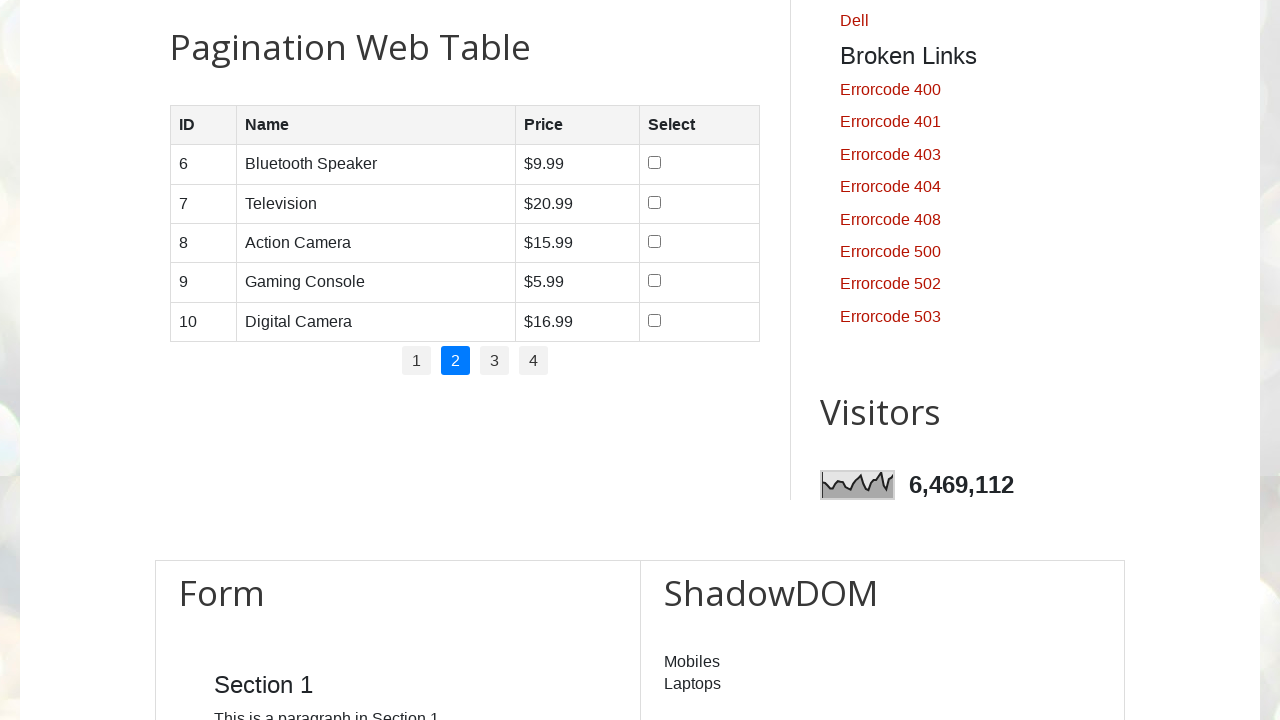

Retrieved Price column text content
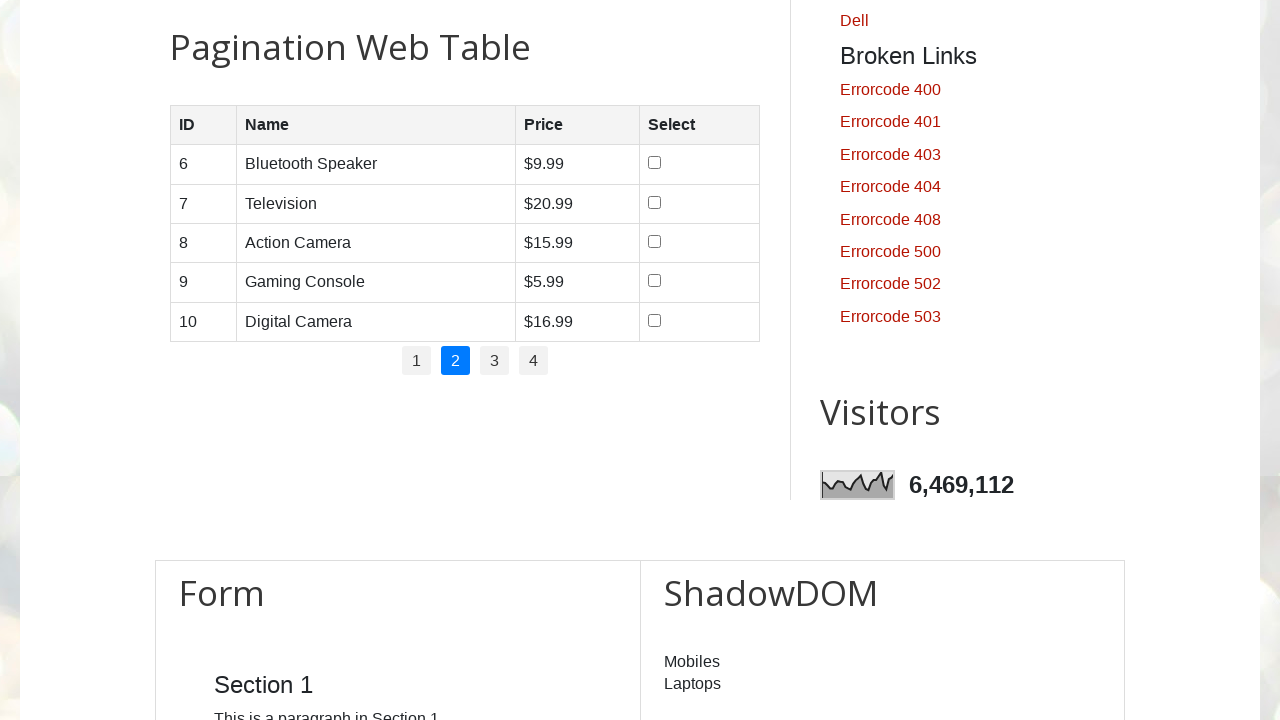

Retrieved Selected column text content
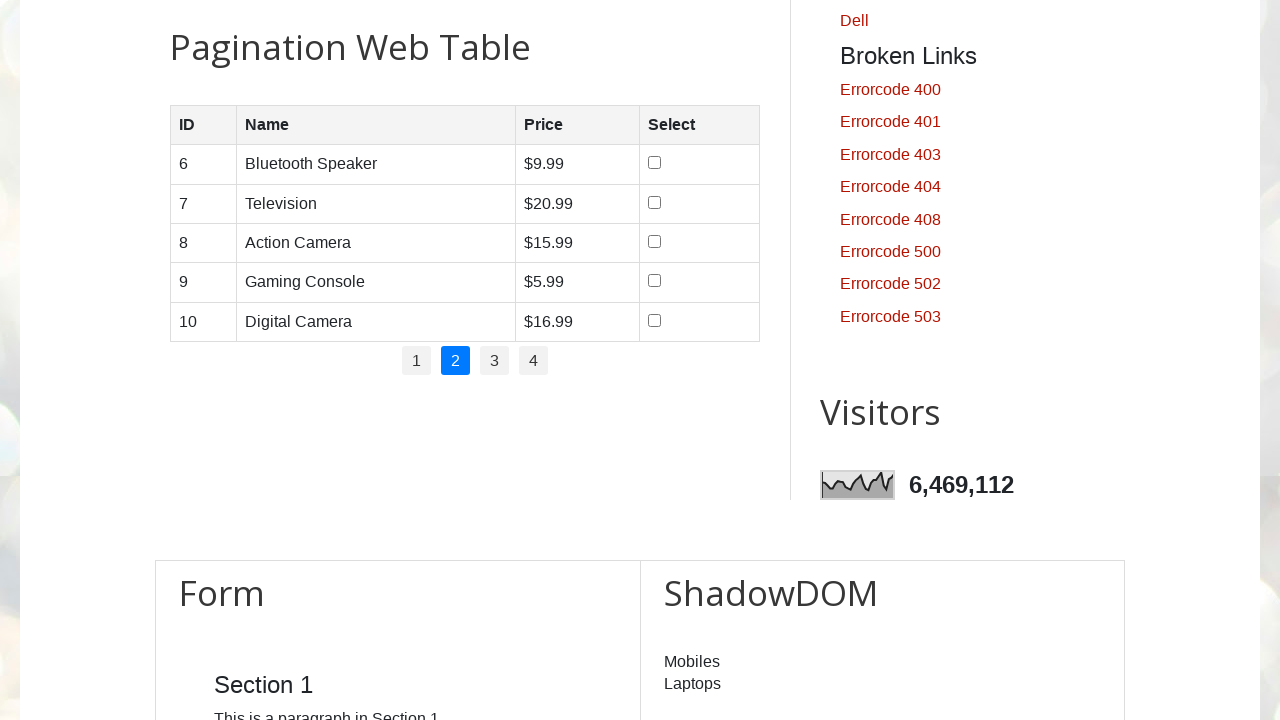

Retrieved 4 columns from table row
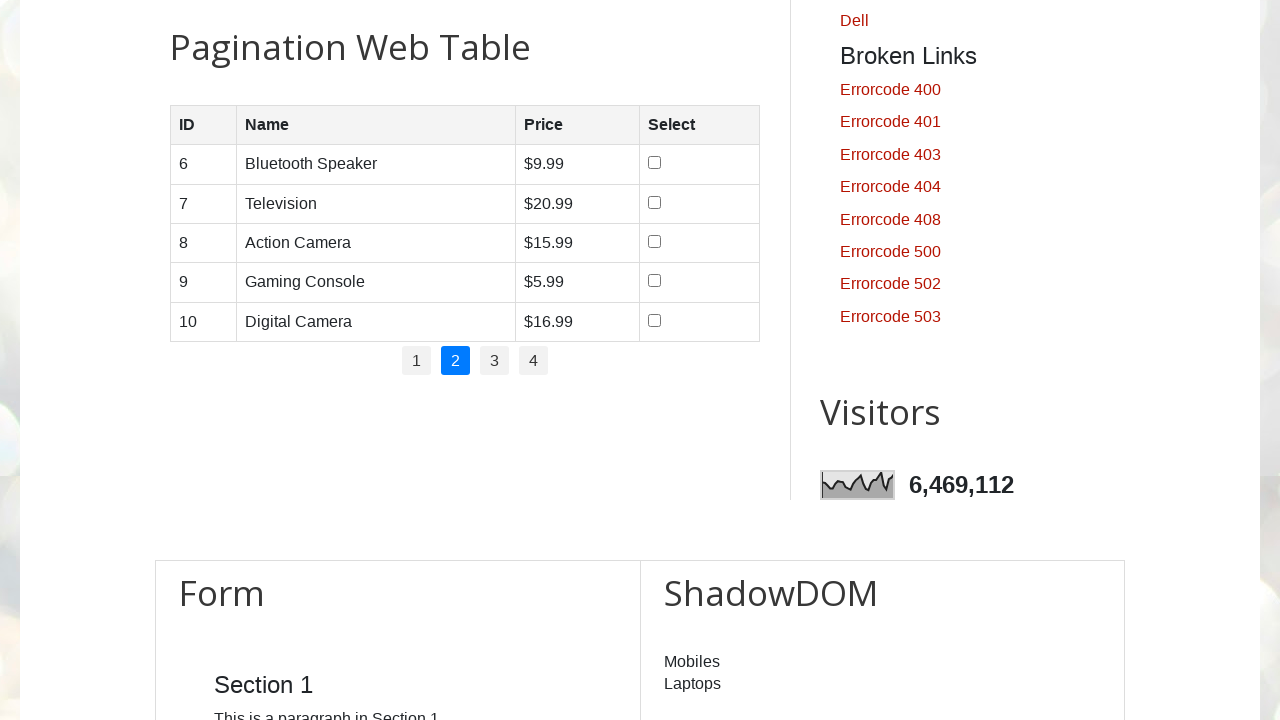

Retrieved ID column text content
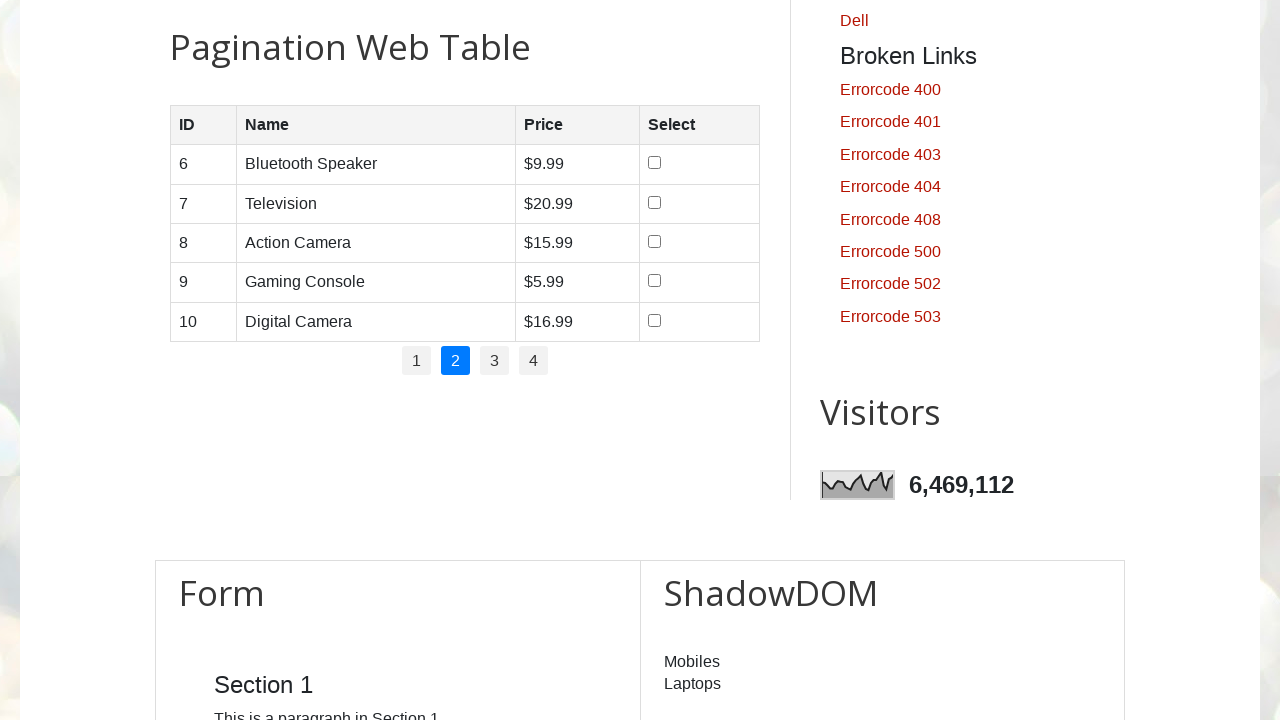

Retrieved Name column text content
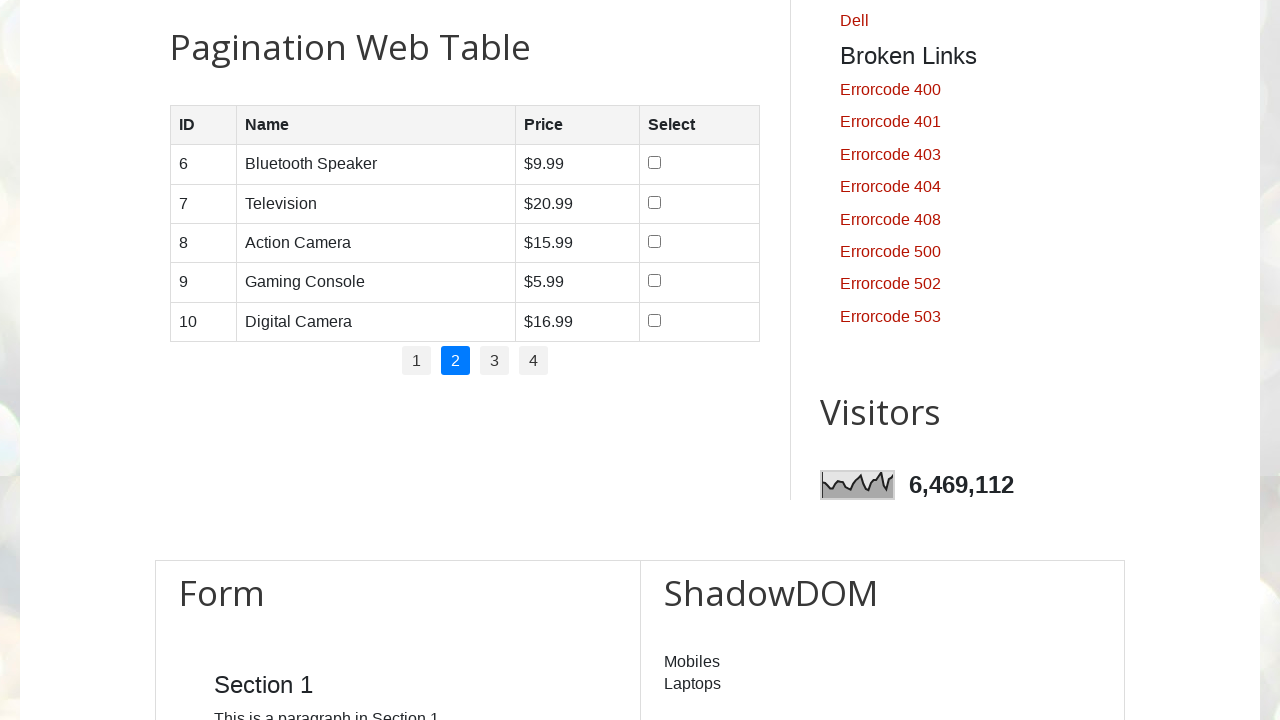

Retrieved Price column text content
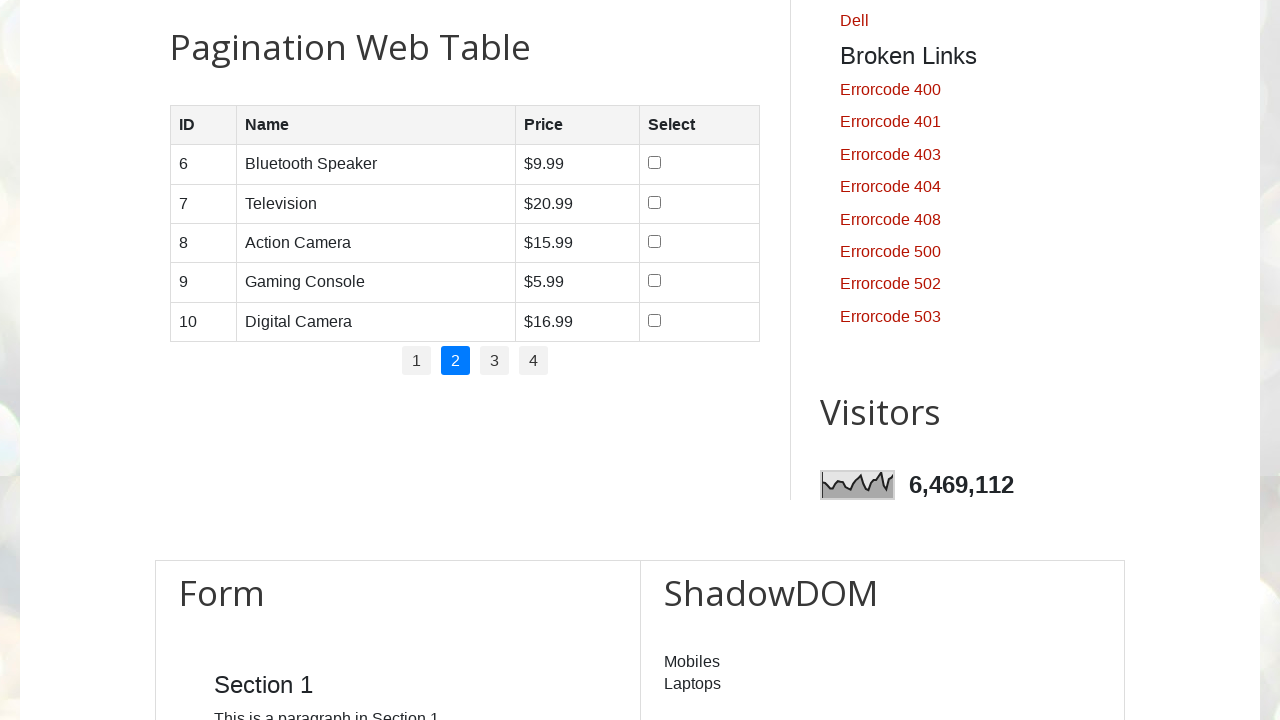

Retrieved Selected column text content
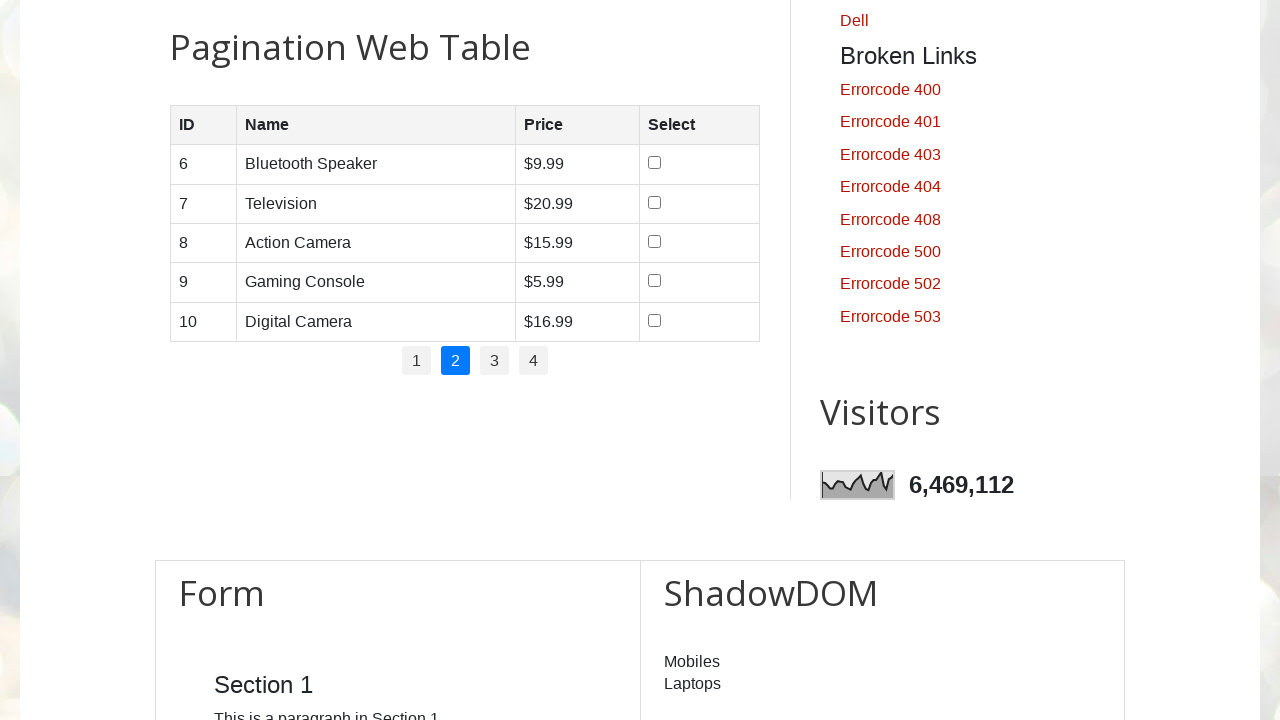

Clicked page 3 button at (494, 361) on //ul[@id='pagination']/li/a[text()='3']
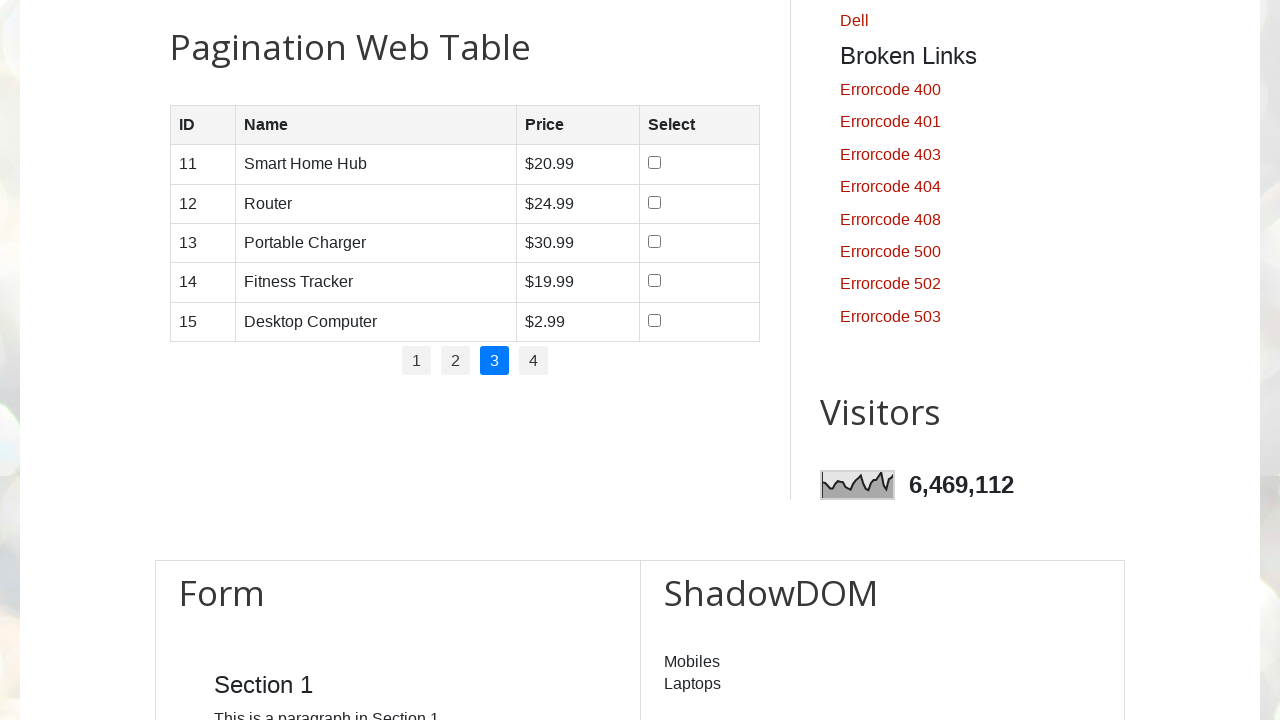

Table rows loaded for page 3
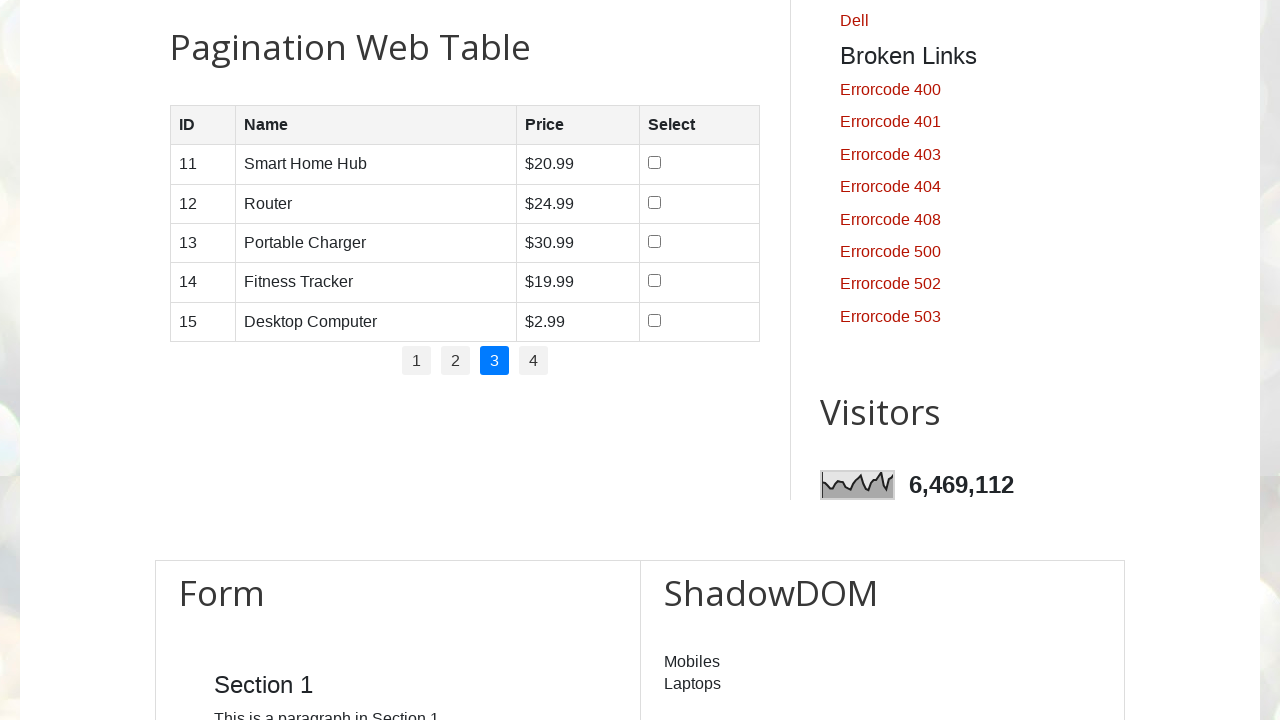

Retrieved 5 rows from table on page 3
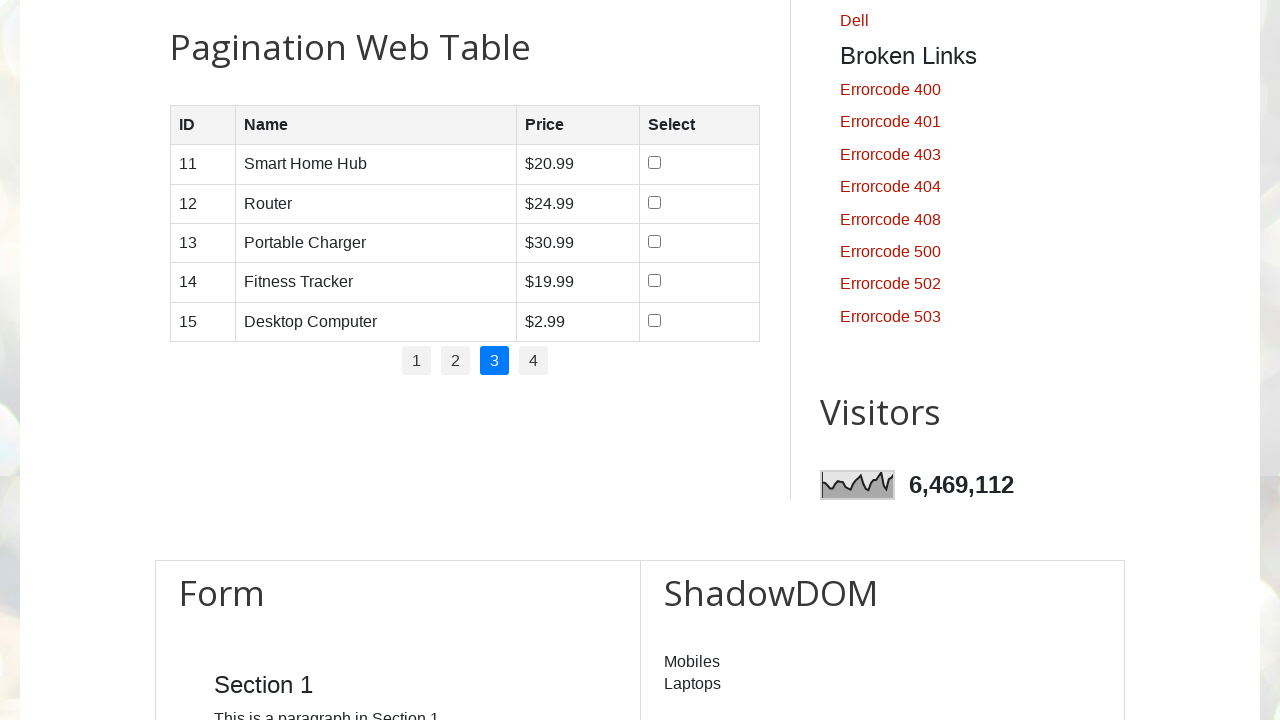

Retrieved 4 columns from table row
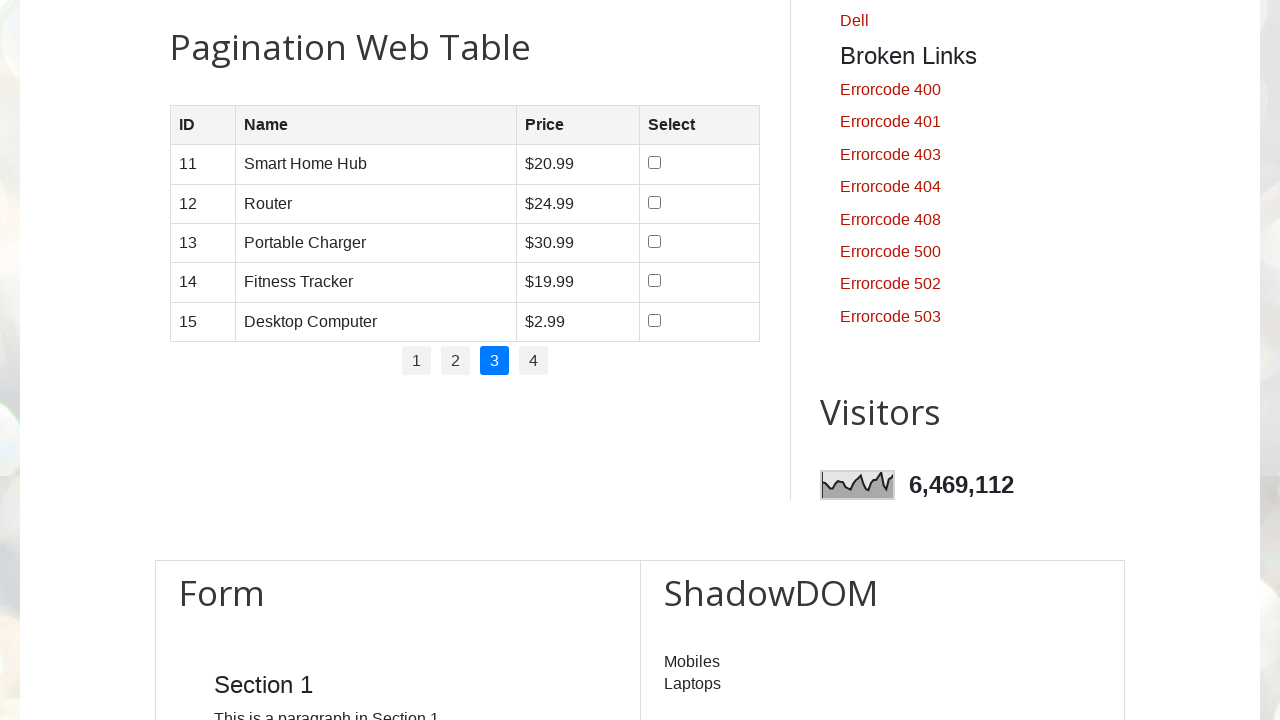

Retrieved ID column text content
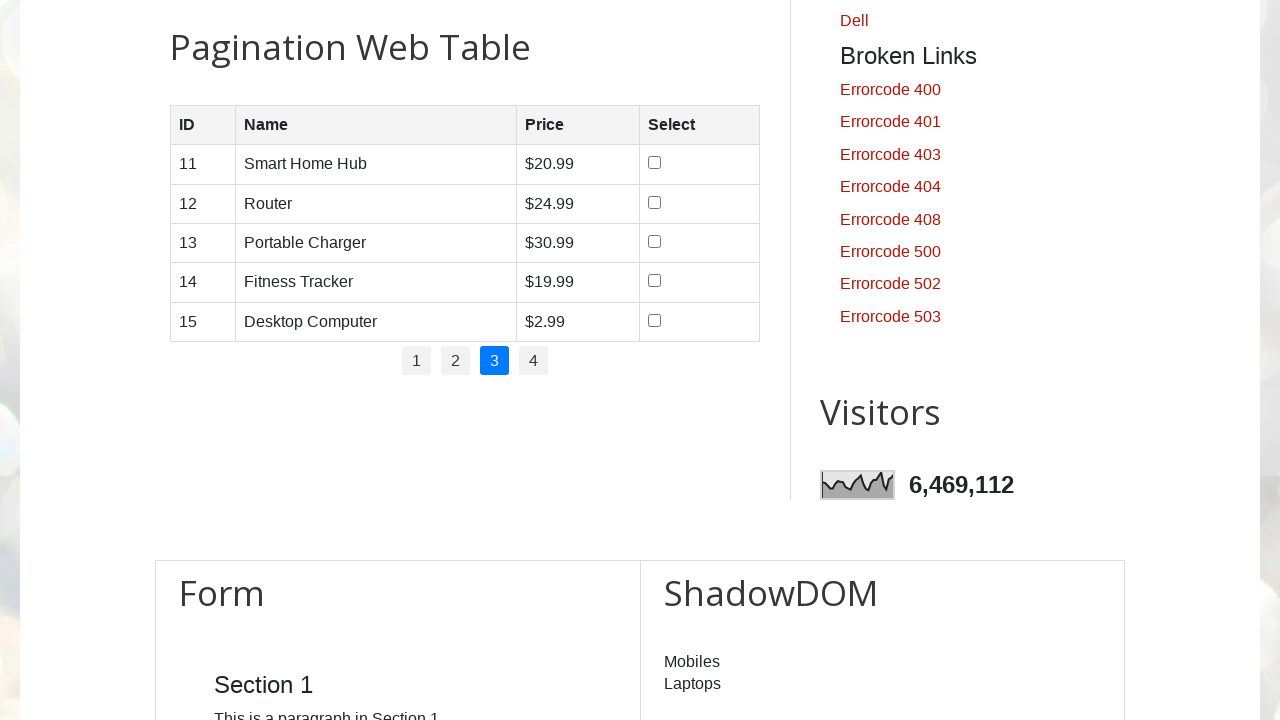

Retrieved Name column text content
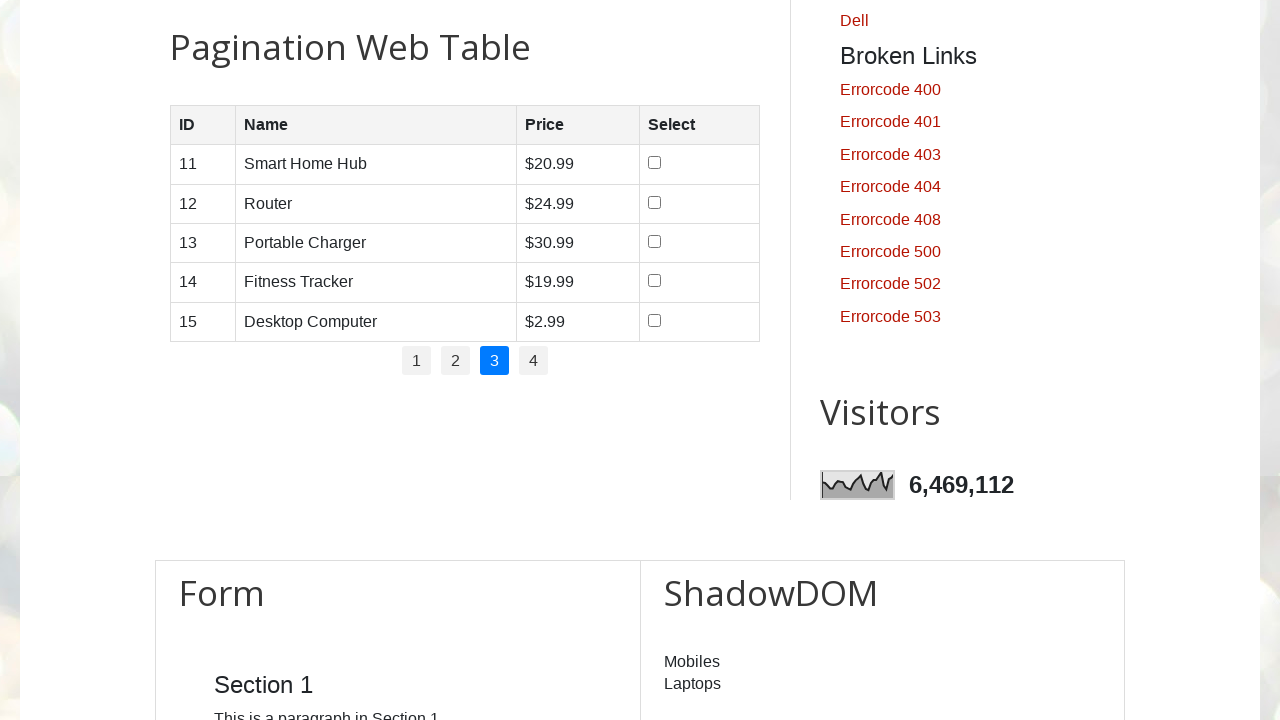

Retrieved Price column text content
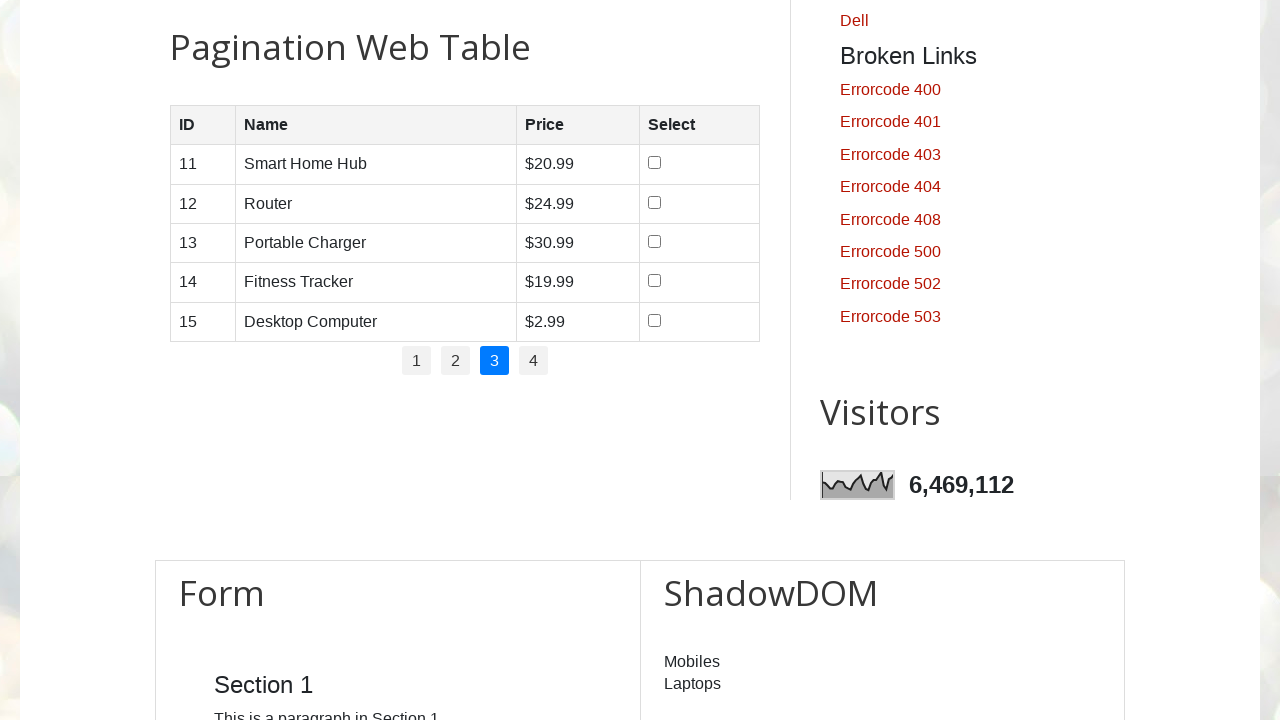

Retrieved Selected column text content
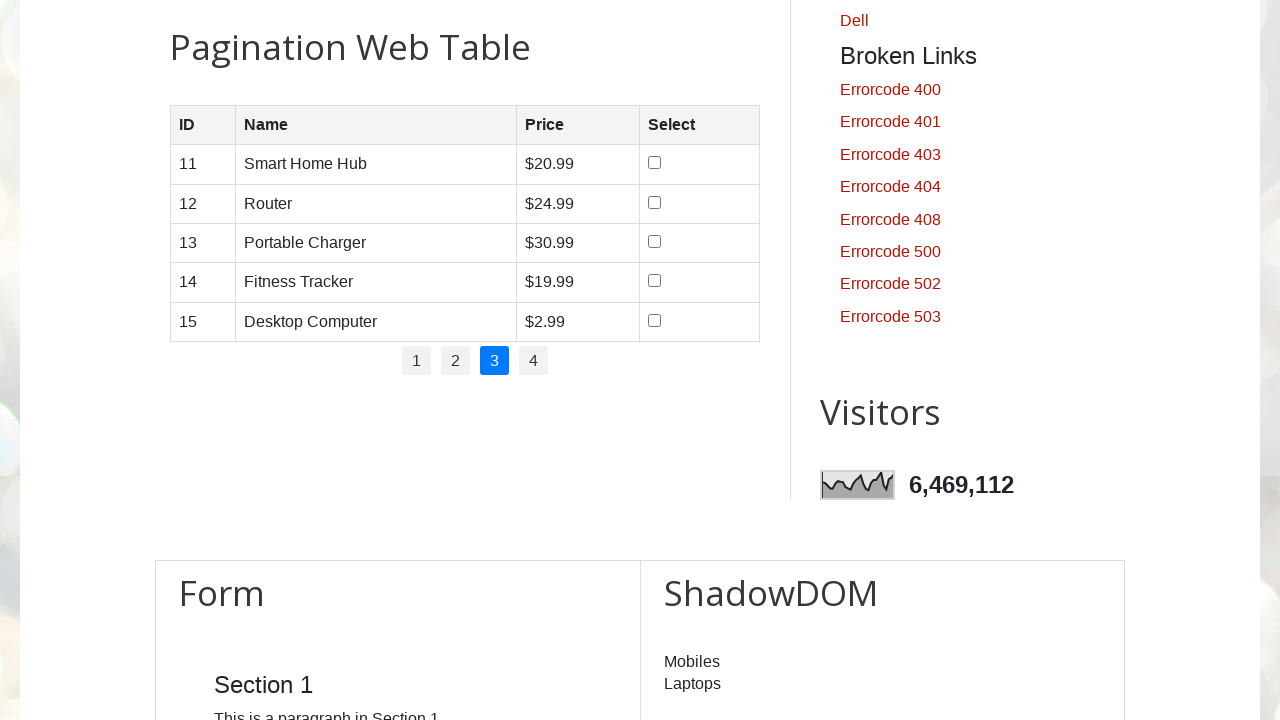

Retrieved 4 columns from table row
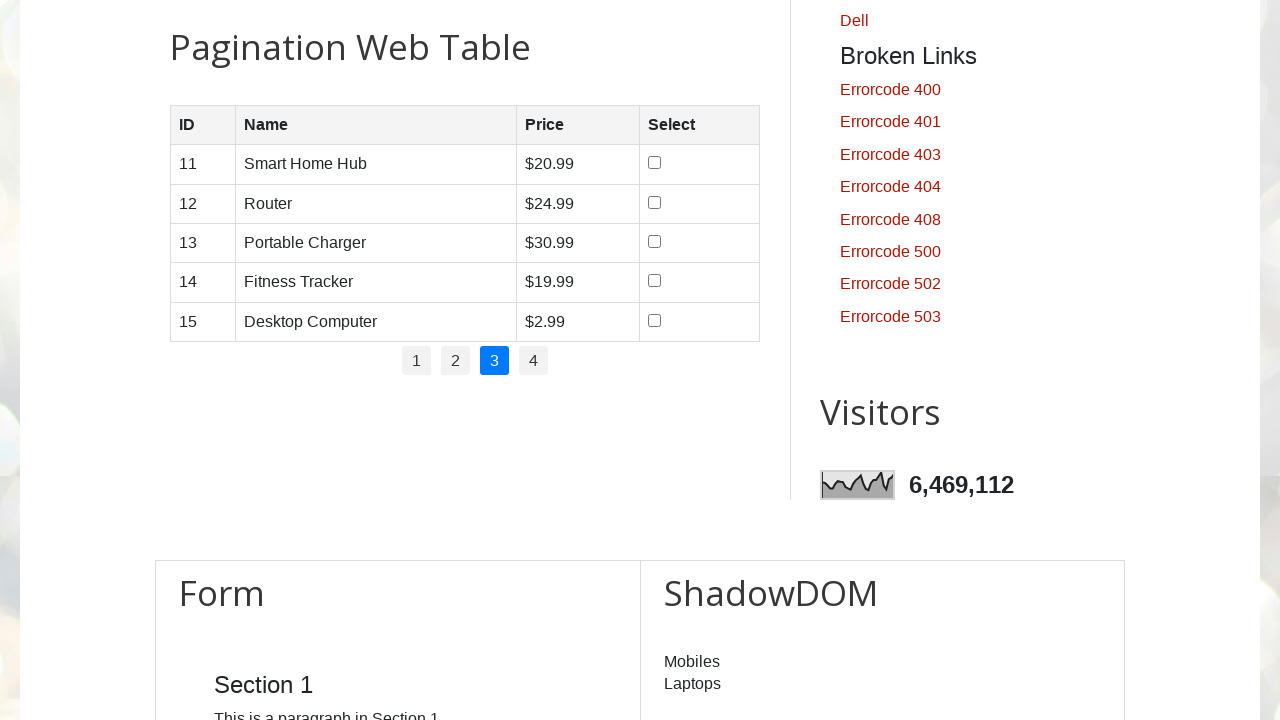

Retrieved ID column text content
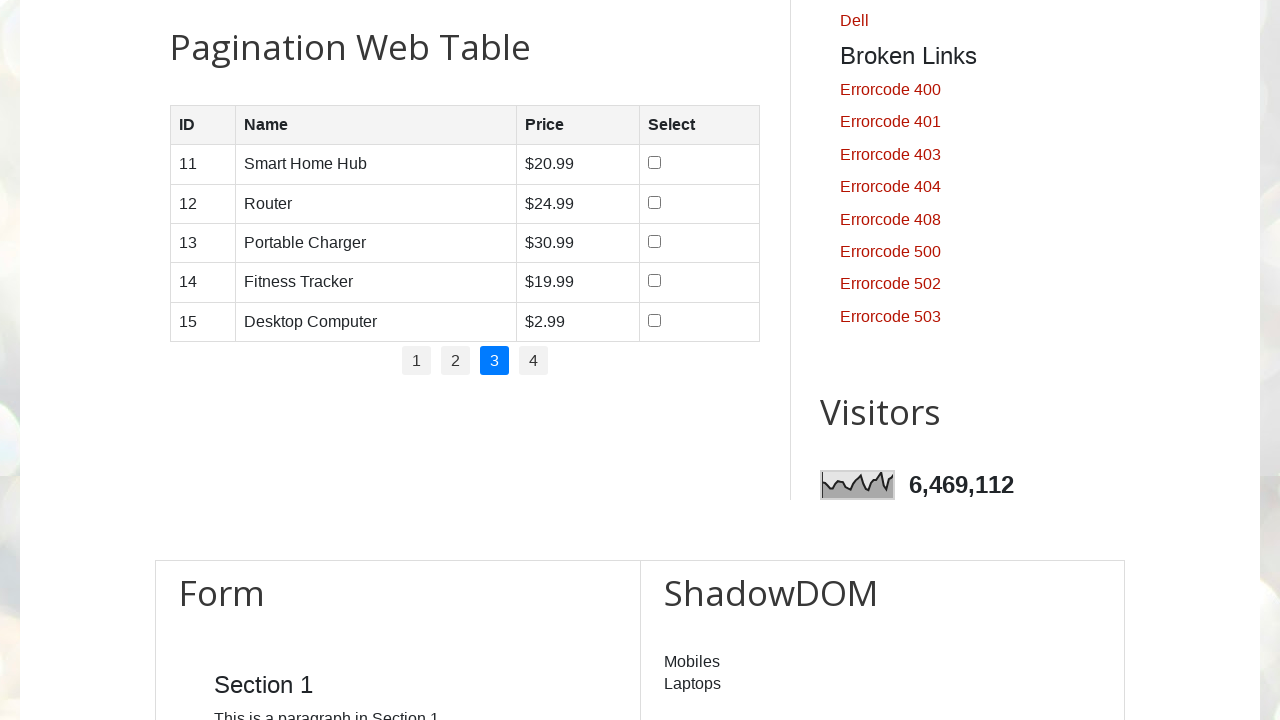

Retrieved Name column text content
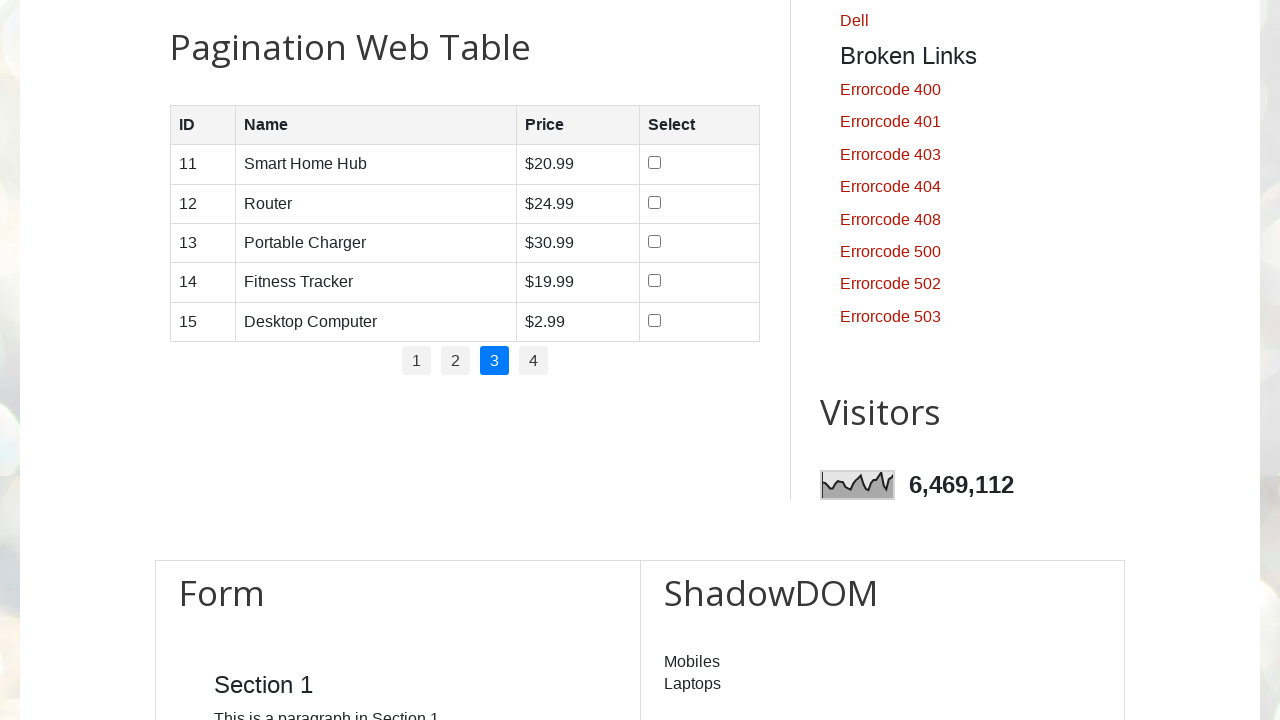

Retrieved Price column text content
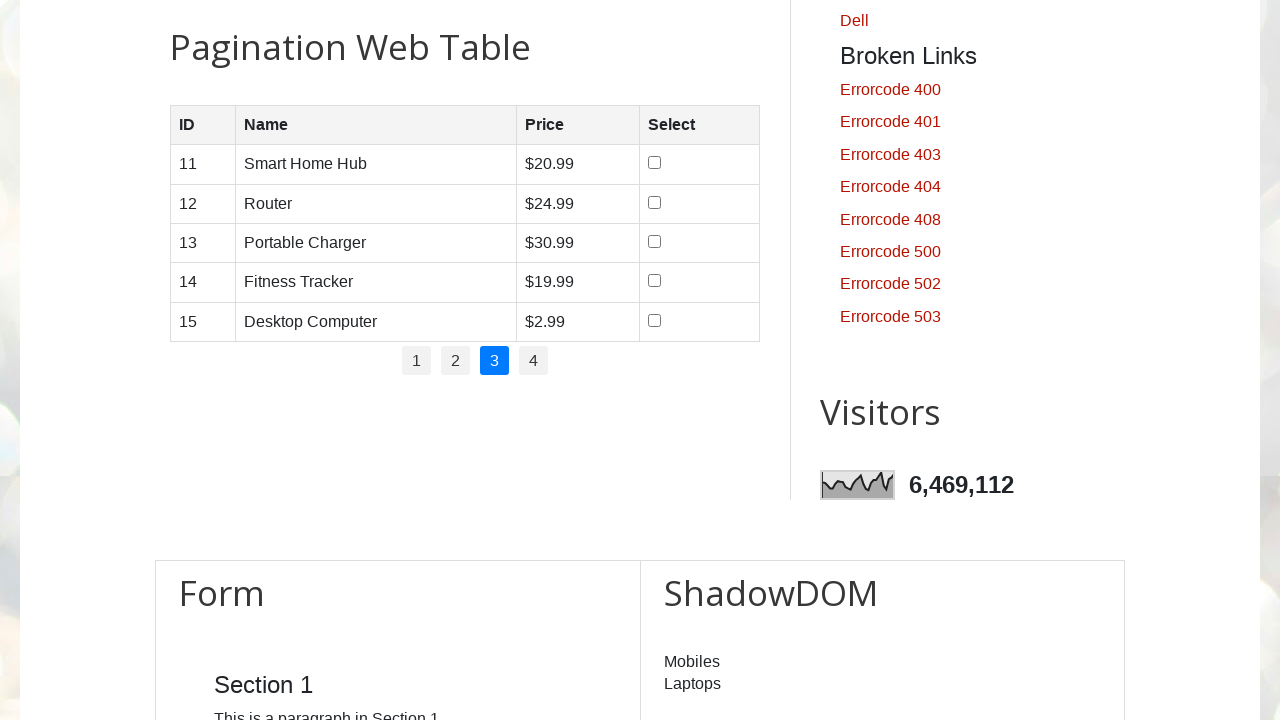

Retrieved Selected column text content
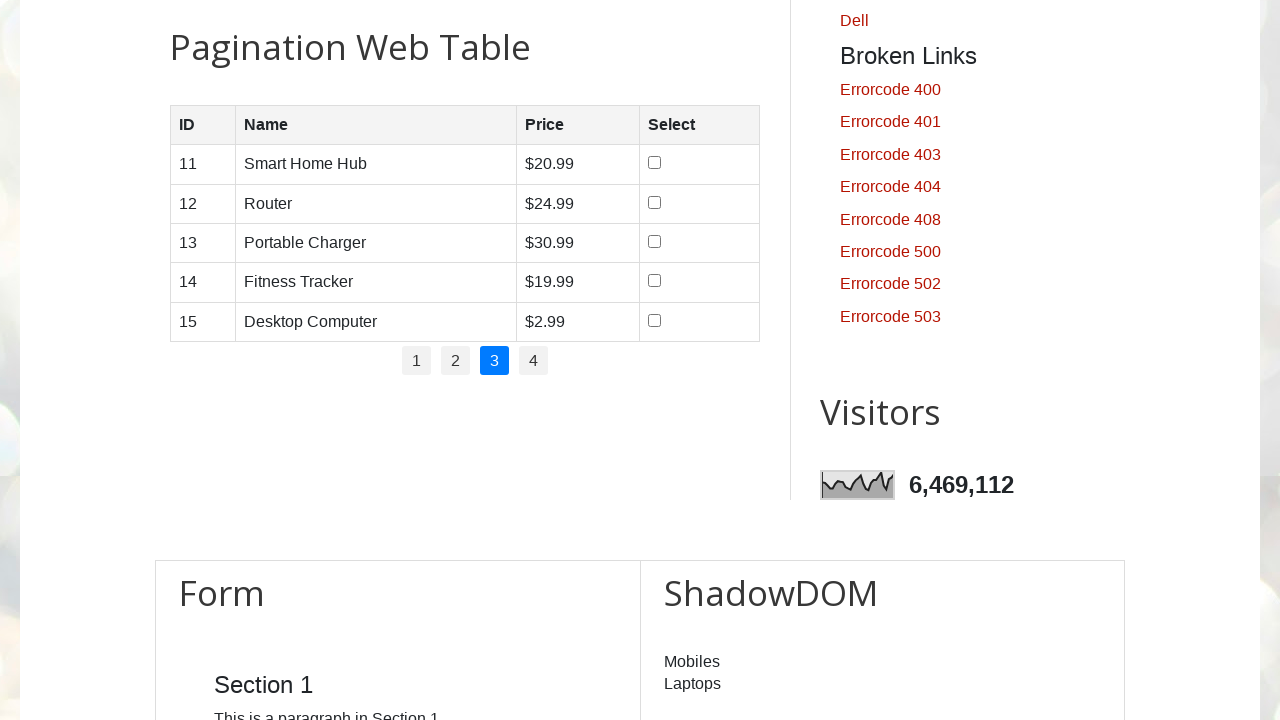

Retrieved 4 columns from table row
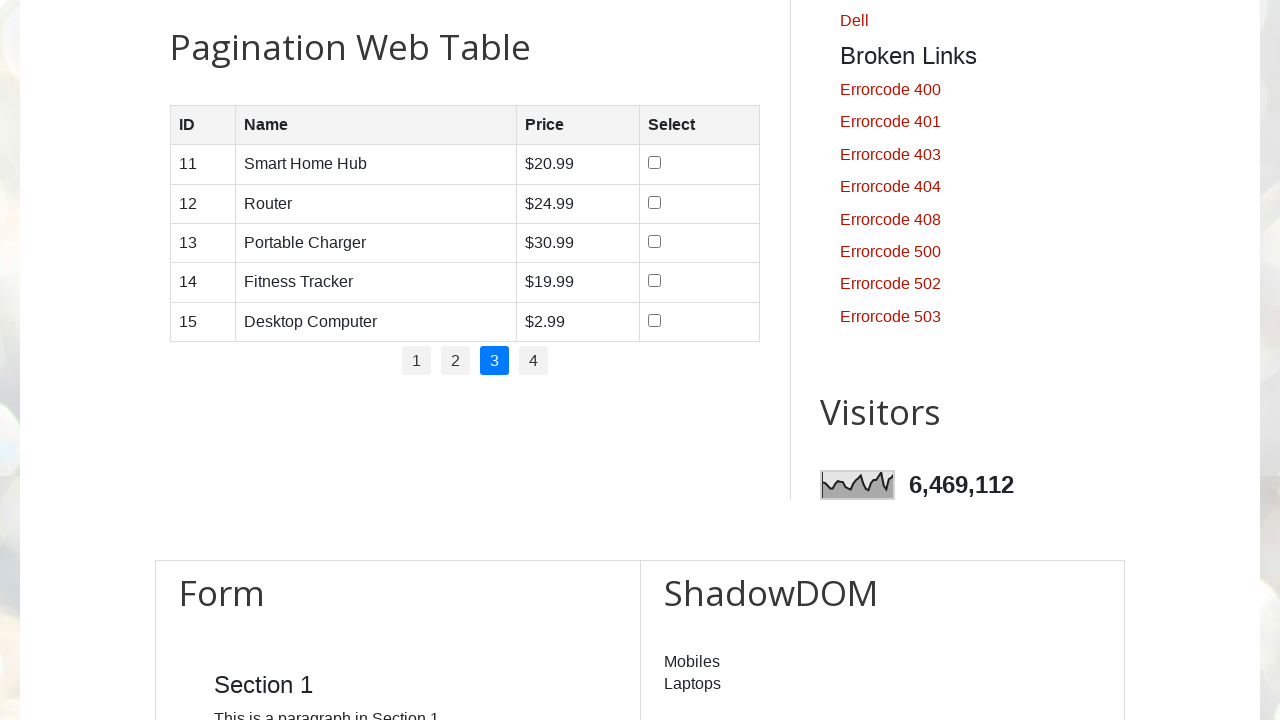

Retrieved ID column text content
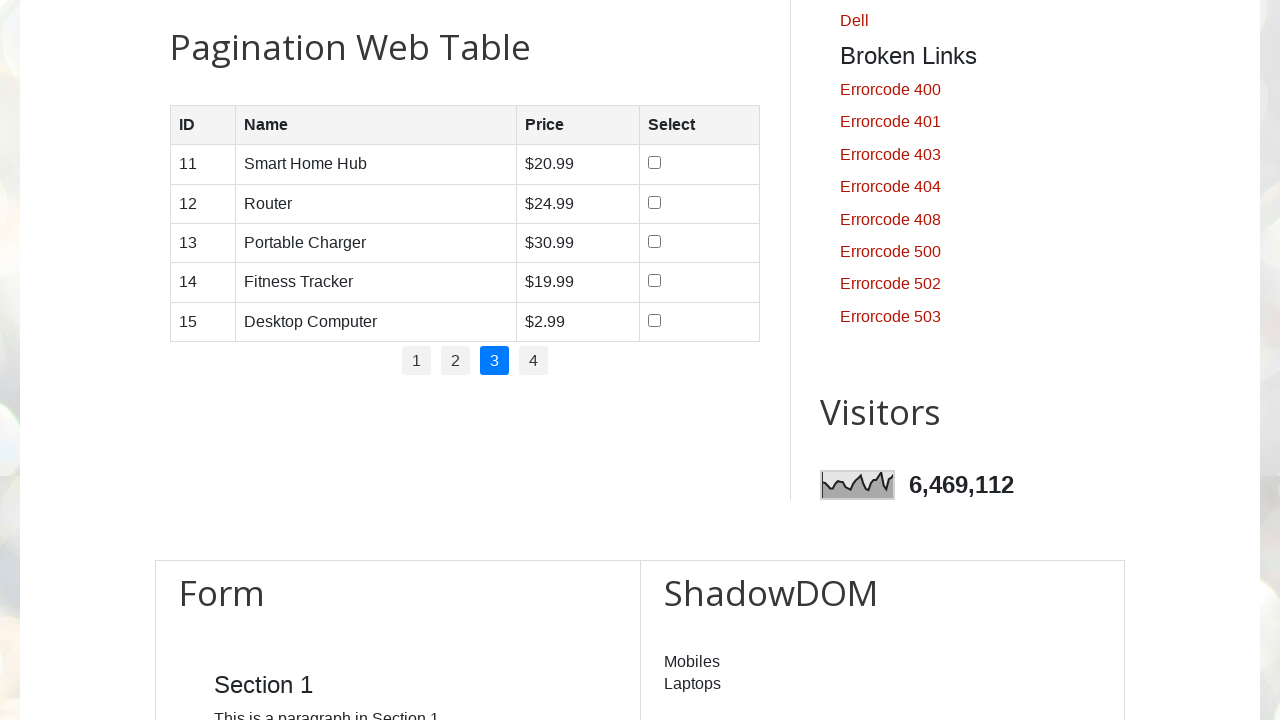

Retrieved Name column text content
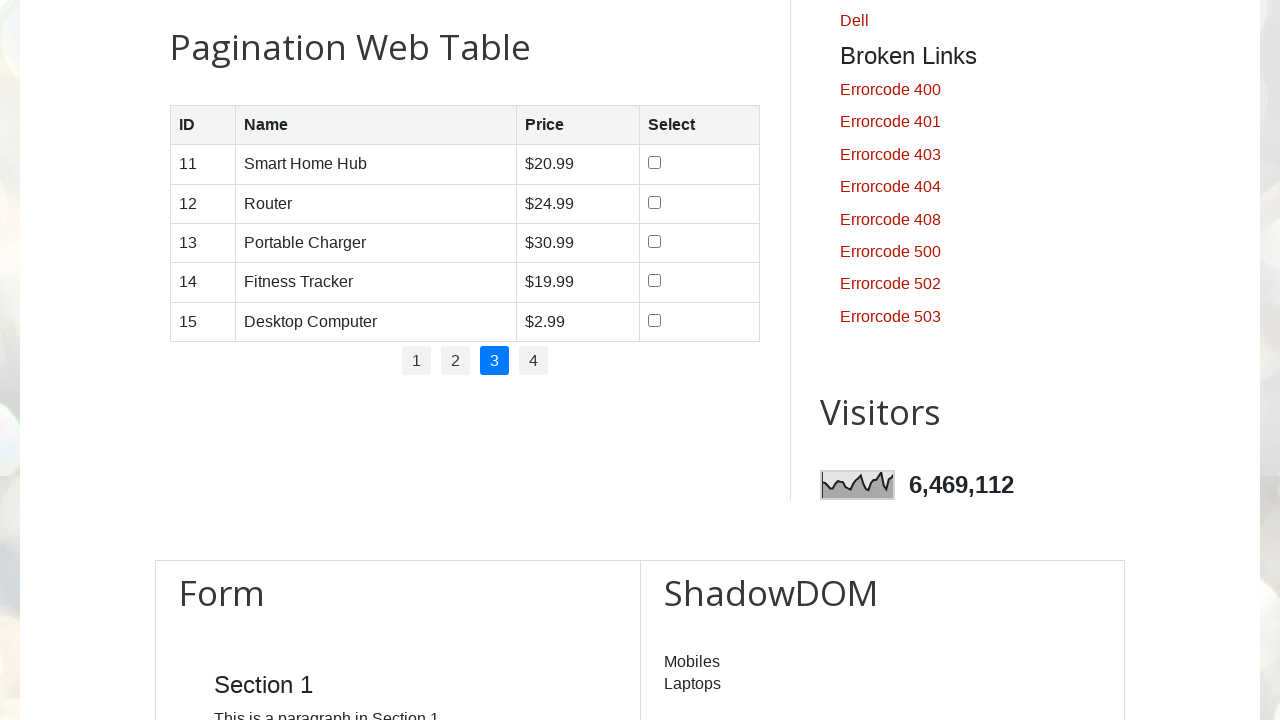

Retrieved Price column text content
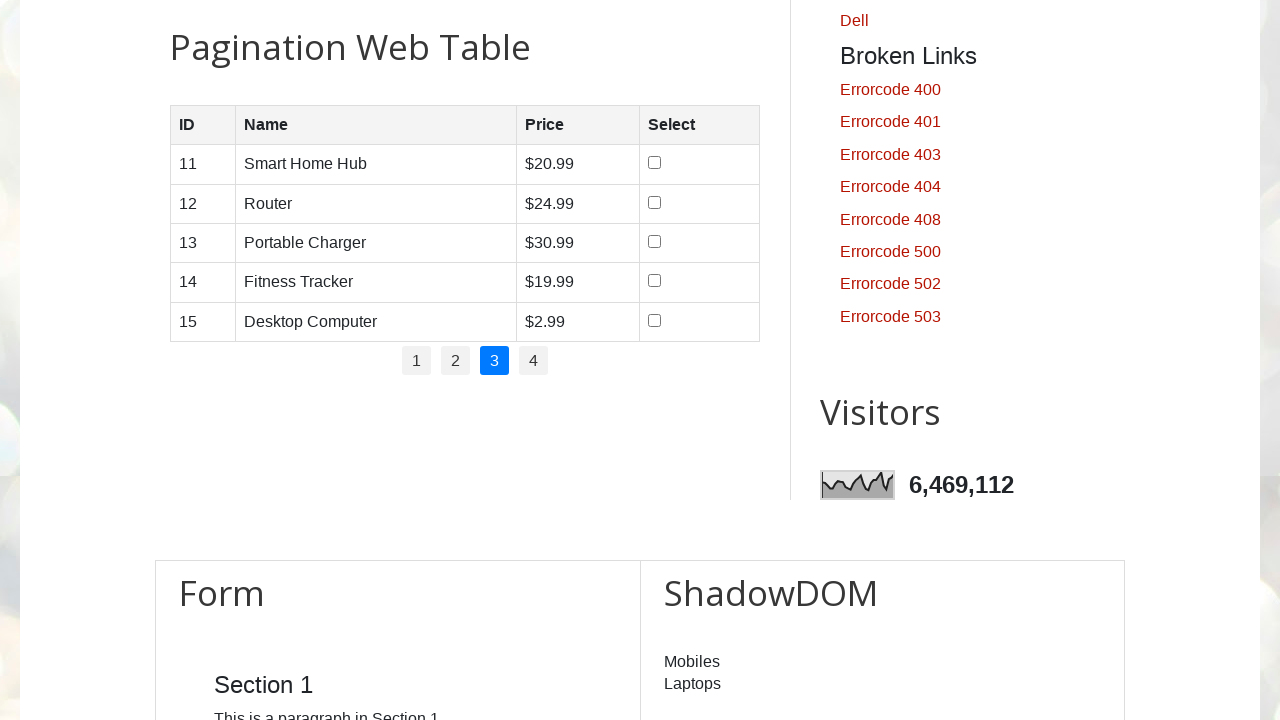

Retrieved Selected column text content
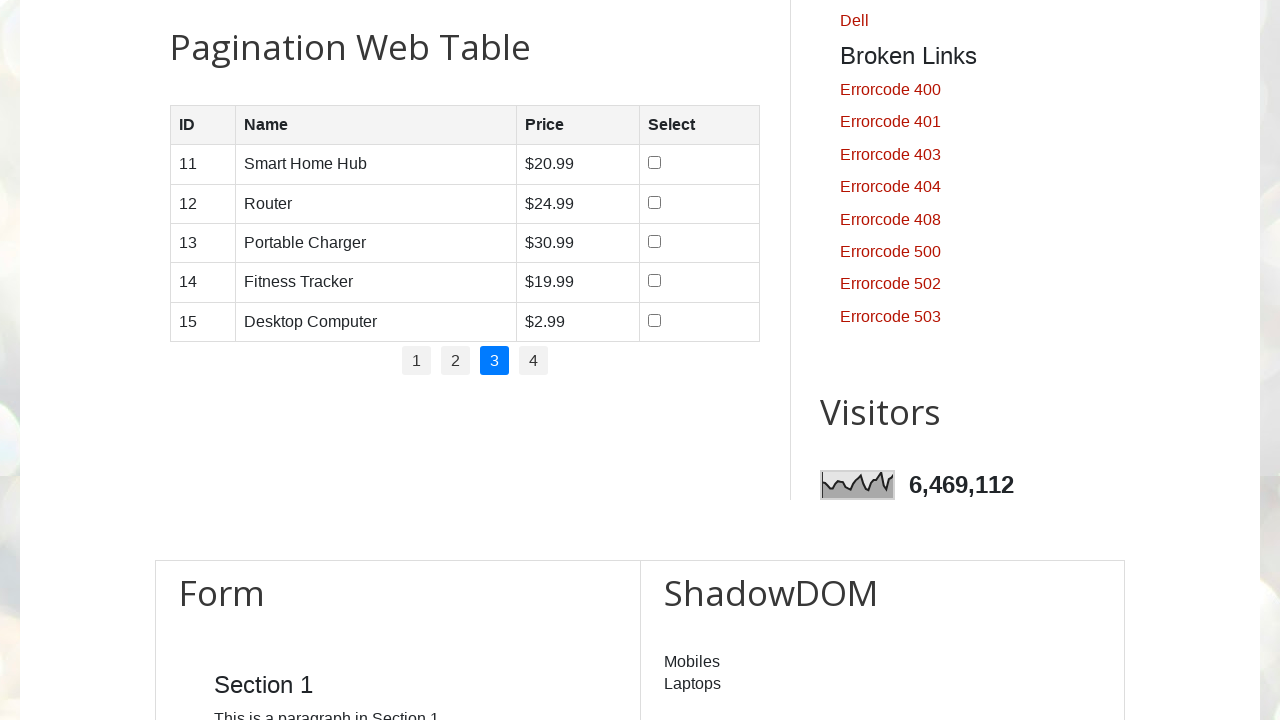

Retrieved 4 columns from table row
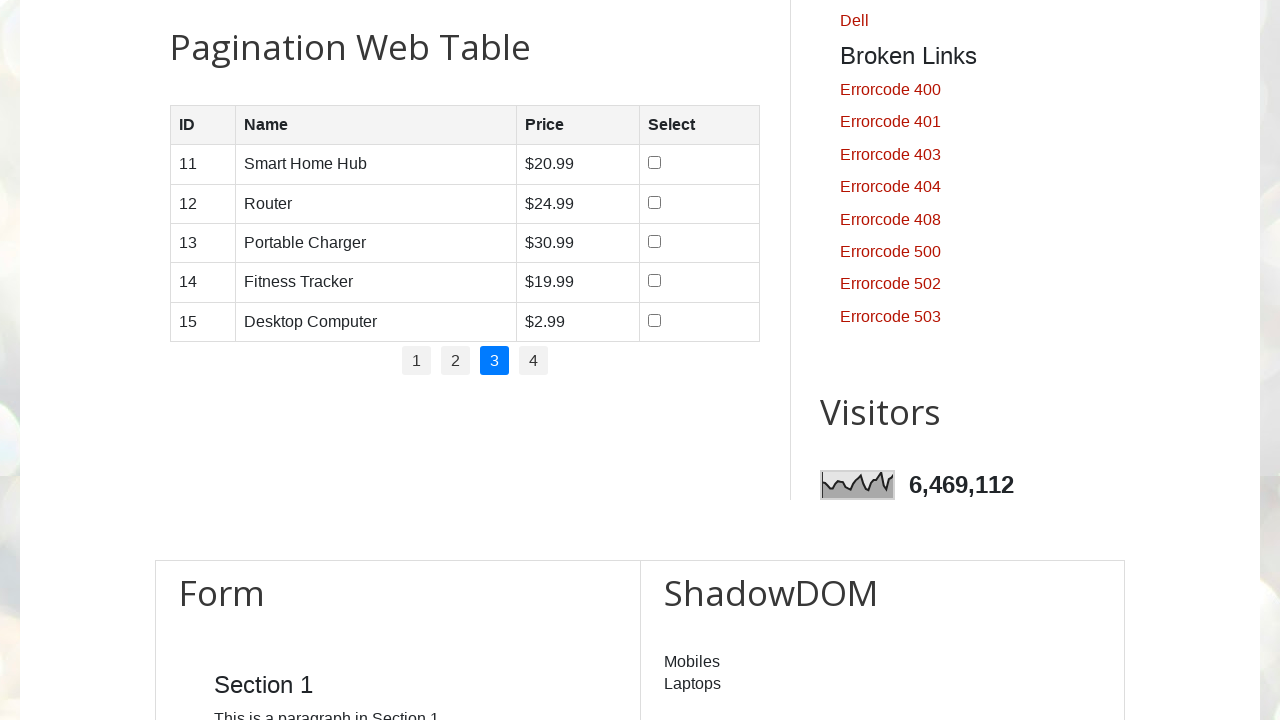

Retrieved ID column text content
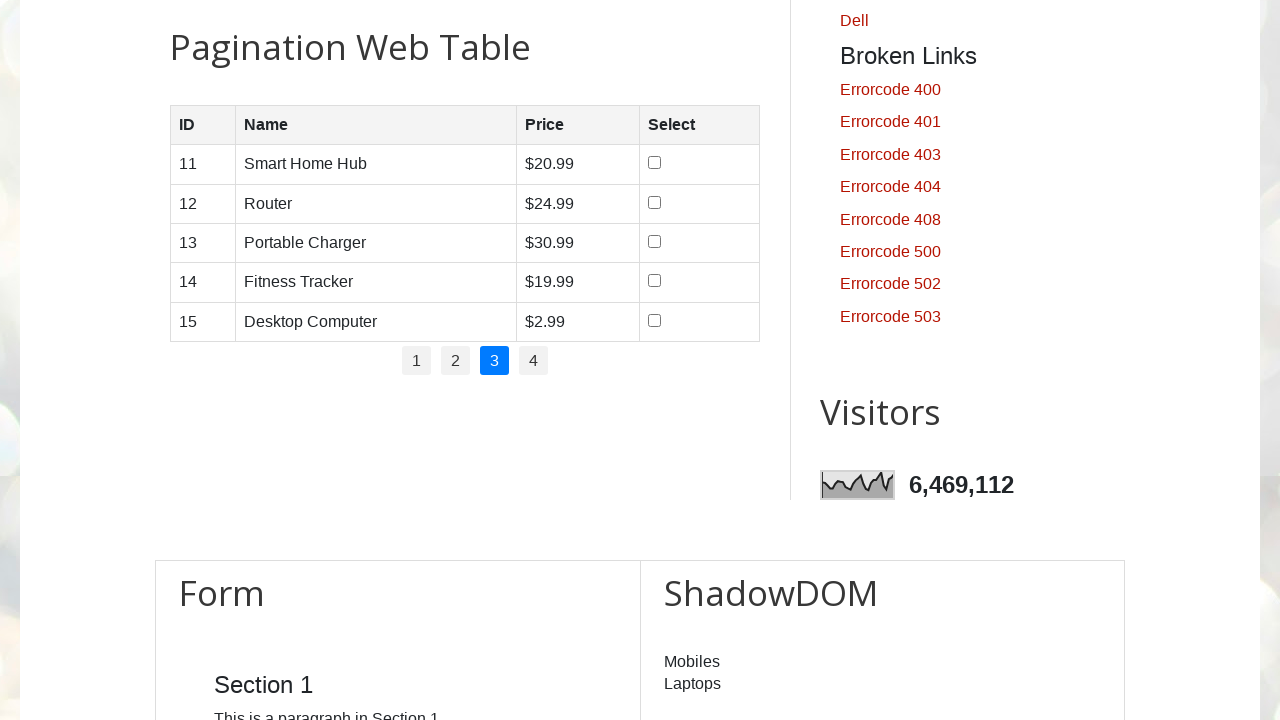

Retrieved Name column text content
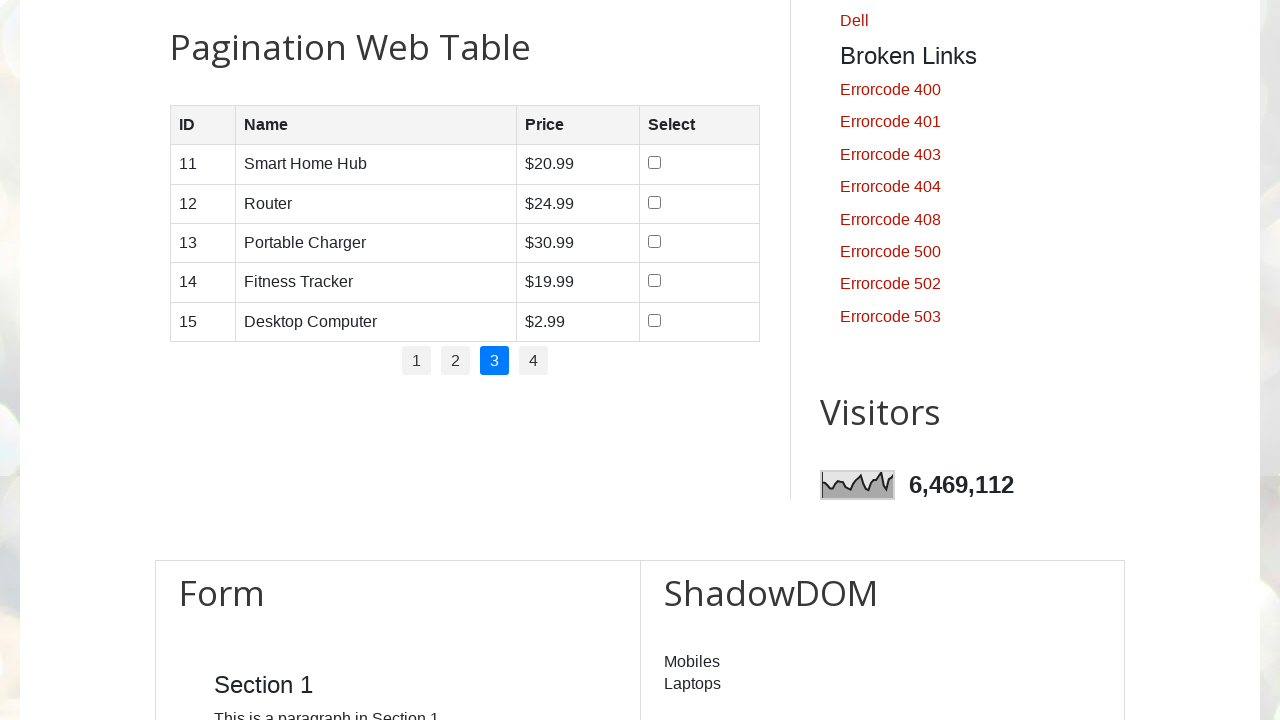

Retrieved Price column text content
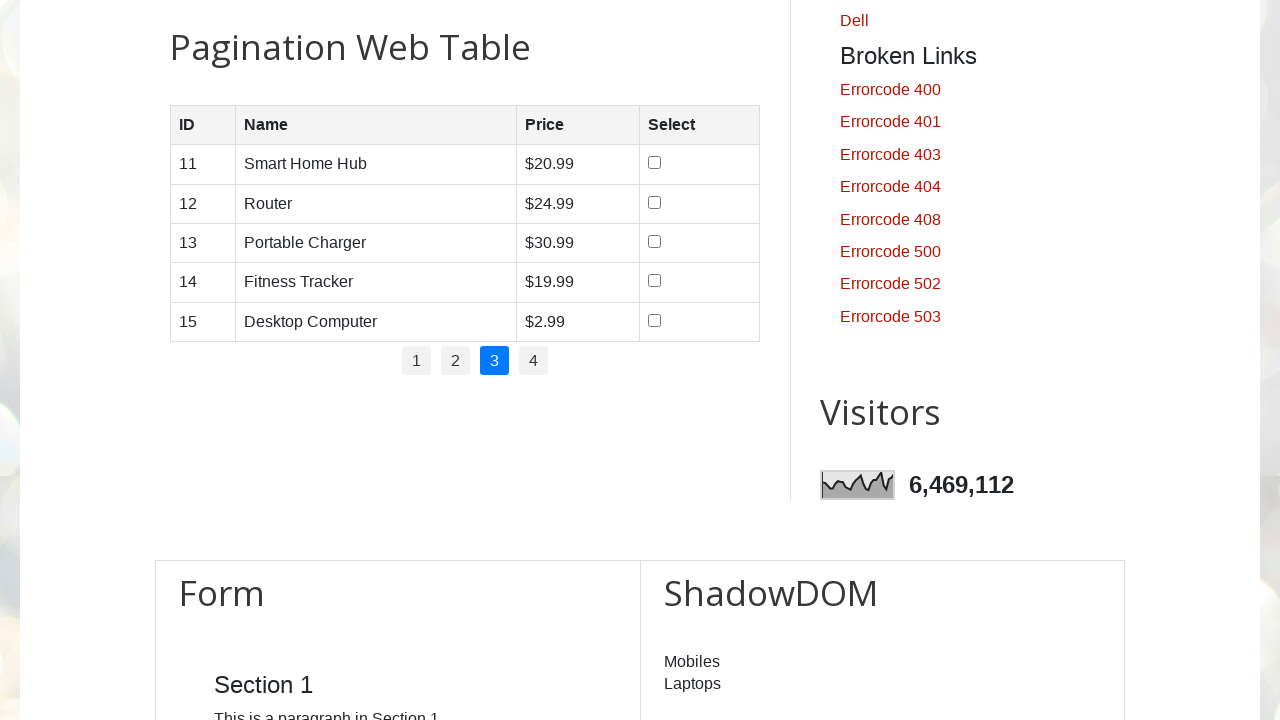

Retrieved Selected column text content
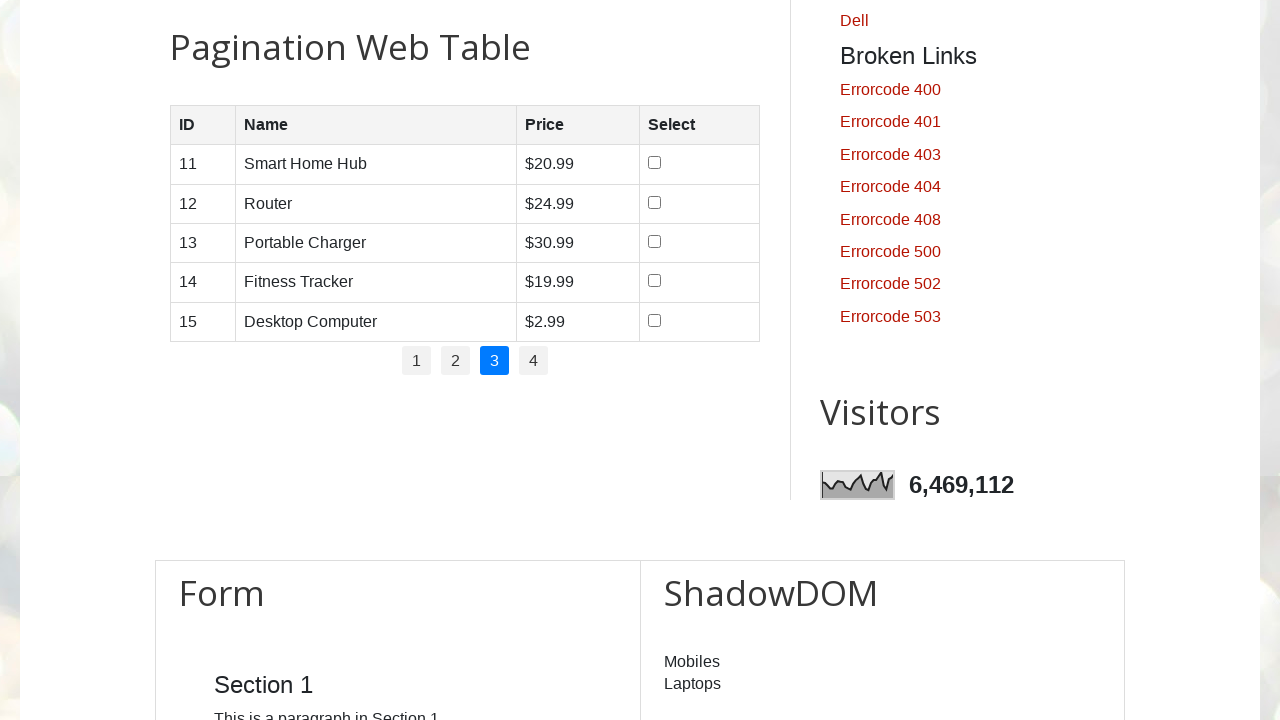

Retrieved 4 columns from table row
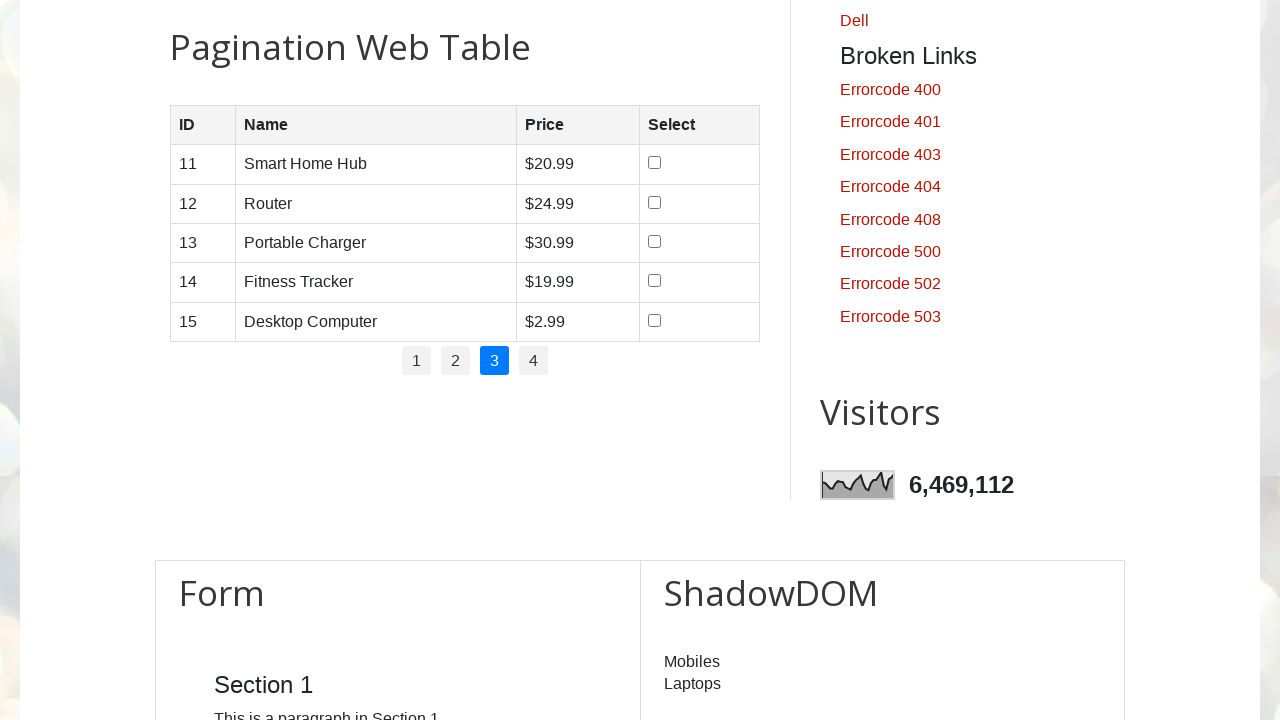

Retrieved ID column text content
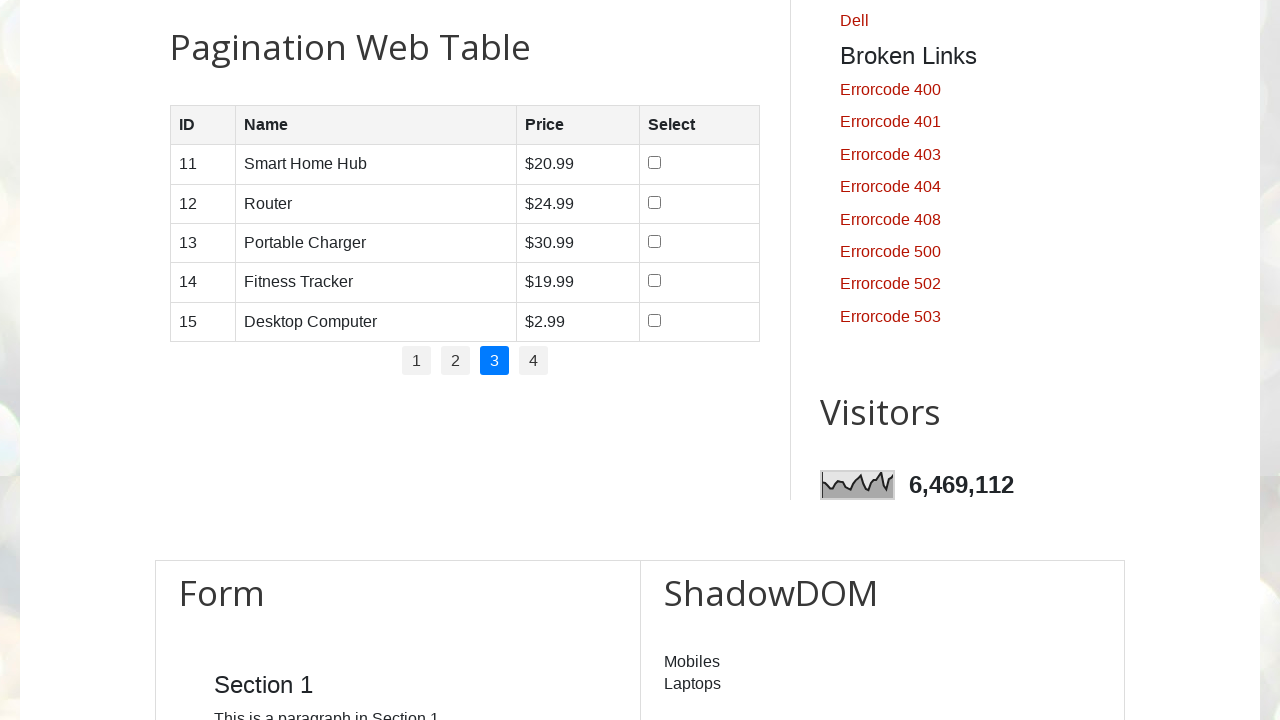

Retrieved Name column text content
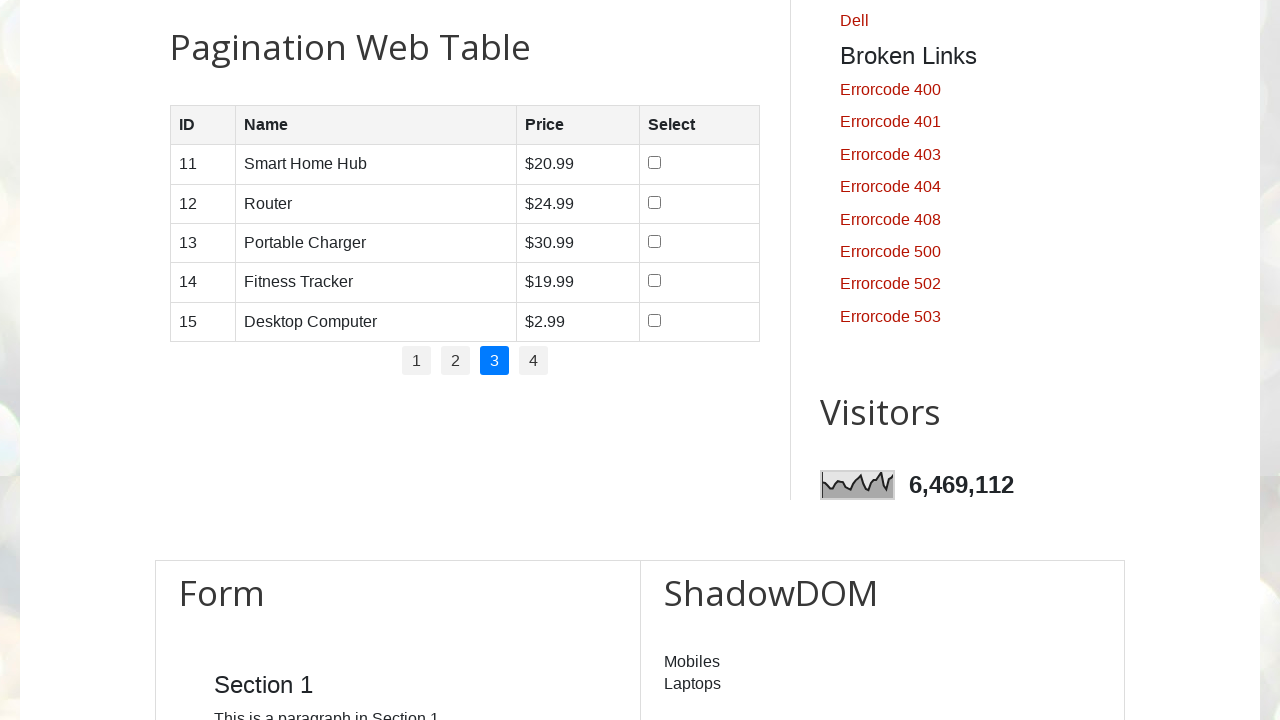

Retrieved Price column text content
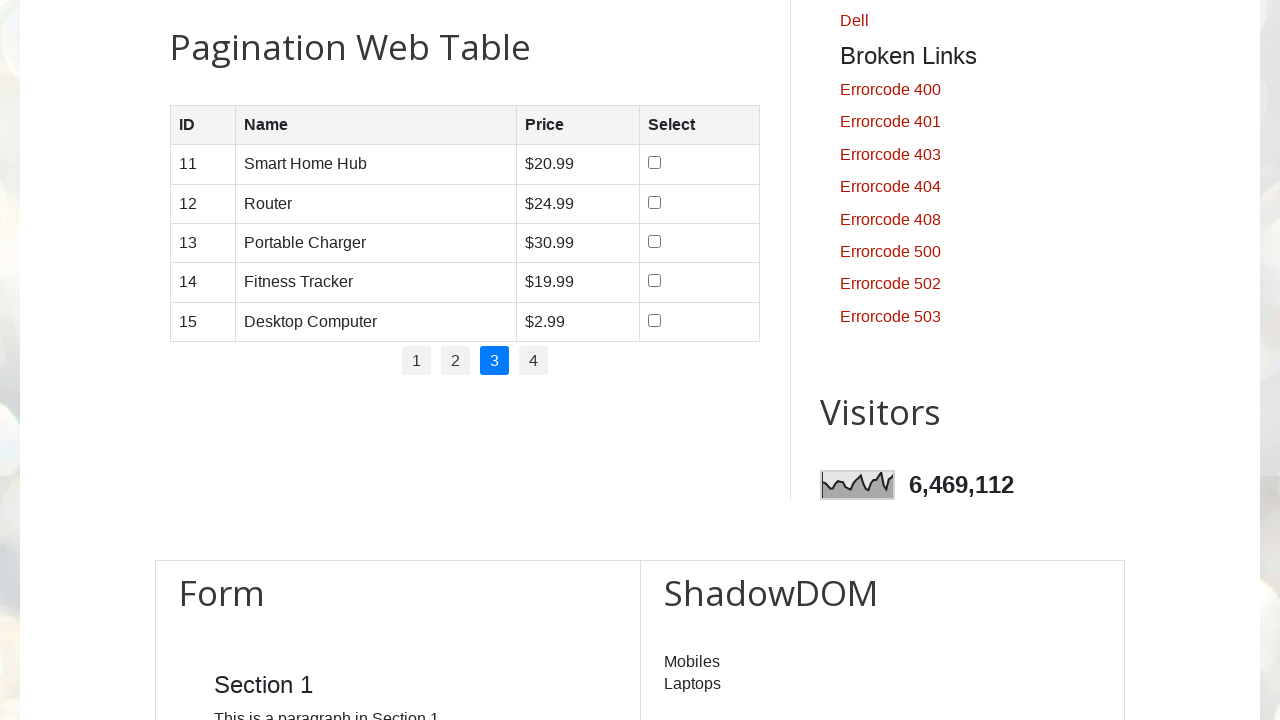

Retrieved Selected column text content
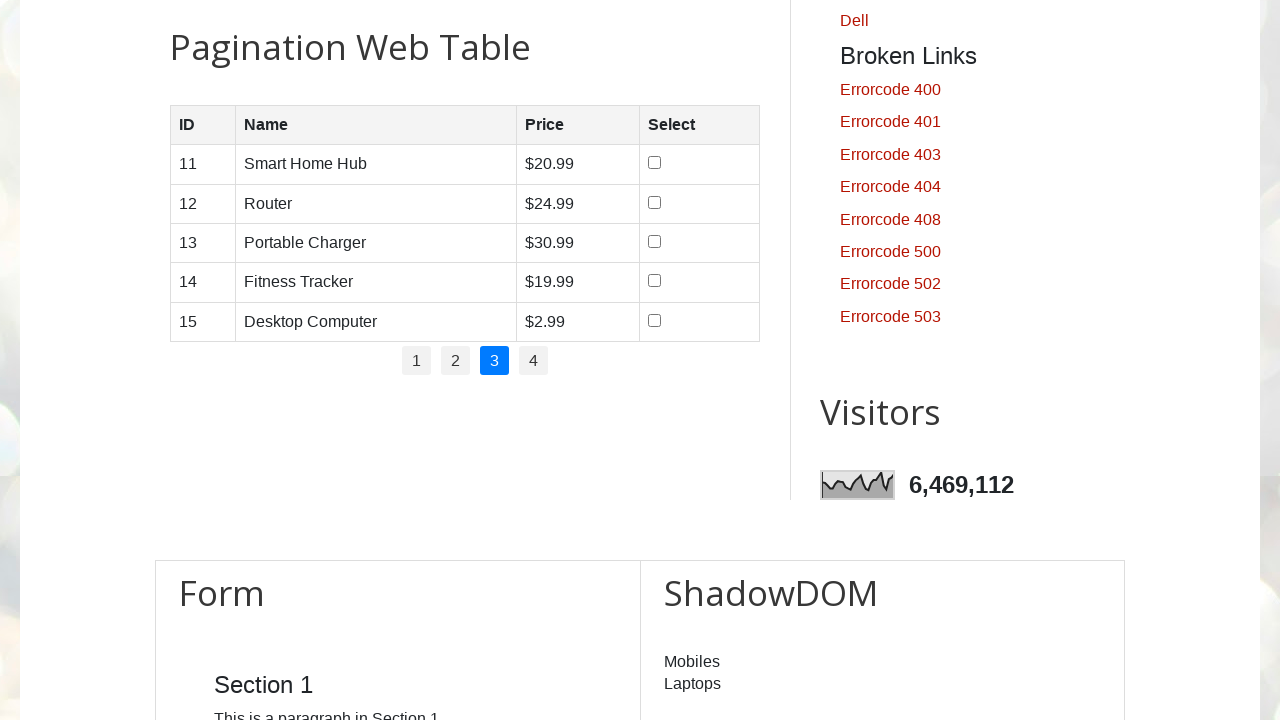

Clicked page 4 button at (534, 361) on //ul[@id='pagination']/li/a[text()='4']
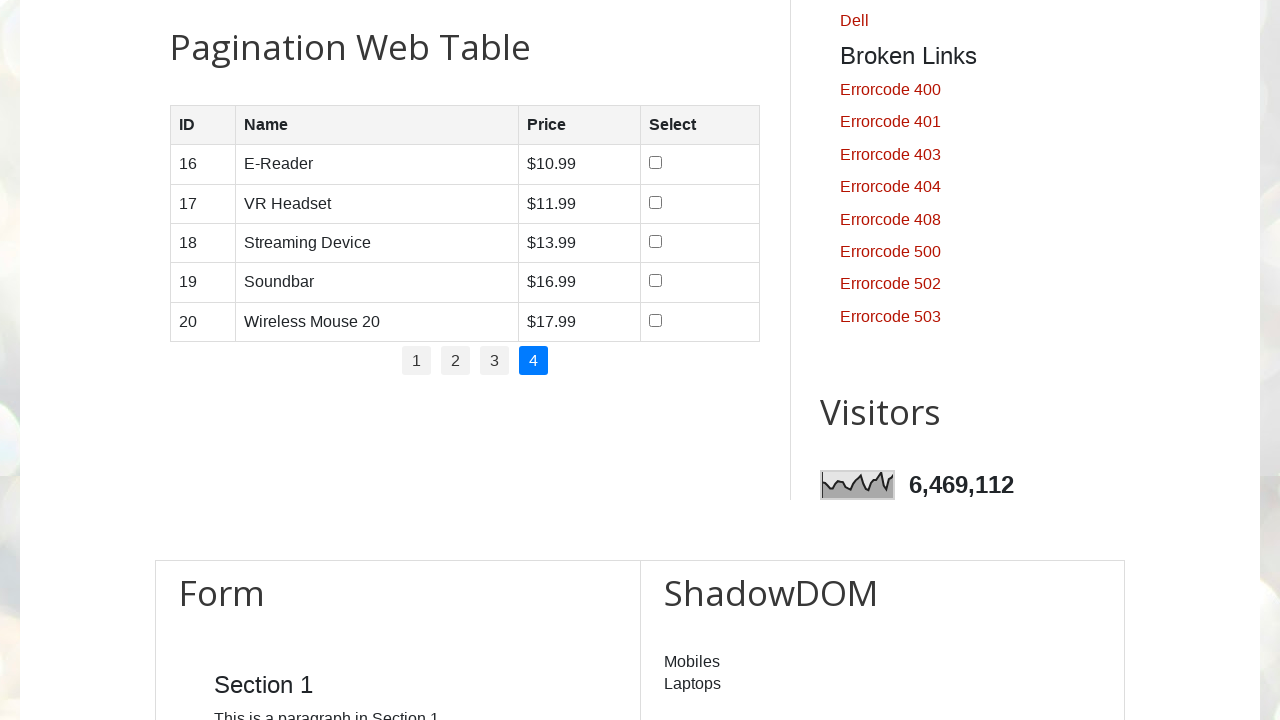

Table rows loaded for page 4
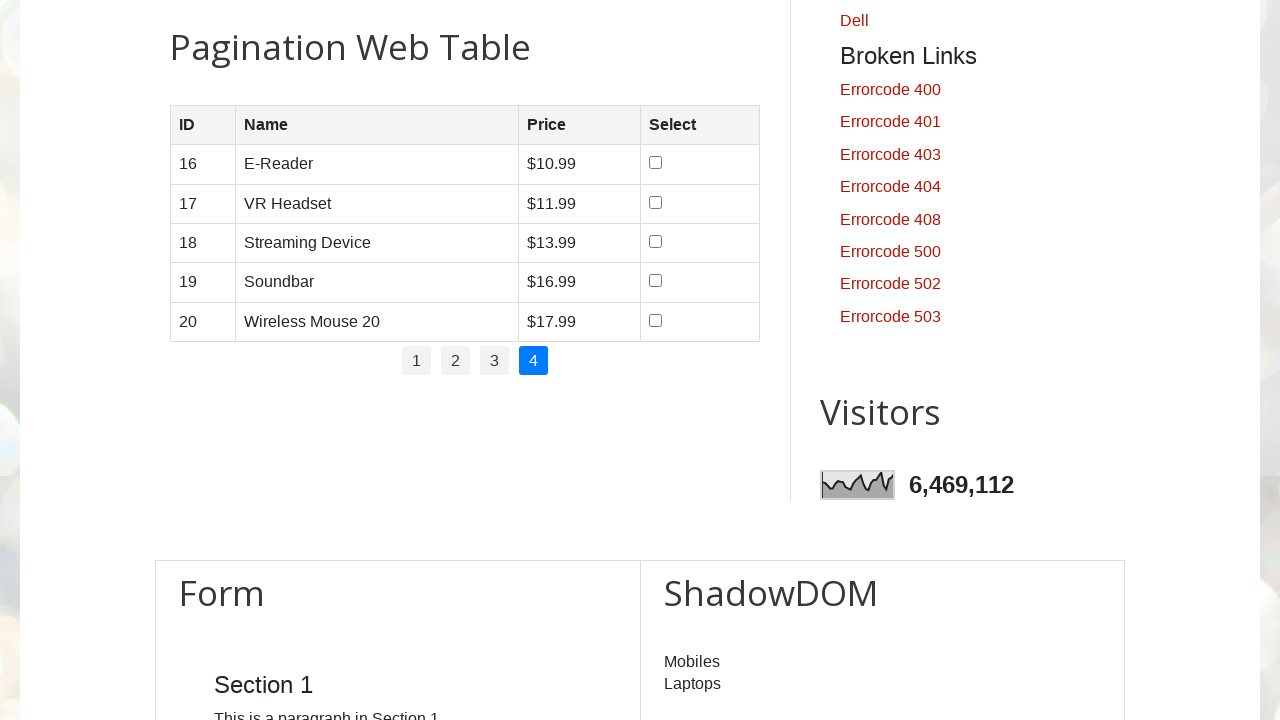

Retrieved 5 rows from table on page 4
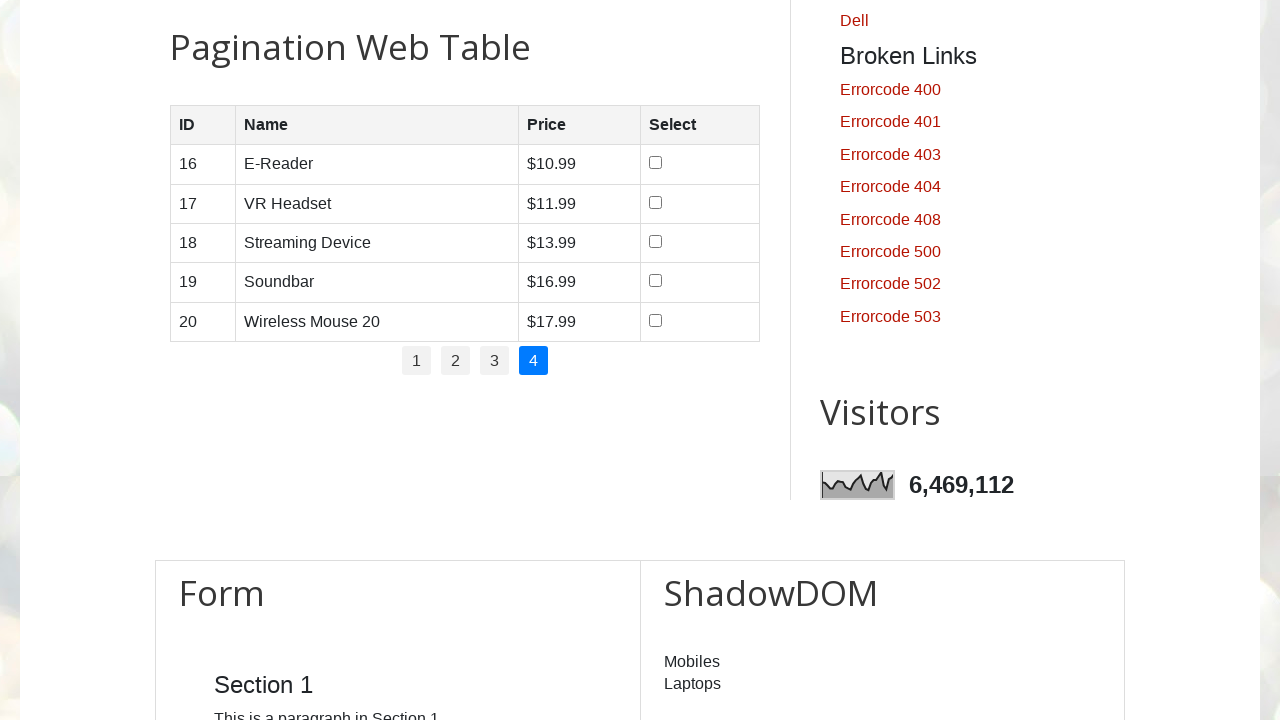

Retrieved 4 columns from table row
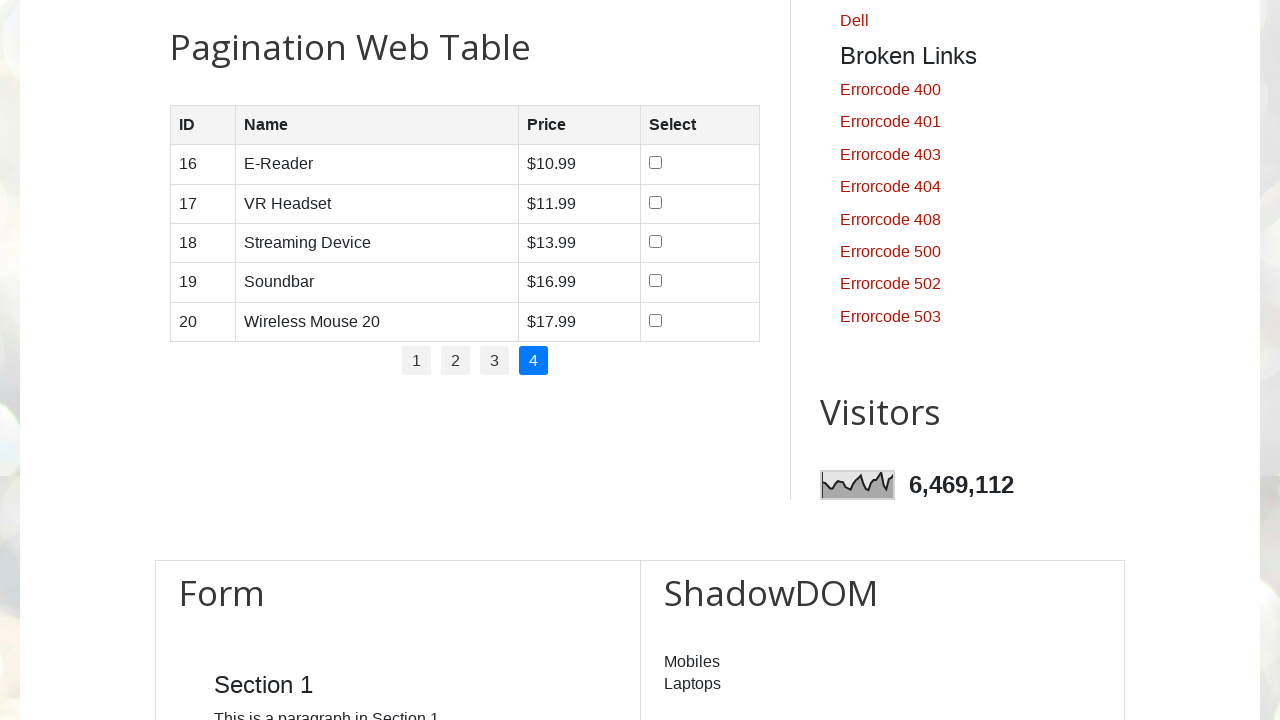

Retrieved ID column text content
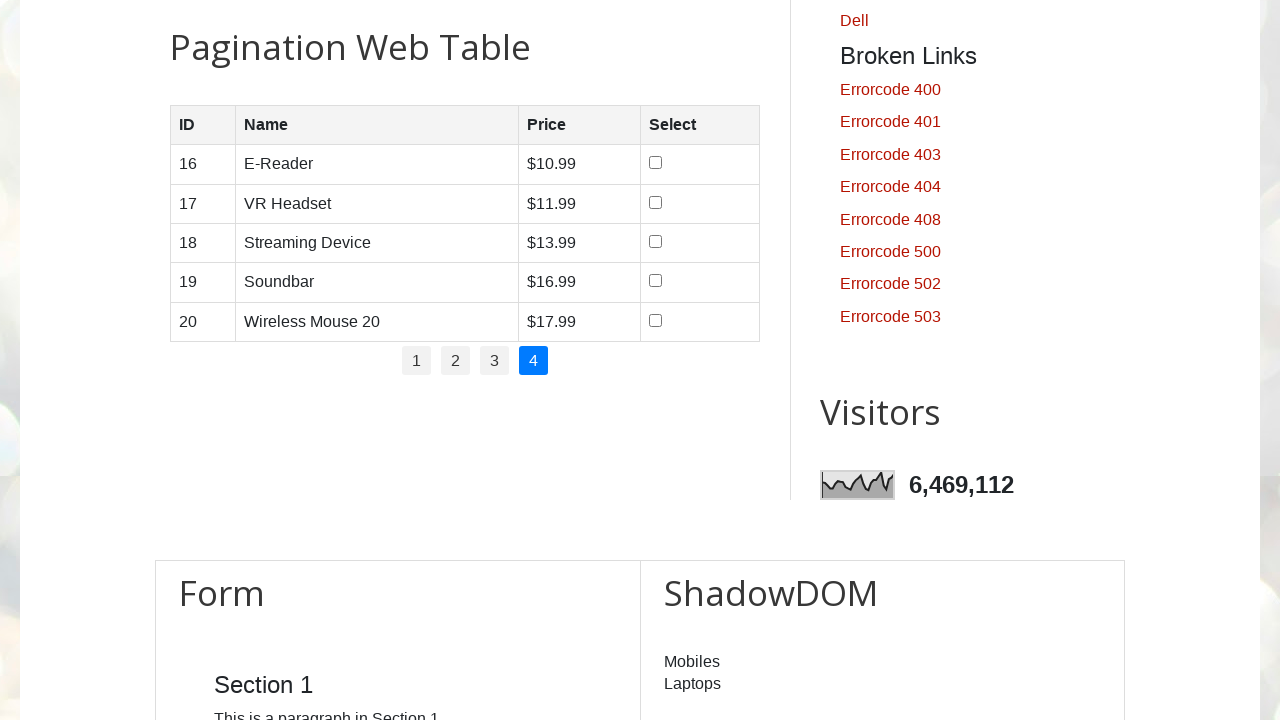

Retrieved Name column text content
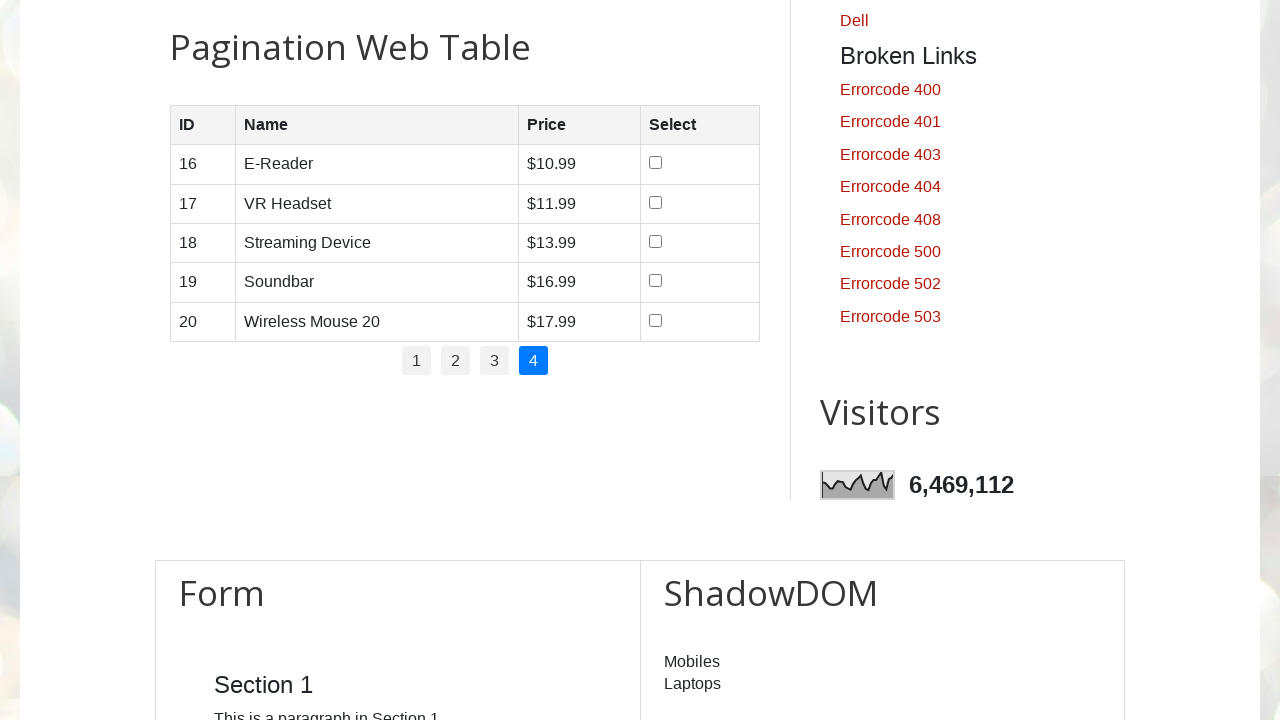

Retrieved Price column text content
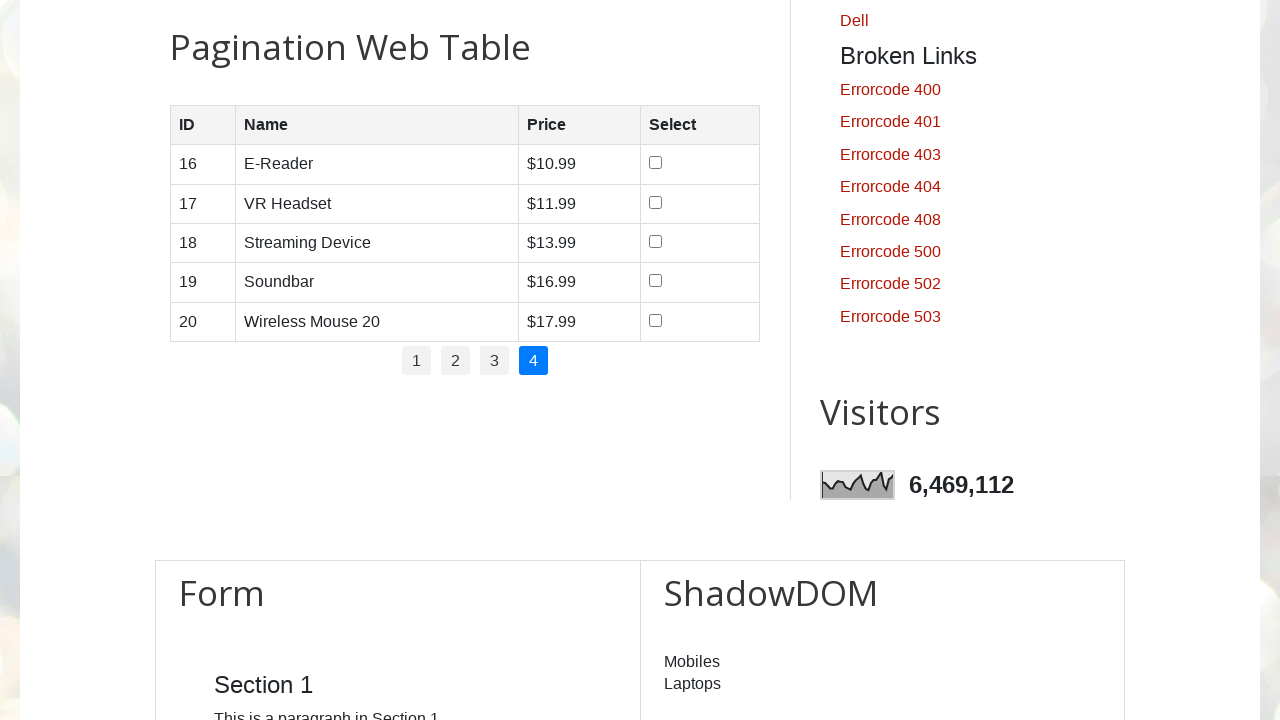

Retrieved Selected column text content
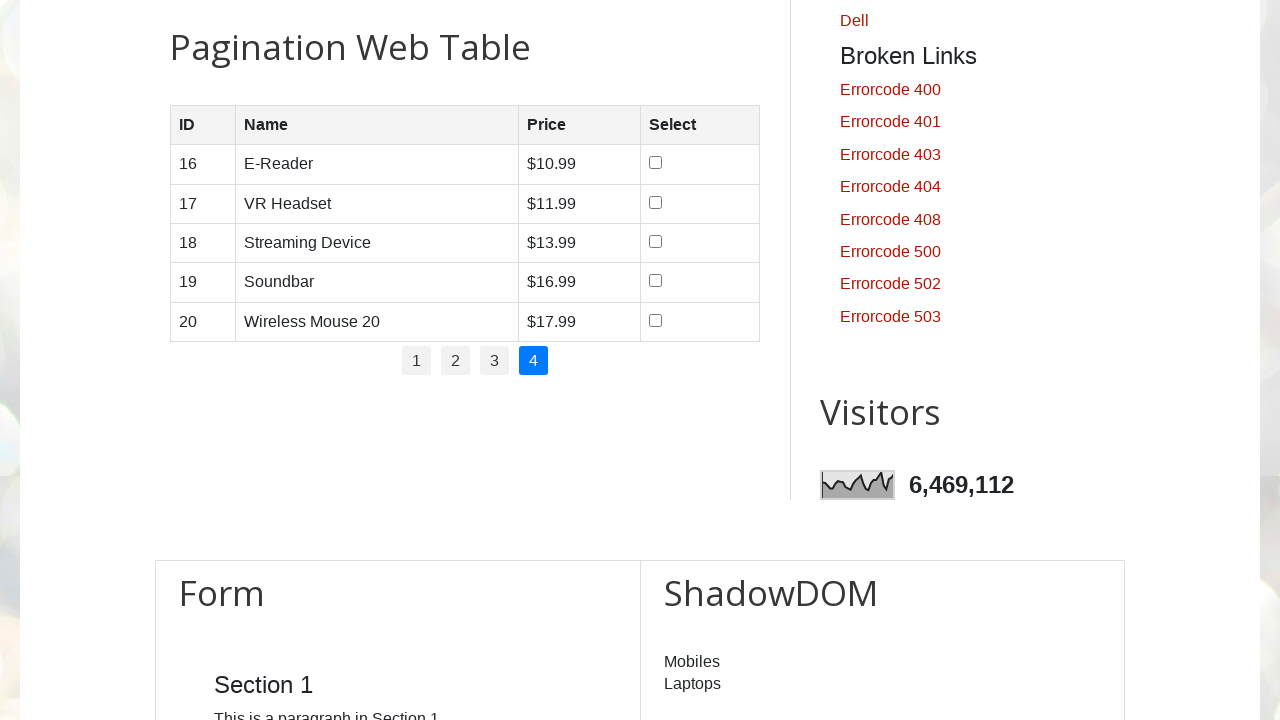

Retrieved 4 columns from table row
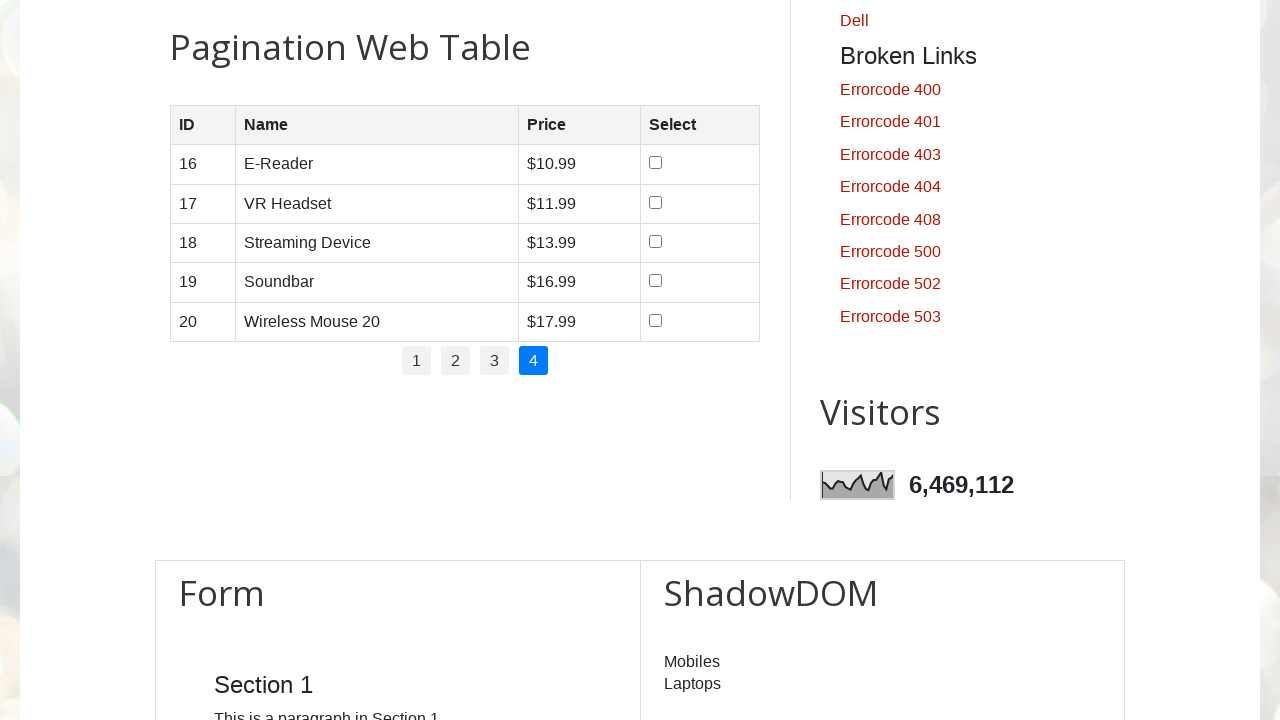

Retrieved ID column text content
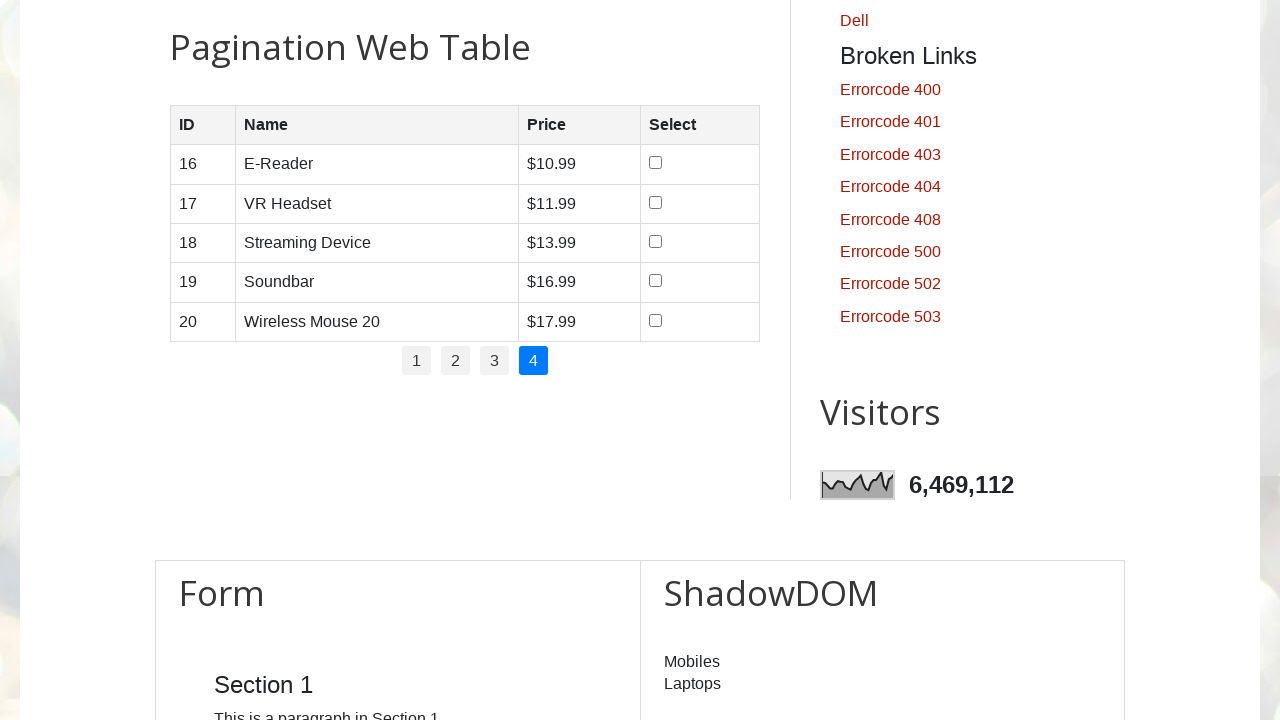

Retrieved Name column text content
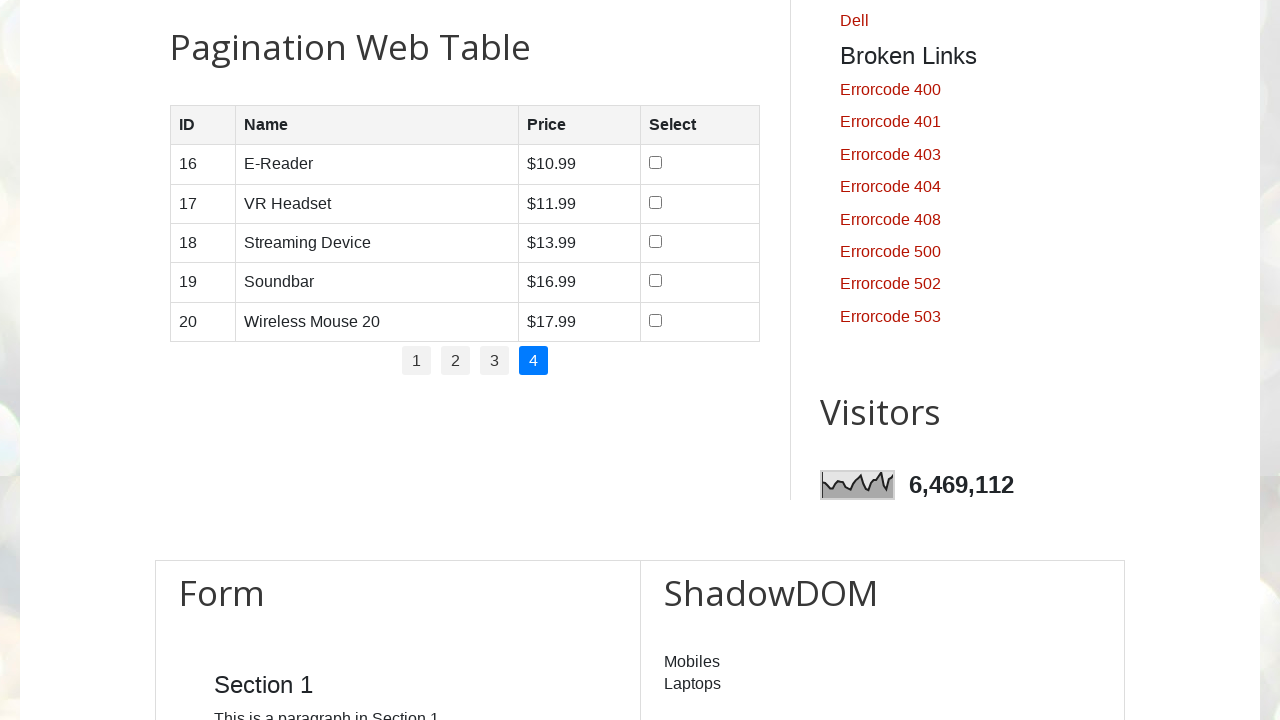

Retrieved Price column text content
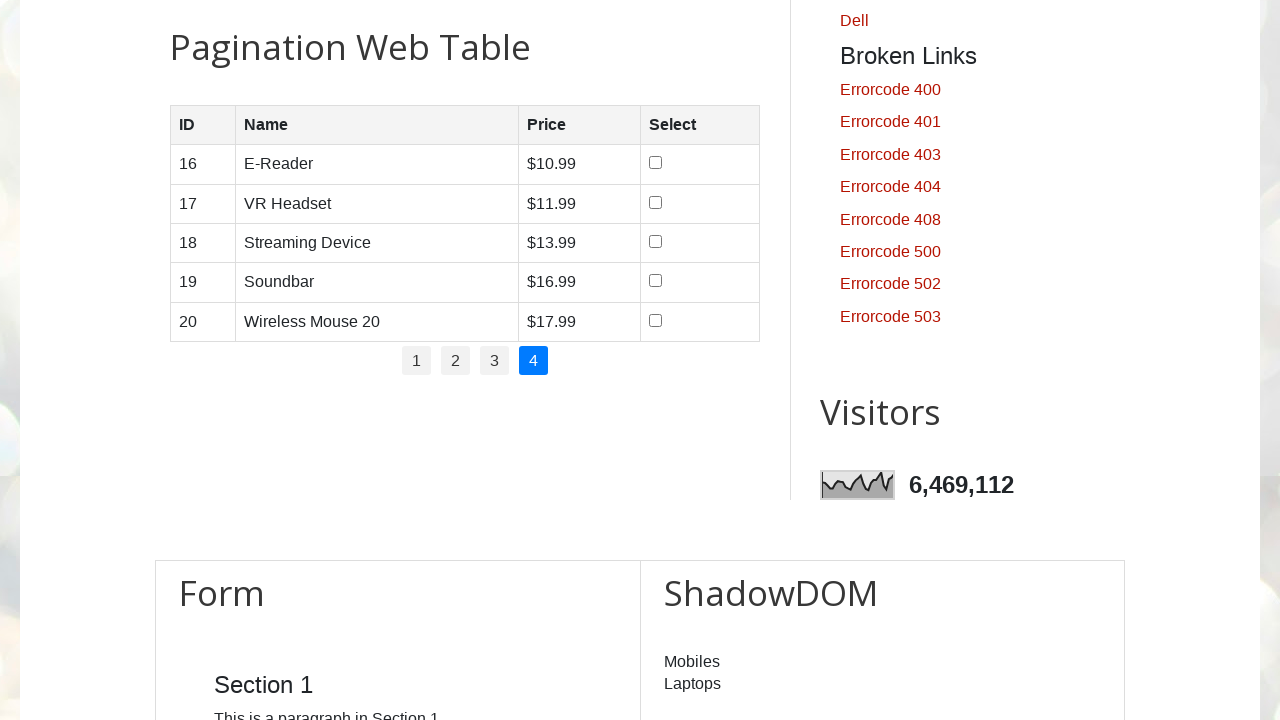

Retrieved Selected column text content
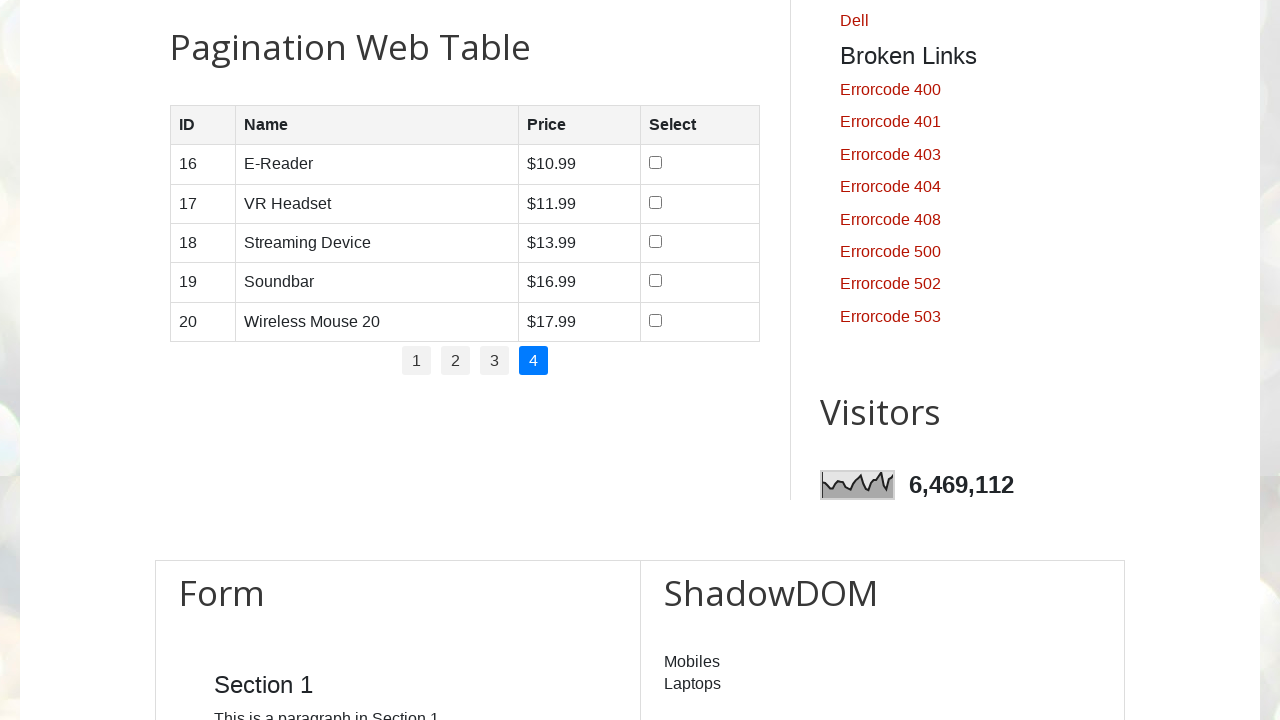

Retrieved 4 columns from table row
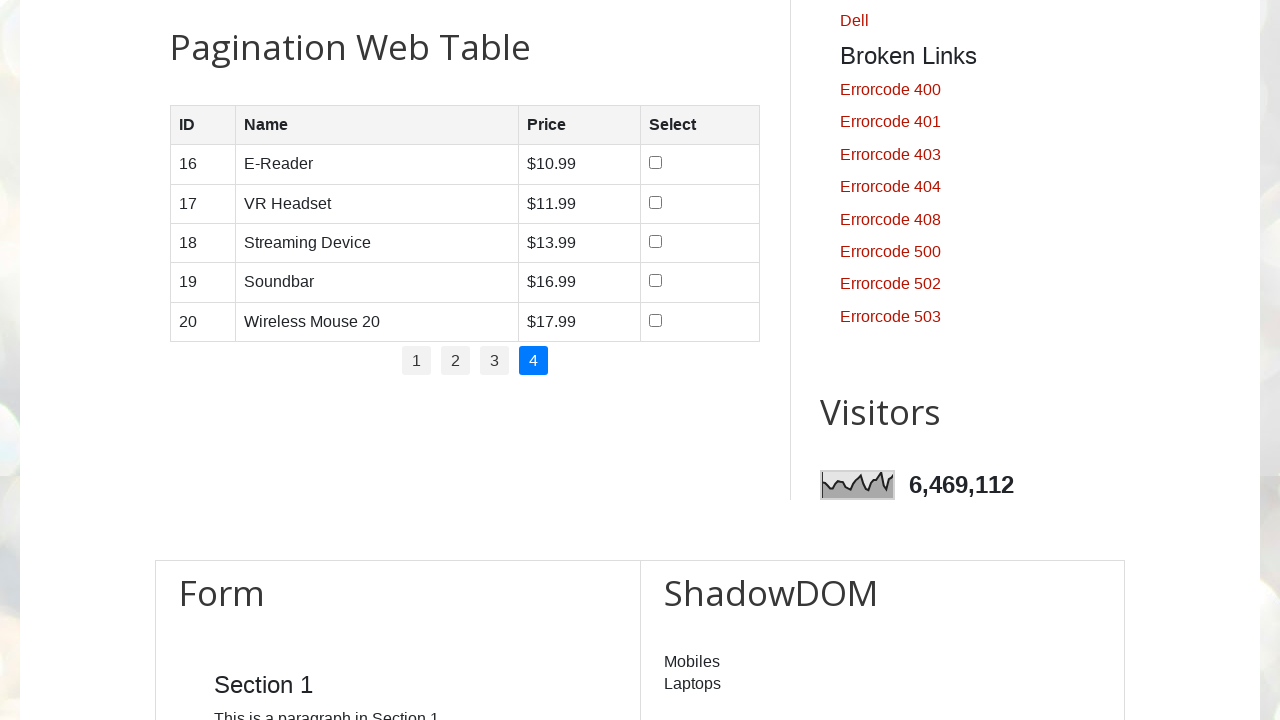

Retrieved ID column text content
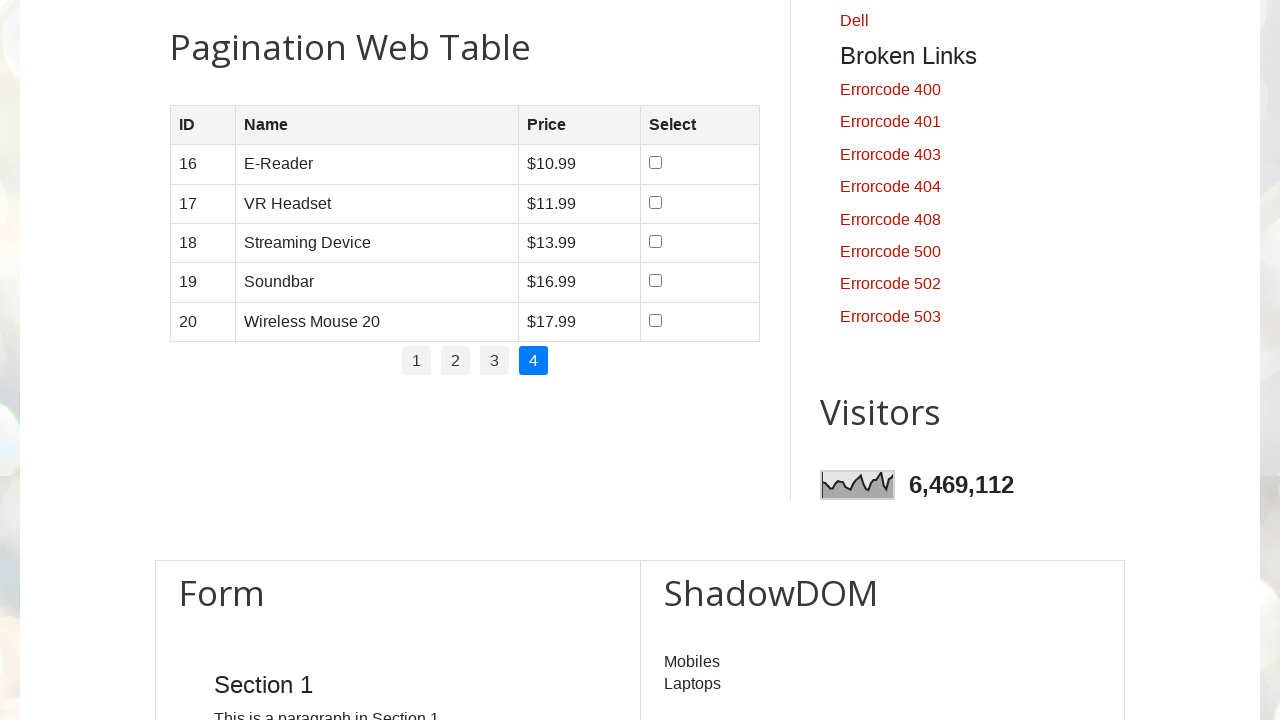

Retrieved Name column text content
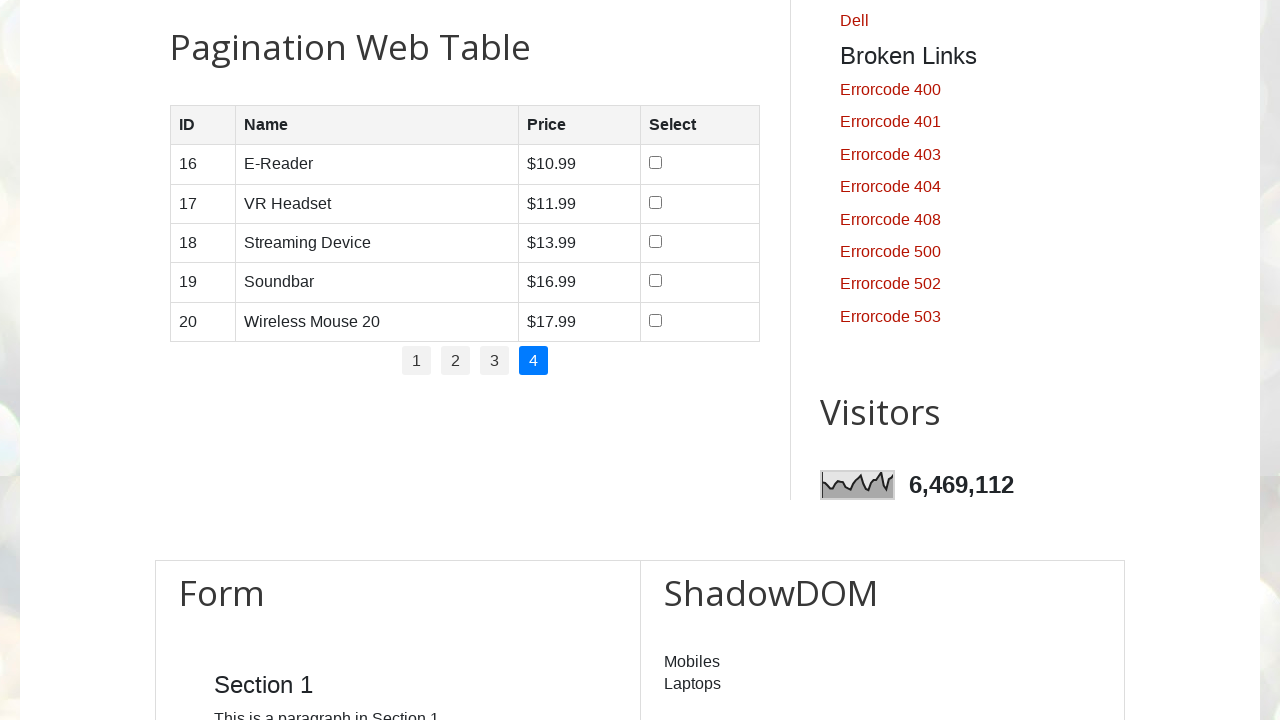

Retrieved Price column text content
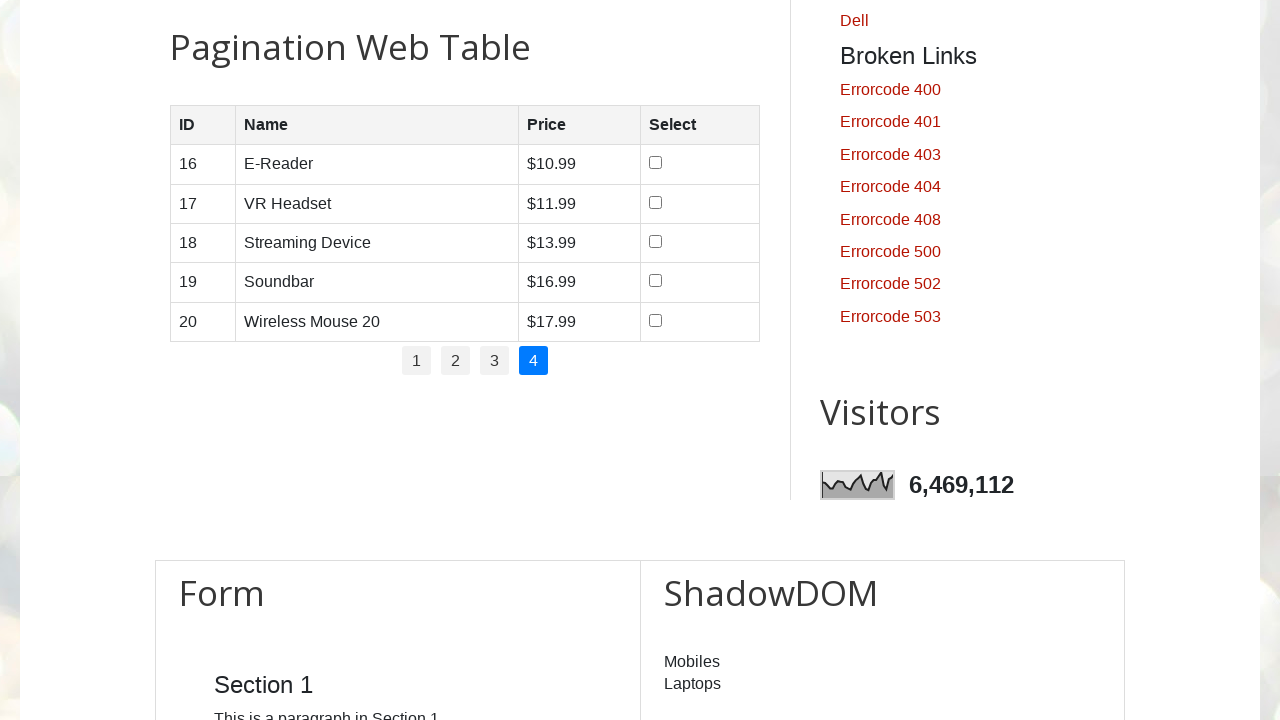

Retrieved Selected column text content
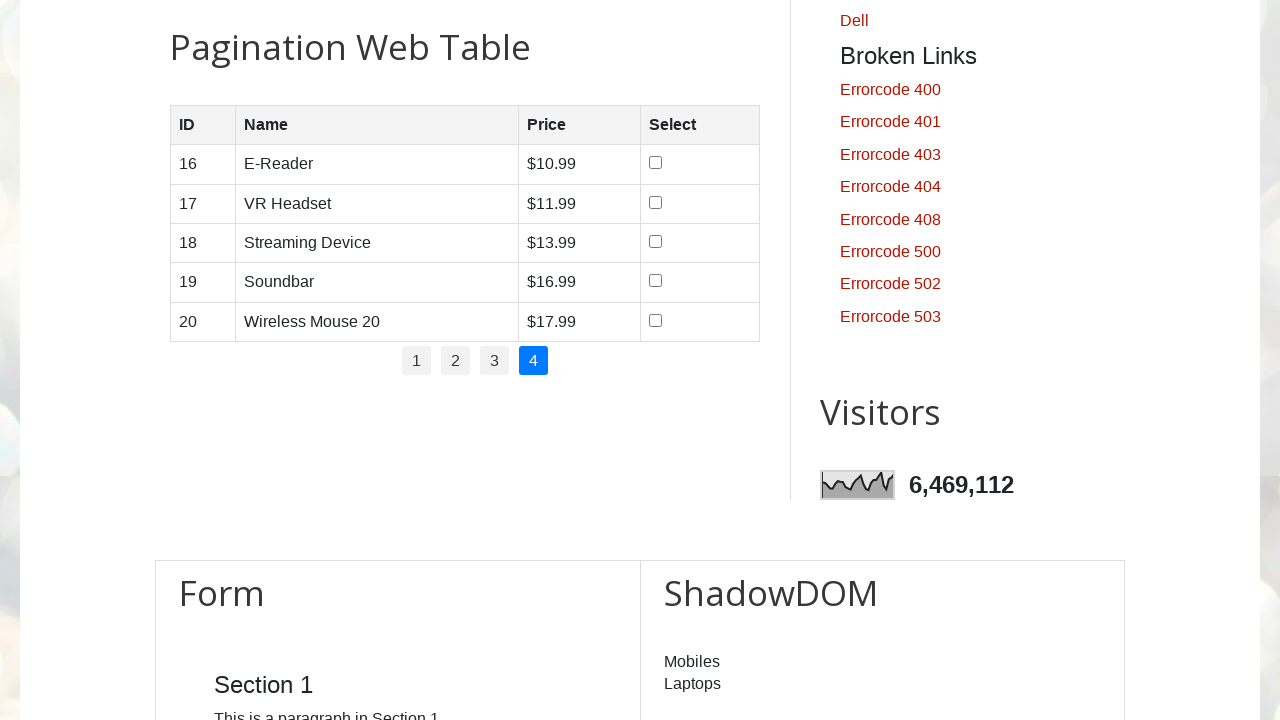

Retrieved 4 columns from table row
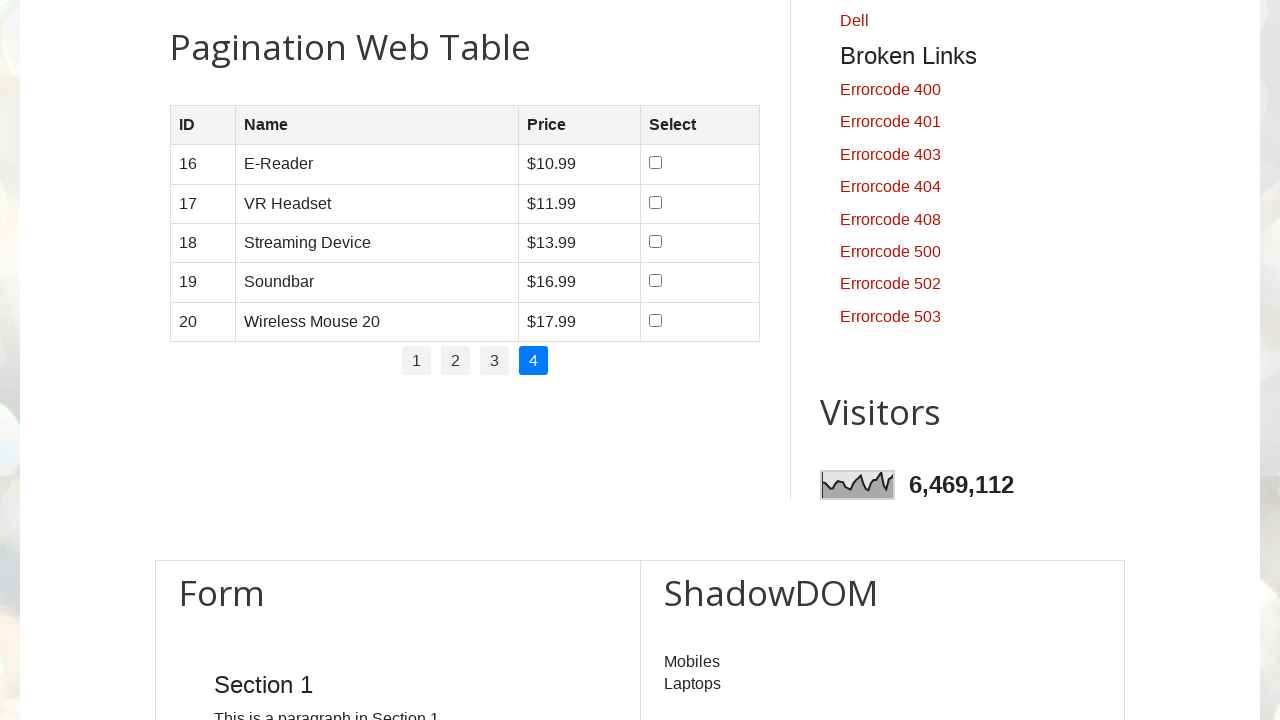

Retrieved ID column text content
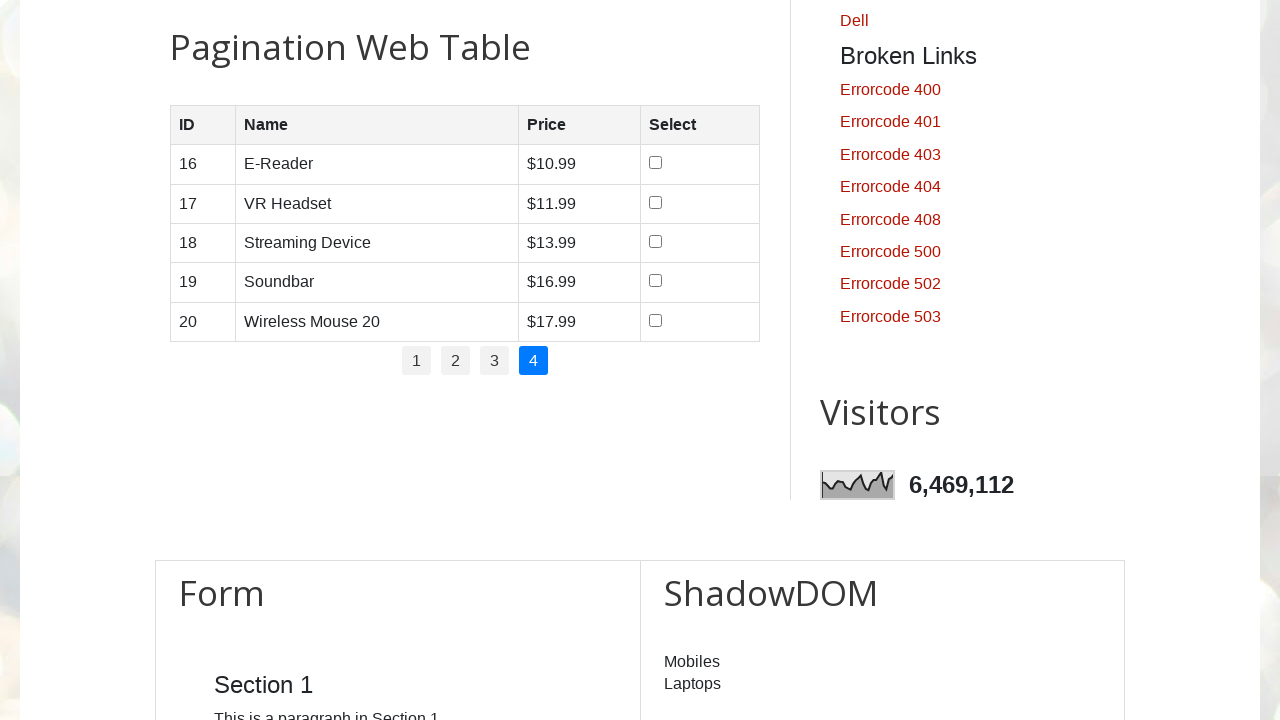

Retrieved Name column text content
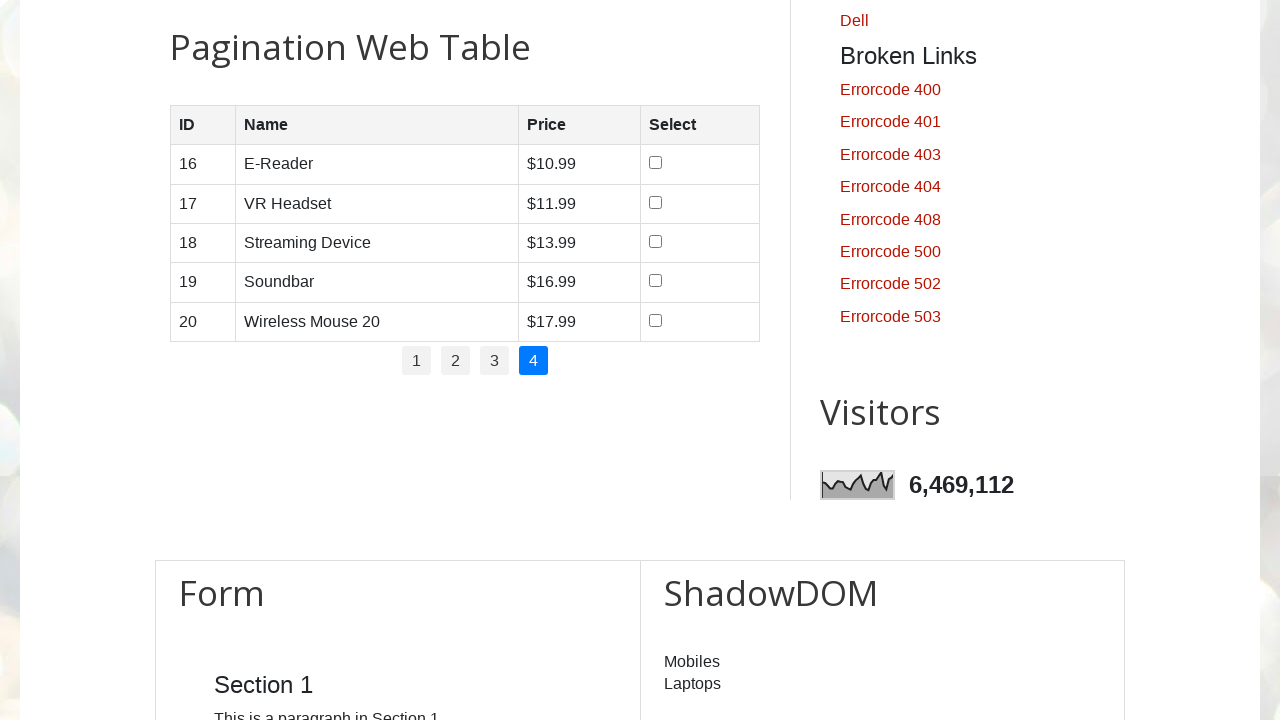

Retrieved Price column text content
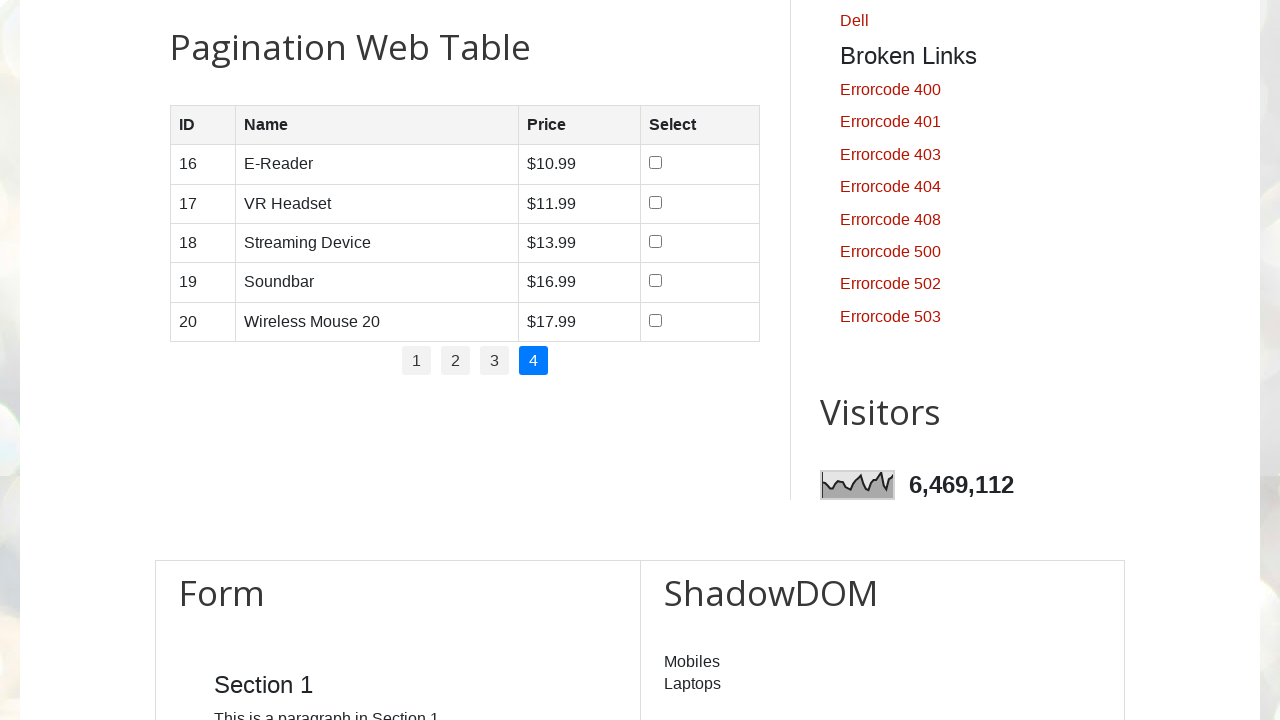

Retrieved Selected column text content
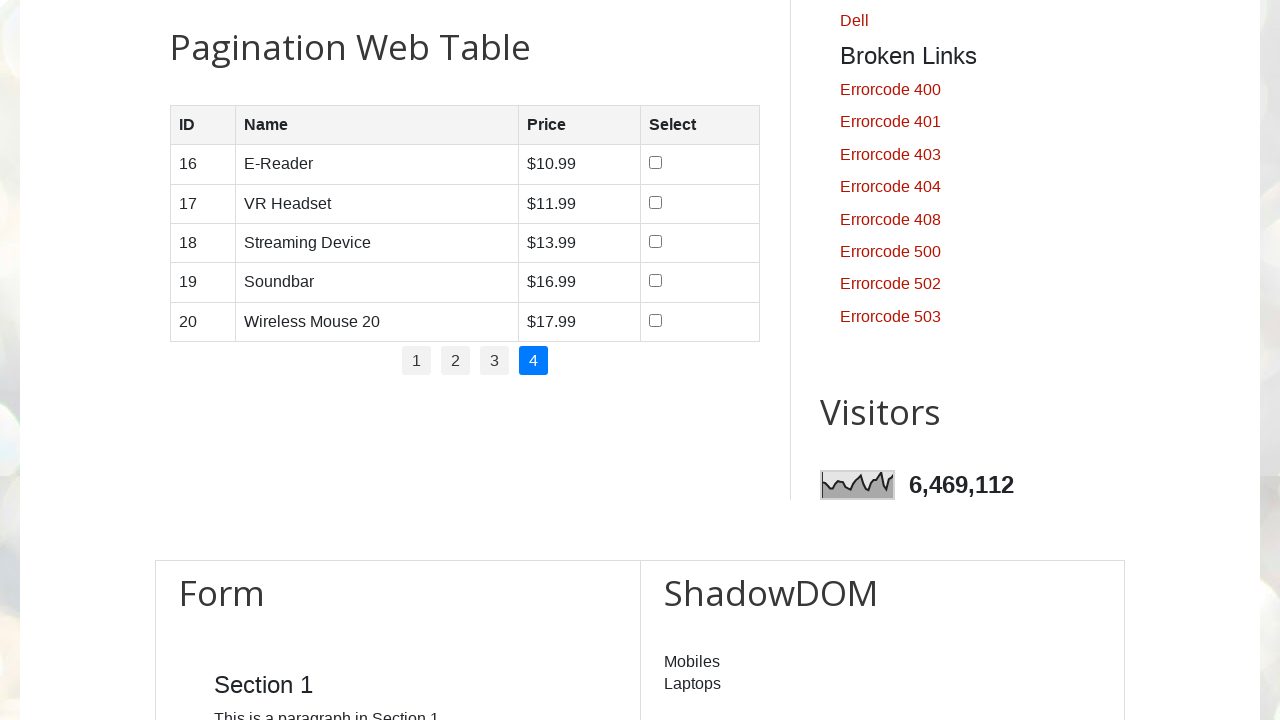

Retrieved 4 columns from table row
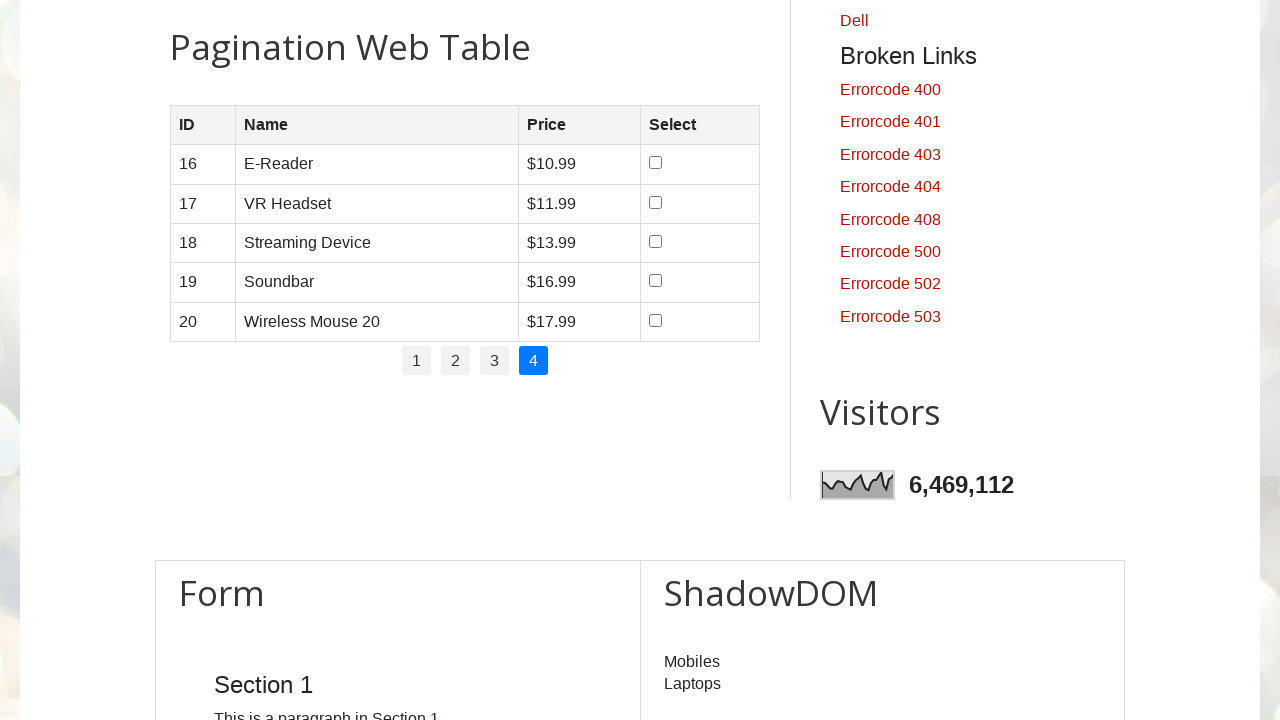

Retrieved ID column text content
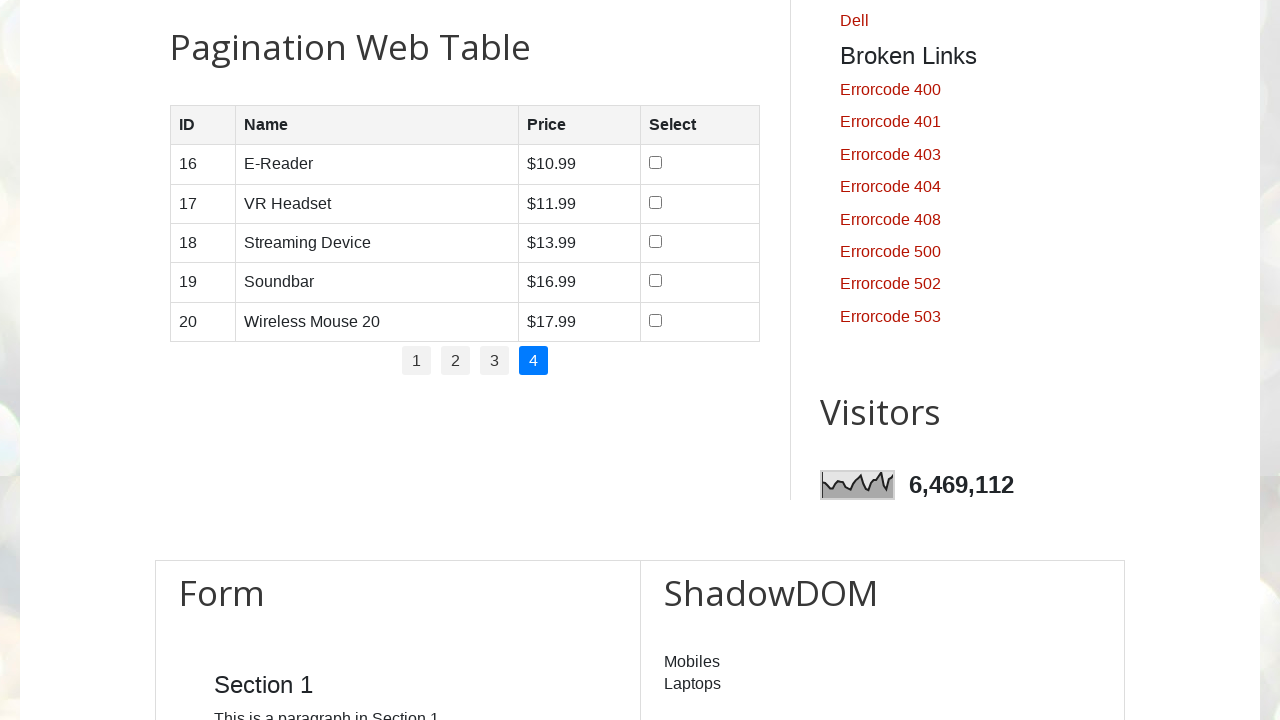

Retrieved Name column text content
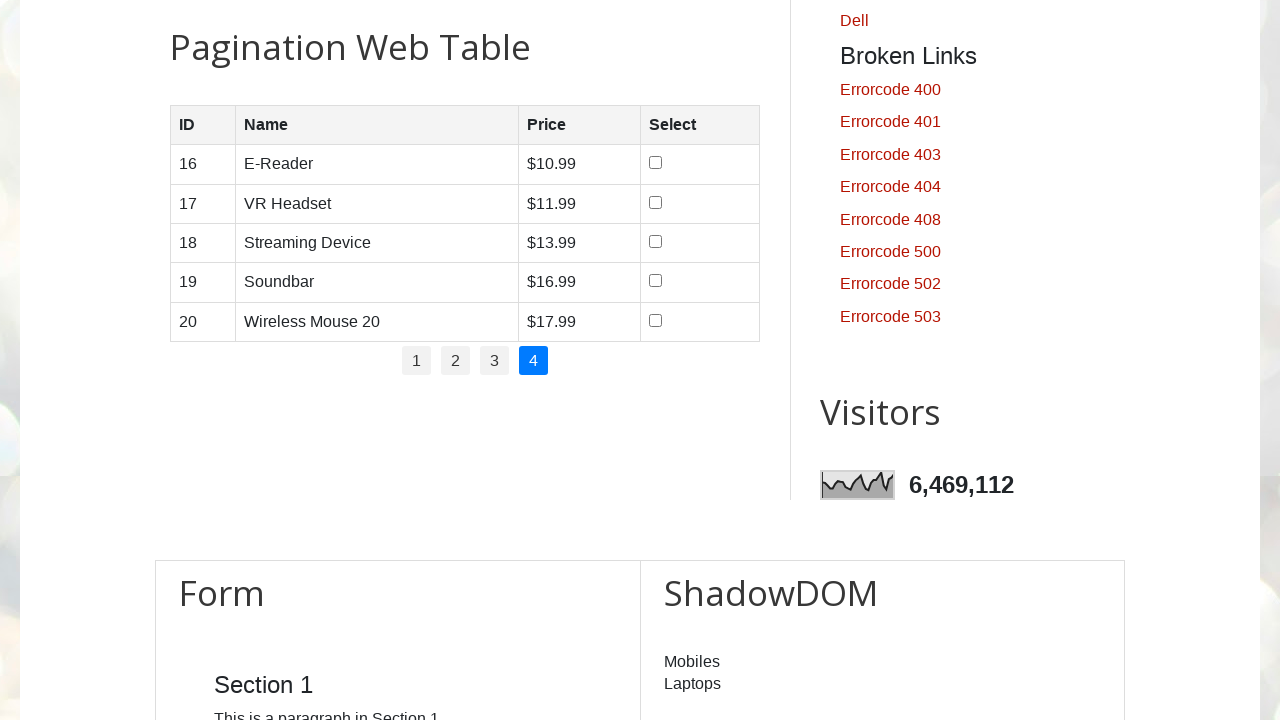

Retrieved Price column text content
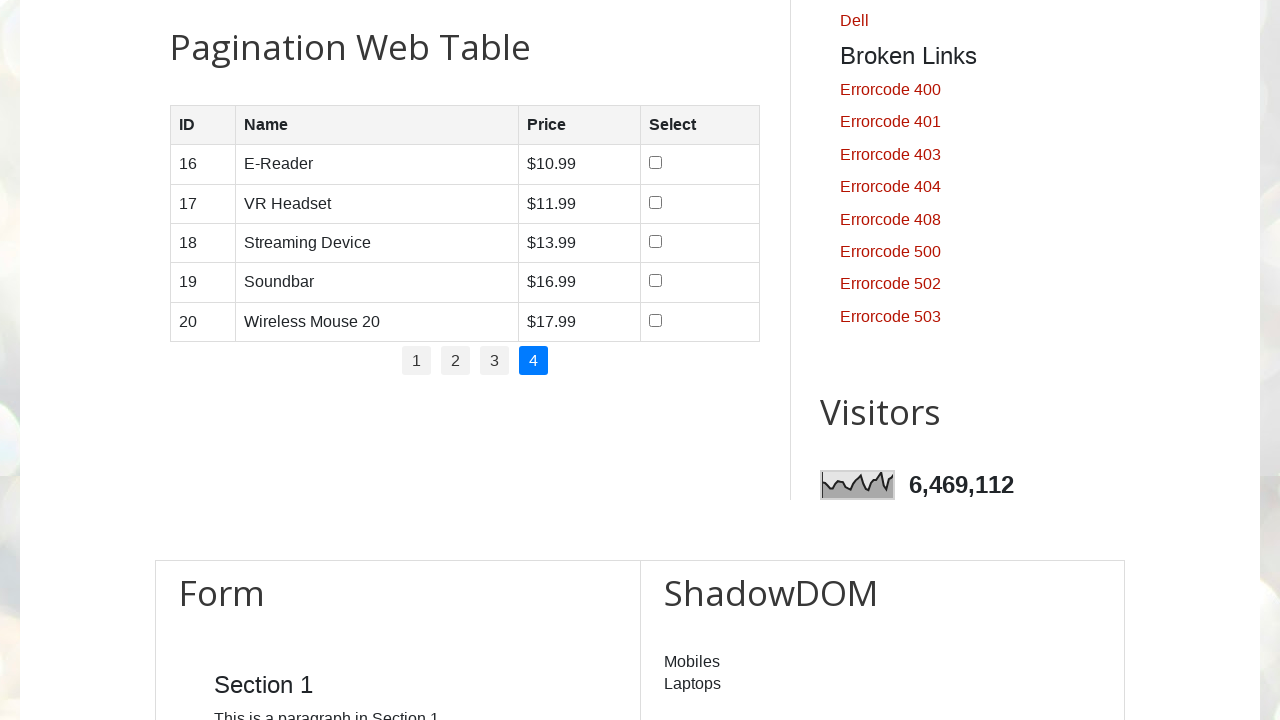

Retrieved Selected column text content
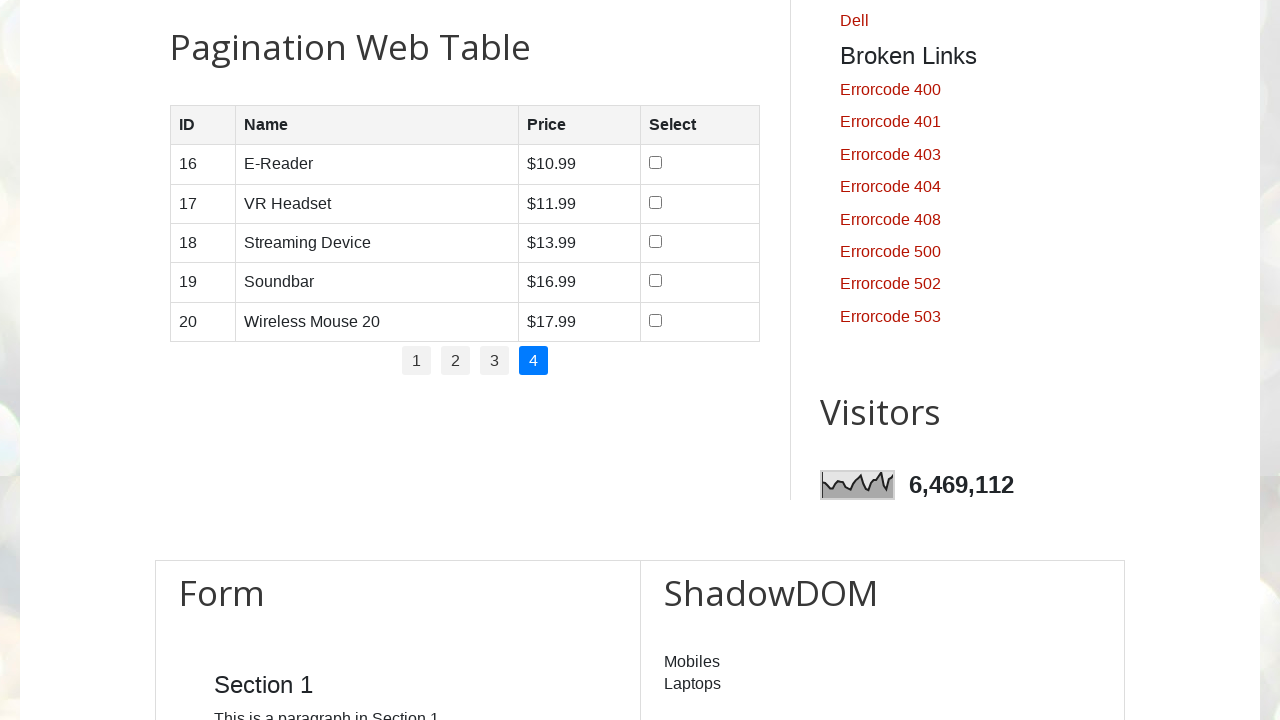

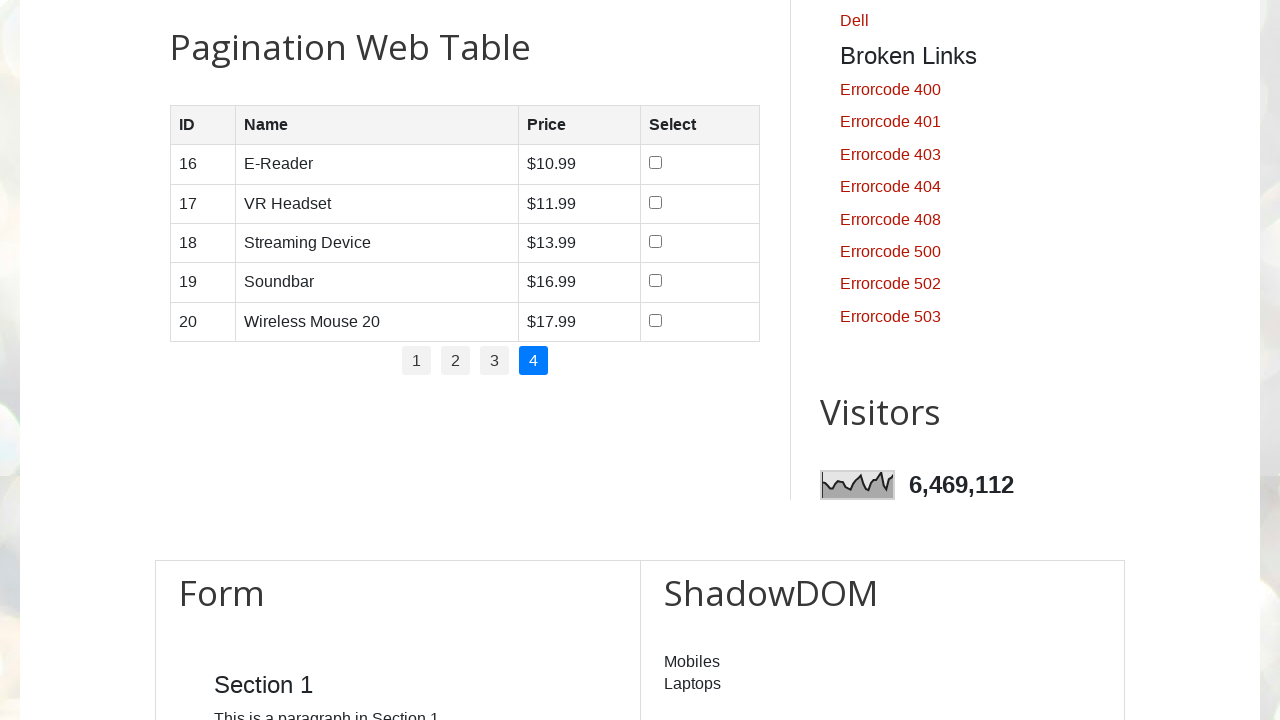